Tests the Add/Remove Elements page by clicking the "Add Element" button 100 times to create delete buttons, then deleting 20 of them and validating the correct number remains.

Starting URL: http://the-internet.herokuapp.com/add_remove_elements/

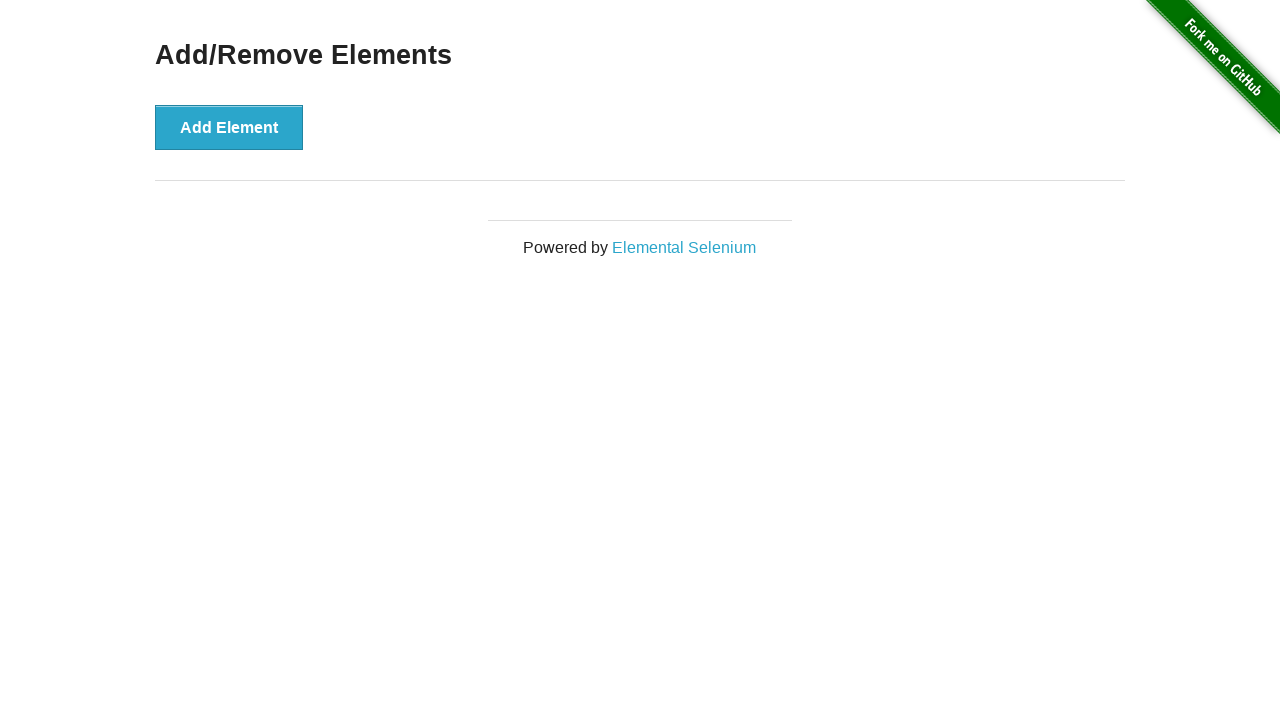

Navigated to Add/Remove Elements page
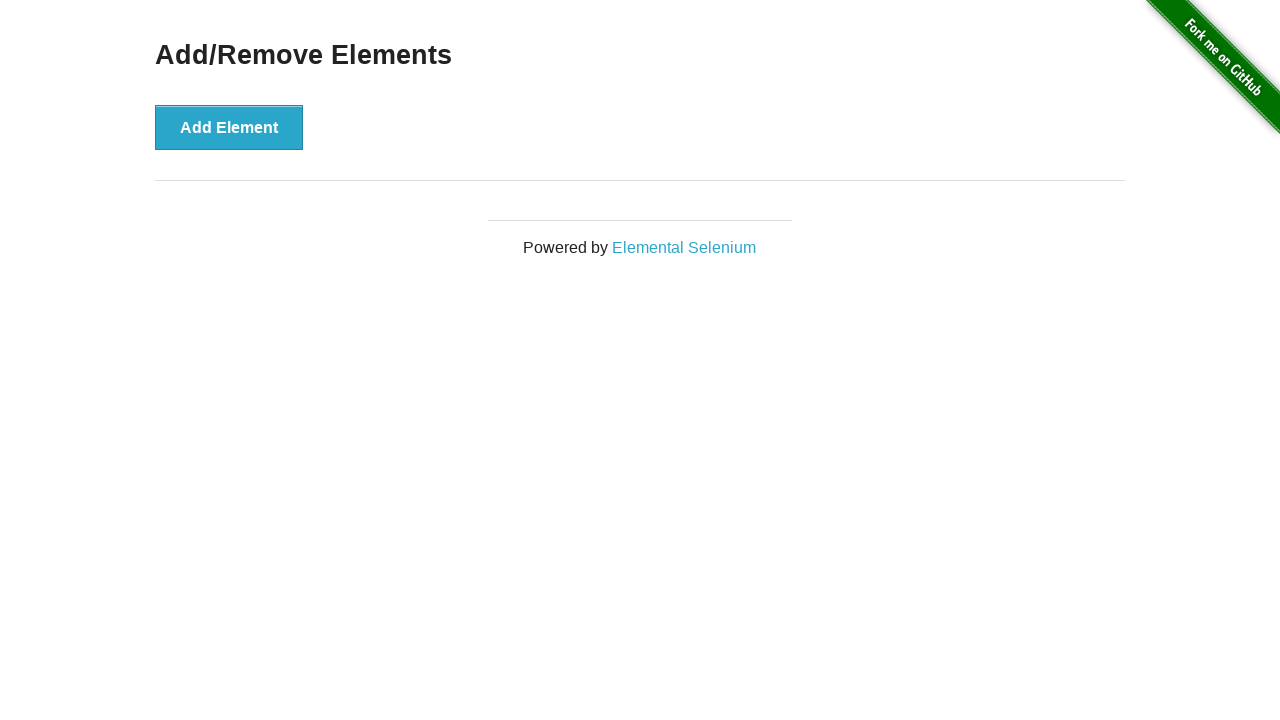

Clicked Add Element button (iteration 1/100) at (229, 127) on button[onclick='addElement()']
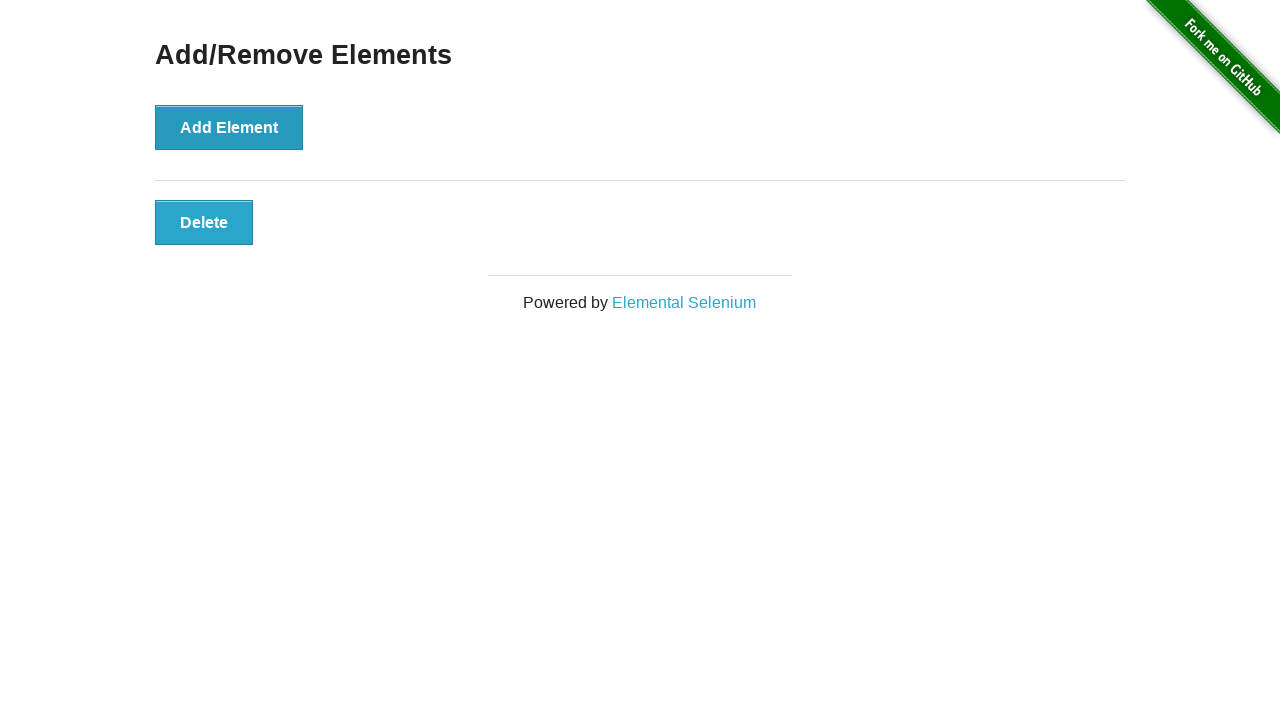

Clicked Add Element button (iteration 2/100) at (229, 127) on button[onclick='addElement()']
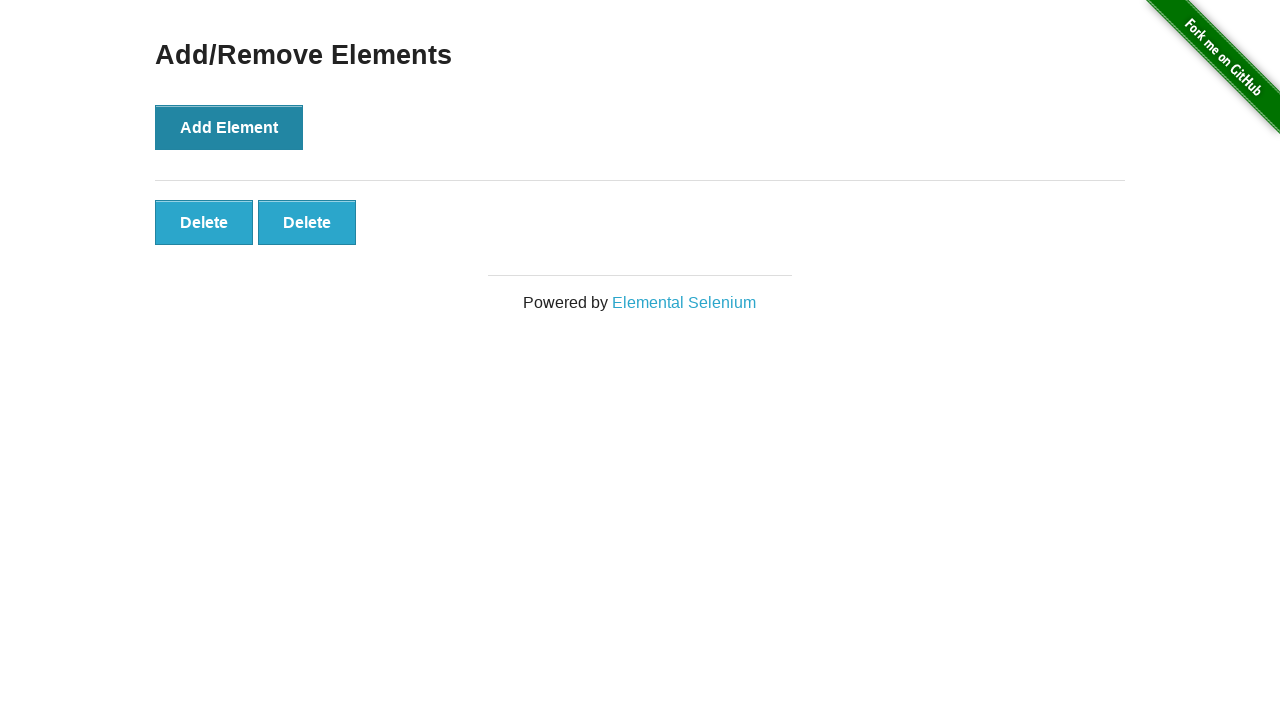

Clicked Add Element button (iteration 3/100) at (229, 127) on button[onclick='addElement()']
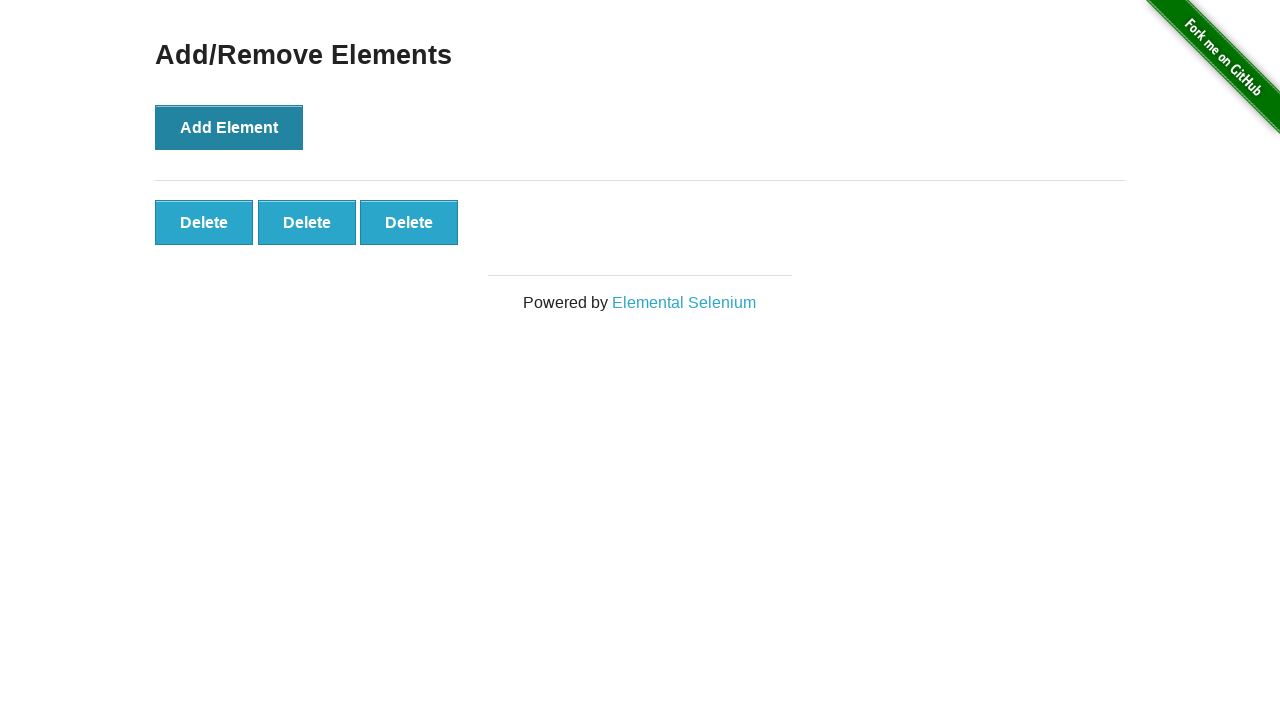

Clicked Add Element button (iteration 4/100) at (229, 127) on button[onclick='addElement()']
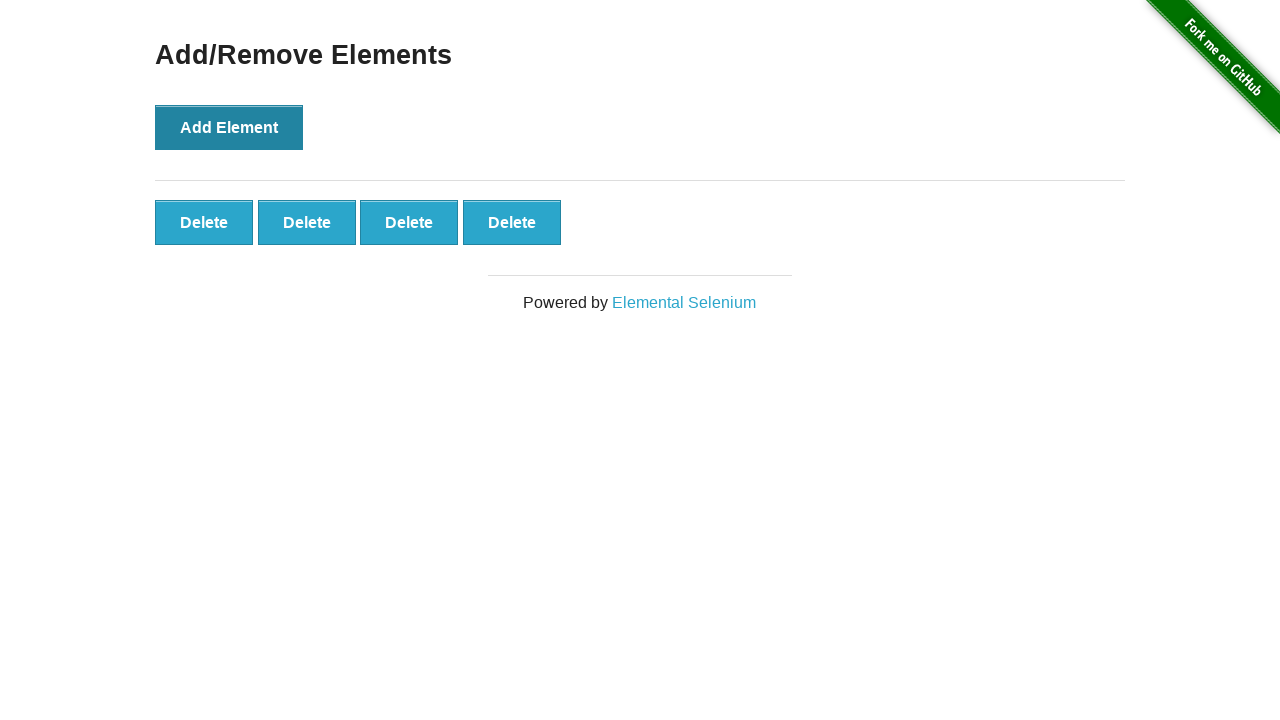

Clicked Add Element button (iteration 5/100) at (229, 127) on button[onclick='addElement()']
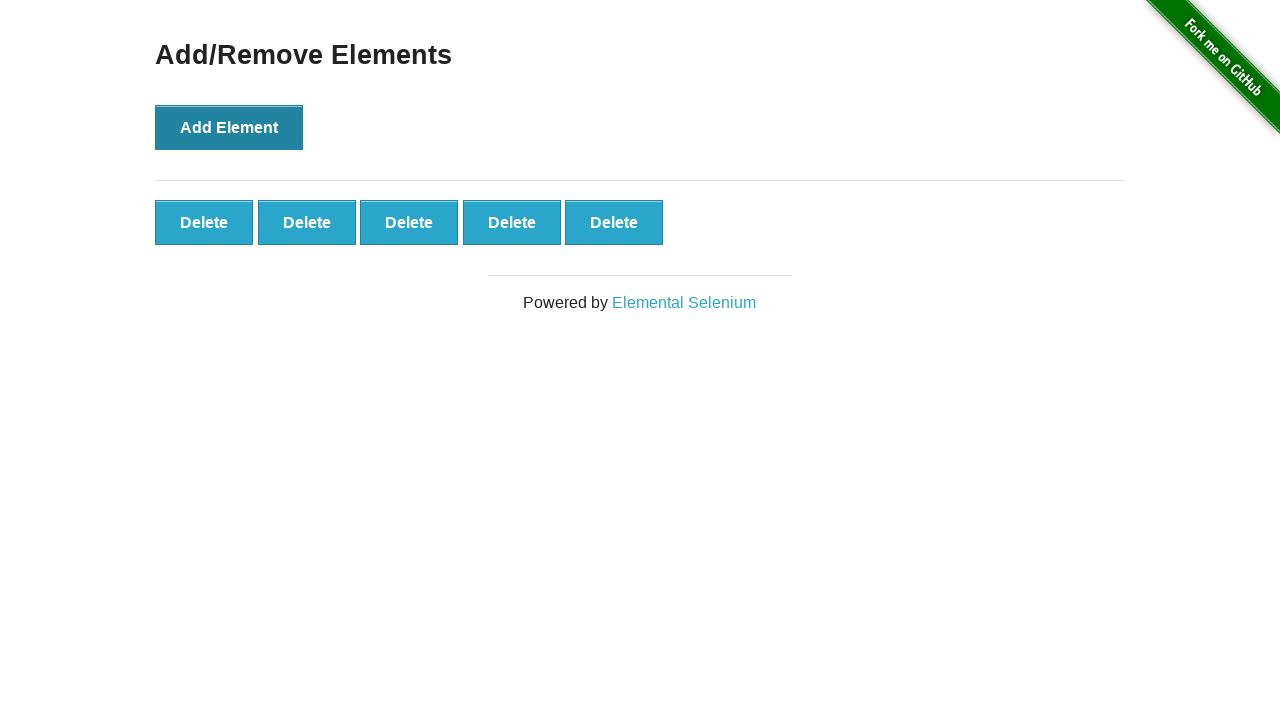

Clicked Add Element button (iteration 6/100) at (229, 127) on button[onclick='addElement()']
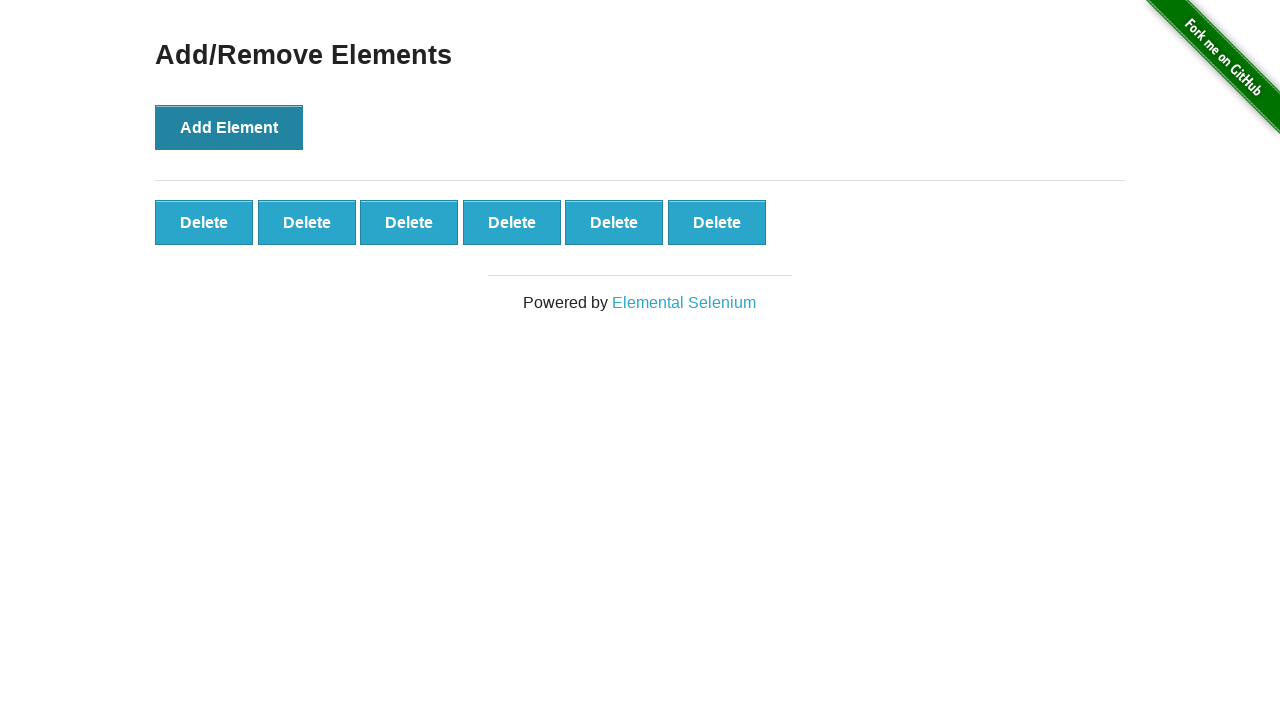

Clicked Add Element button (iteration 7/100) at (229, 127) on button[onclick='addElement()']
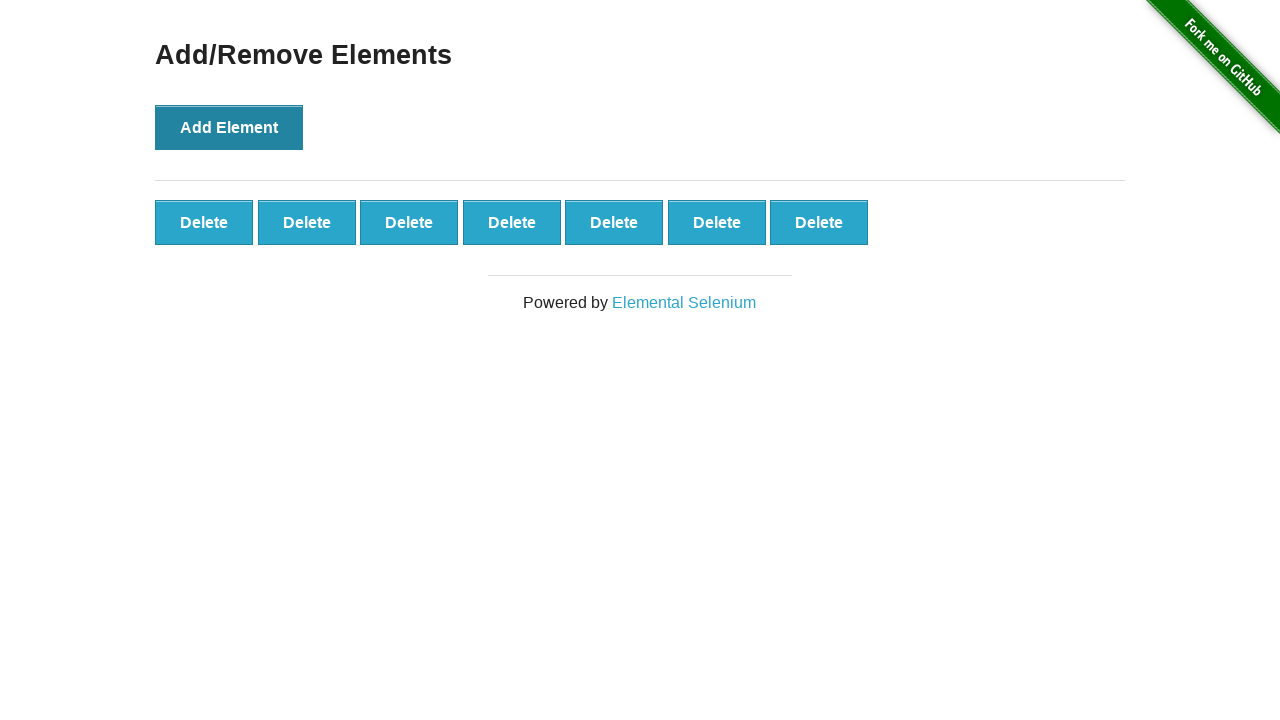

Clicked Add Element button (iteration 8/100) at (229, 127) on button[onclick='addElement()']
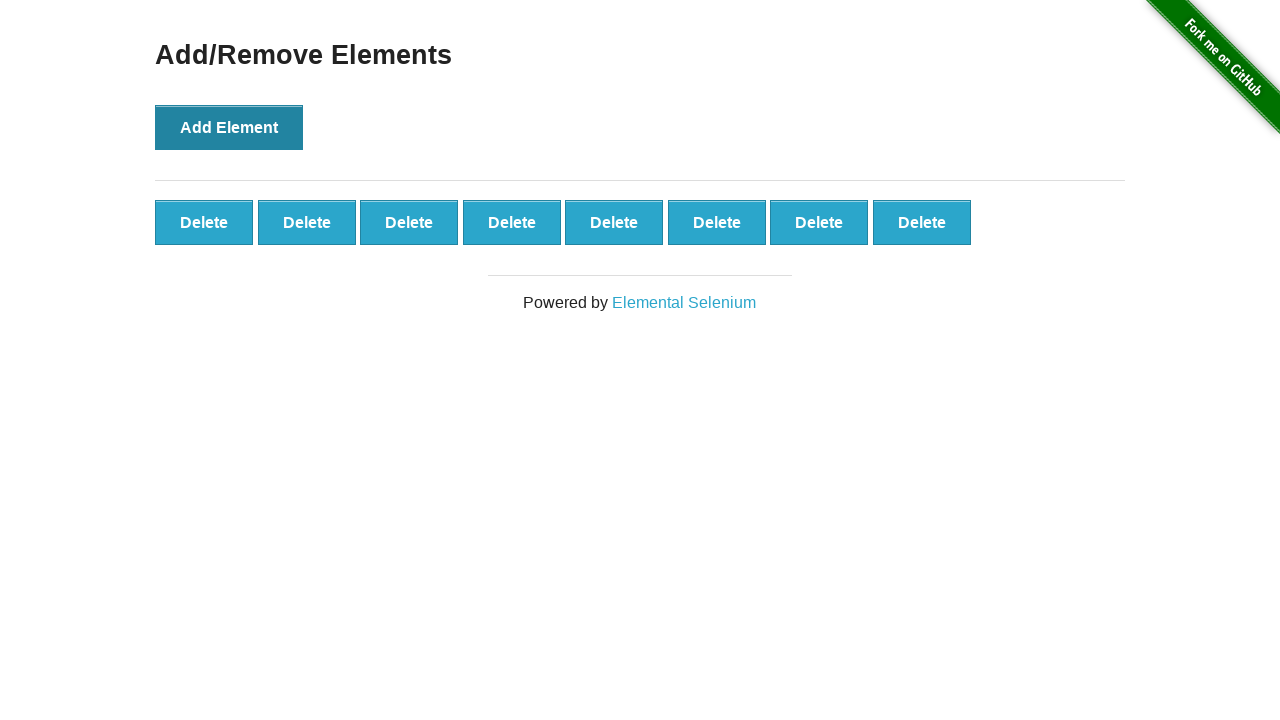

Clicked Add Element button (iteration 9/100) at (229, 127) on button[onclick='addElement()']
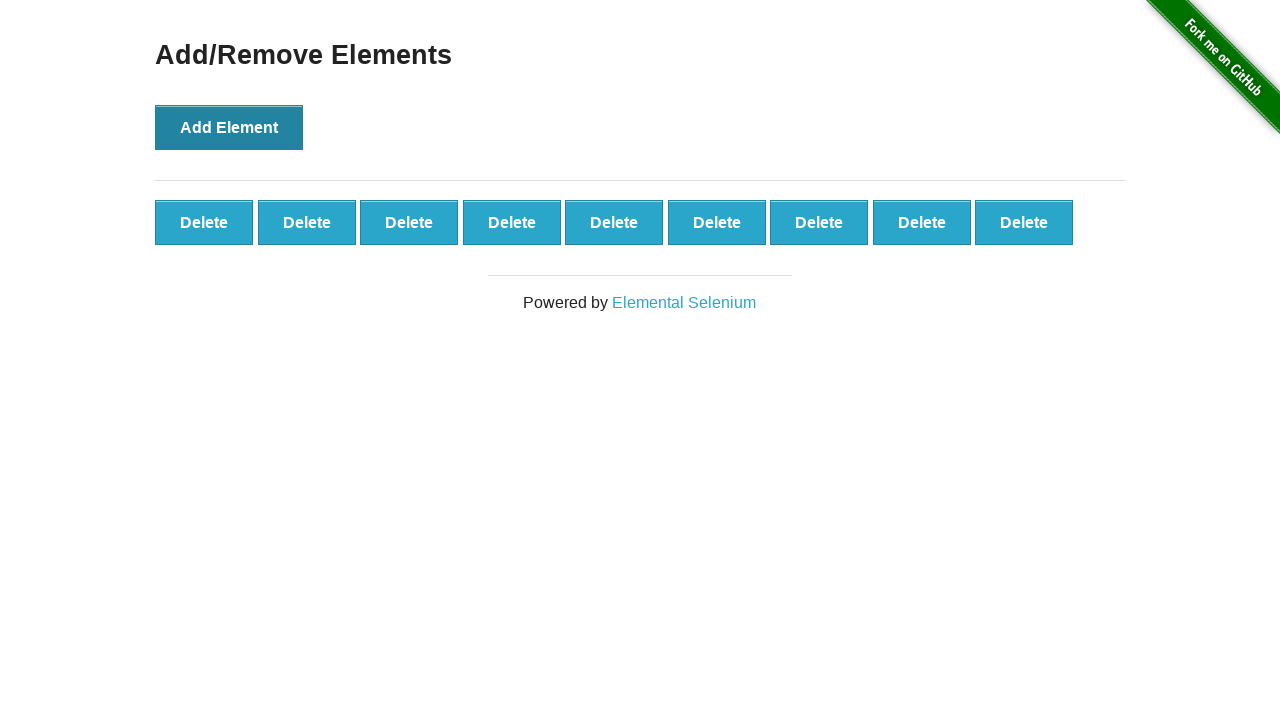

Clicked Add Element button (iteration 10/100) at (229, 127) on button[onclick='addElement()']
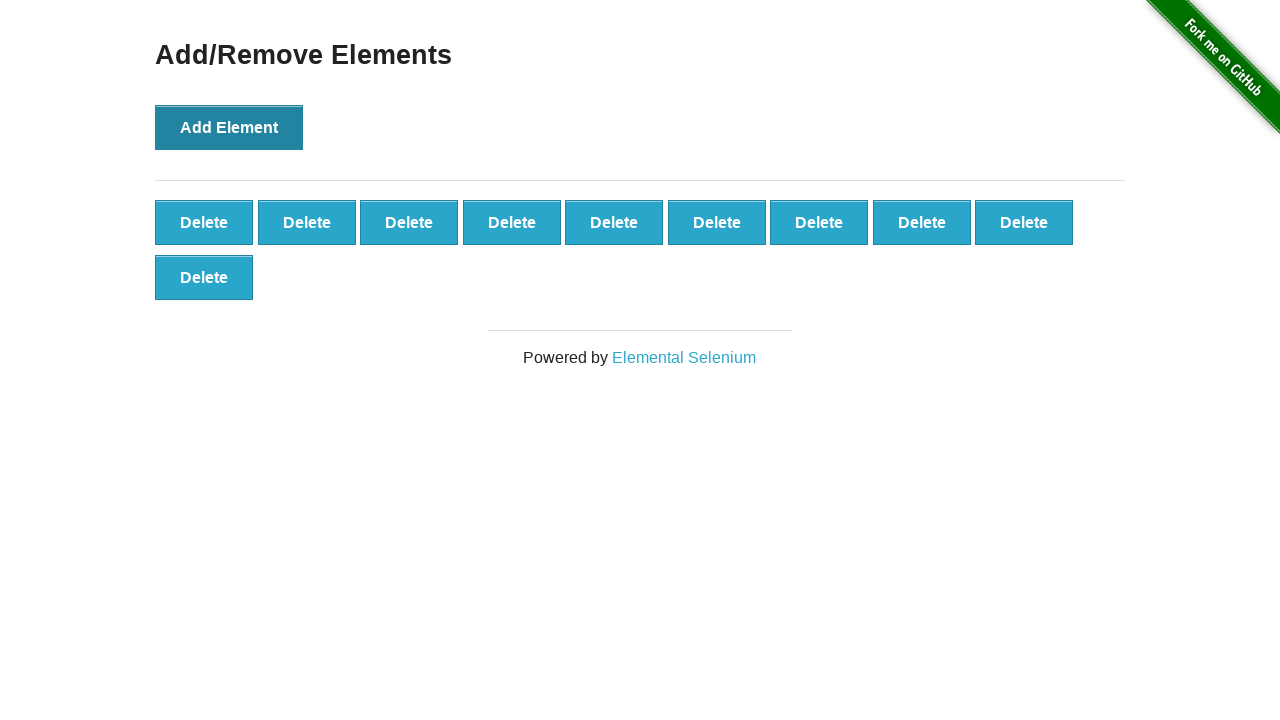

Clicked Add Element button (iteration 11/100) at (229, 127) on button[onclick='addElement()']
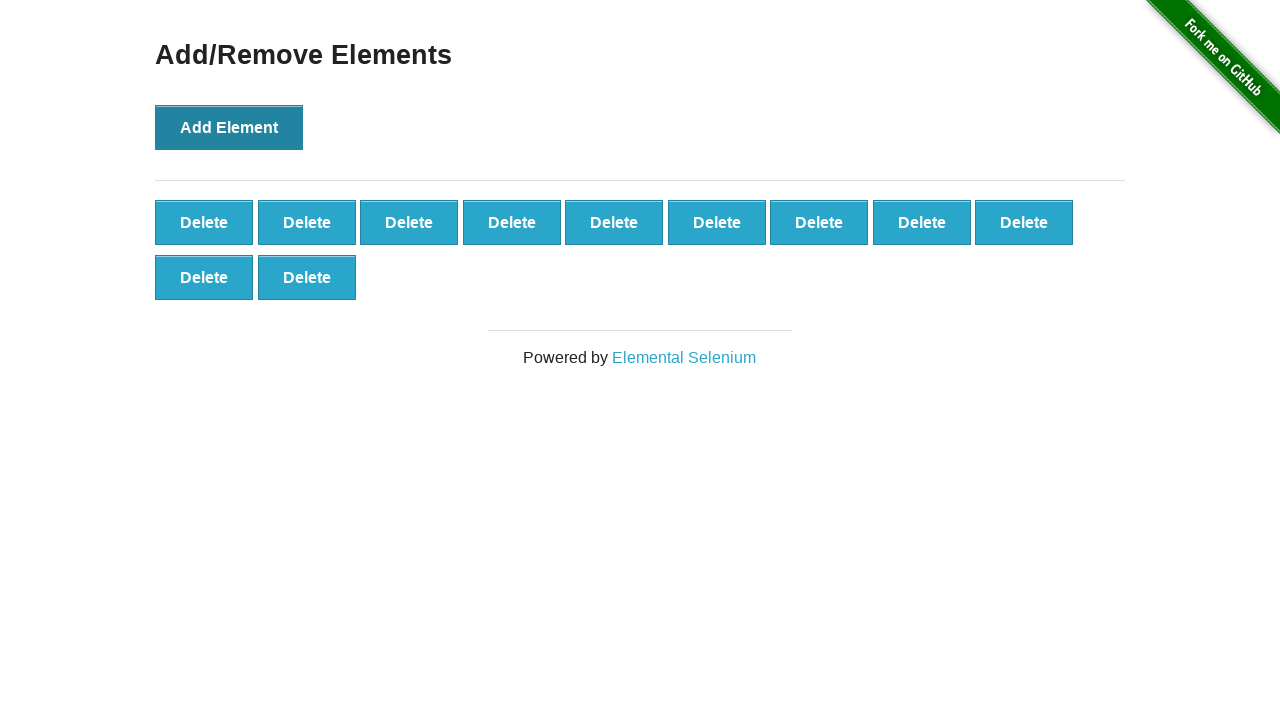

Clicked Add Element button (iteration 12/100) at (229, 127) on button[onclick='addElement()']
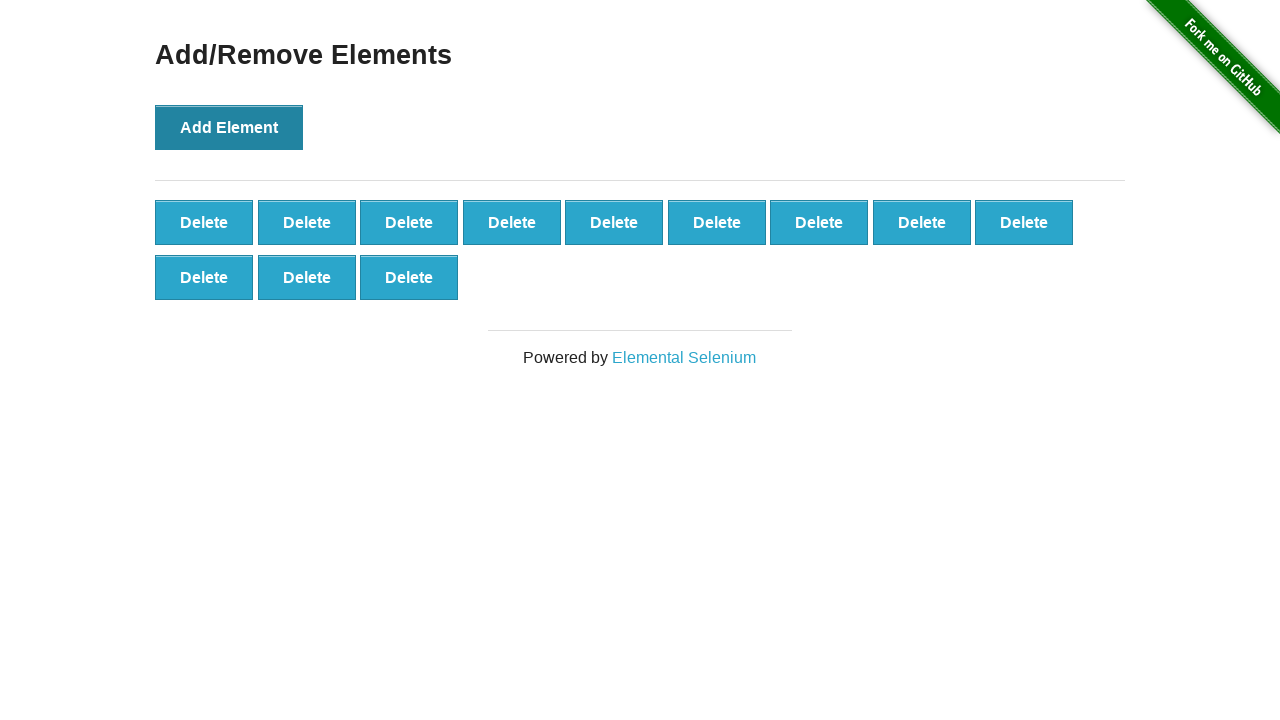

Clicked Add Element button (iteration 13/100) at (229, 127) on button[onclick='addElement()']
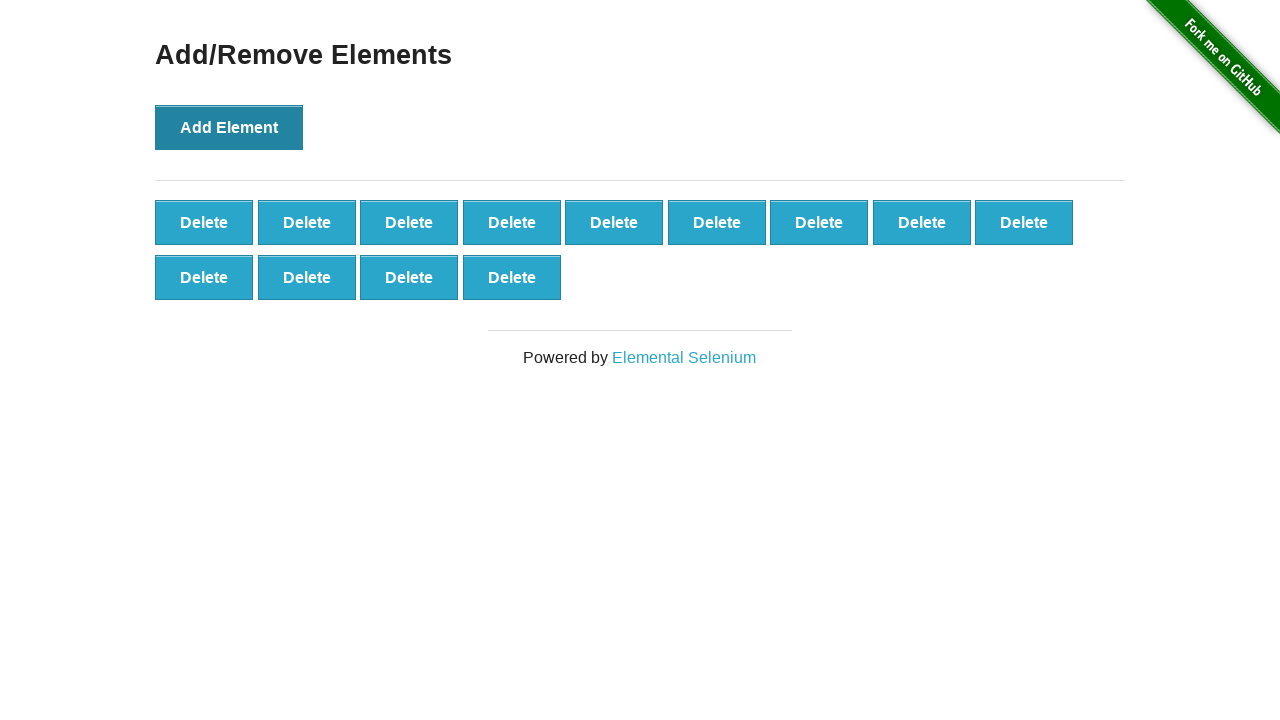

Clicked Add Element button (iteration 14/100) at (229, 127) on button[onclick='addElement()']
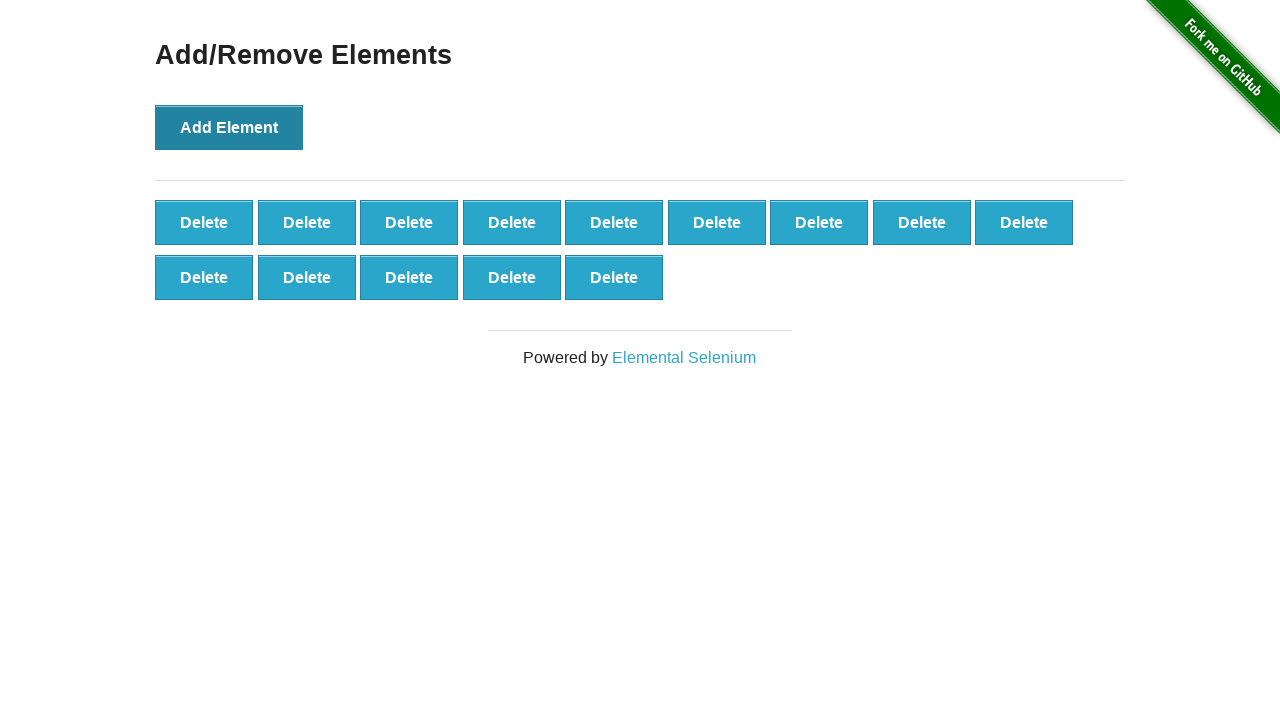

Clicked Add Element button (iteration 15/100) at (229, 127) on button[onclick='addElement()']
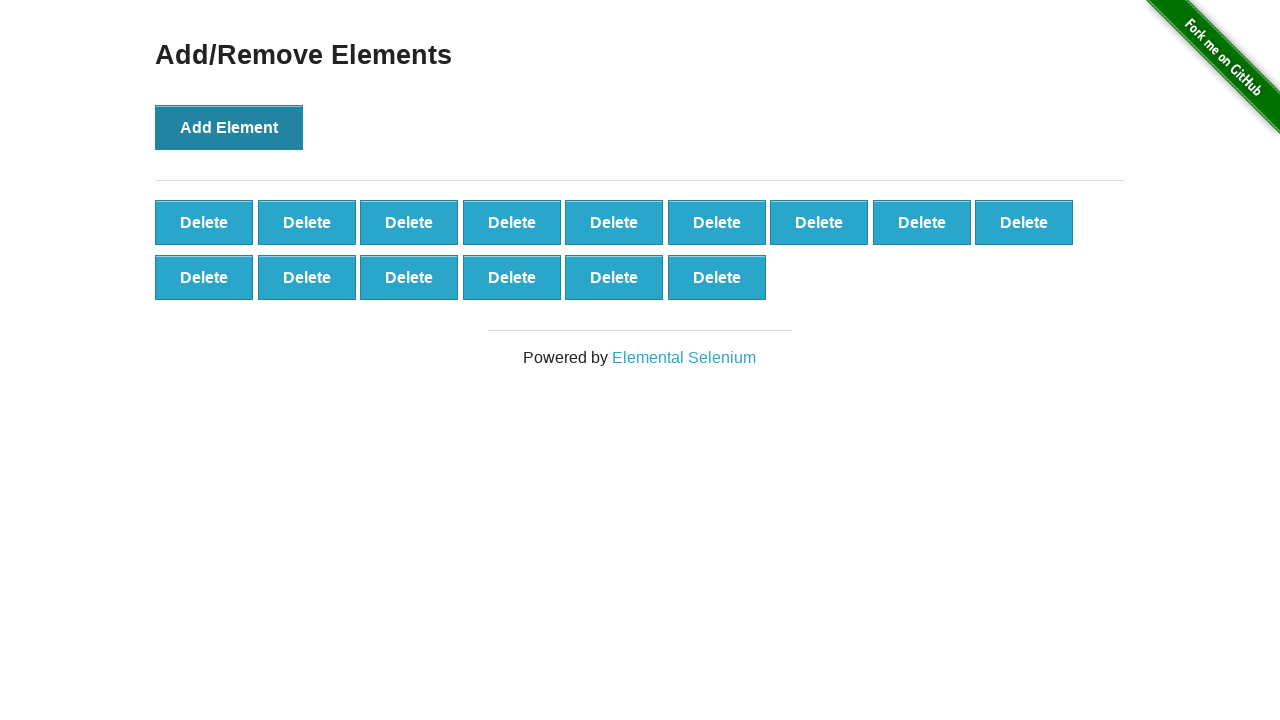

Clicked Add Element button (iteration 16/100) at (229, 127) on button[onclick='addElement()']
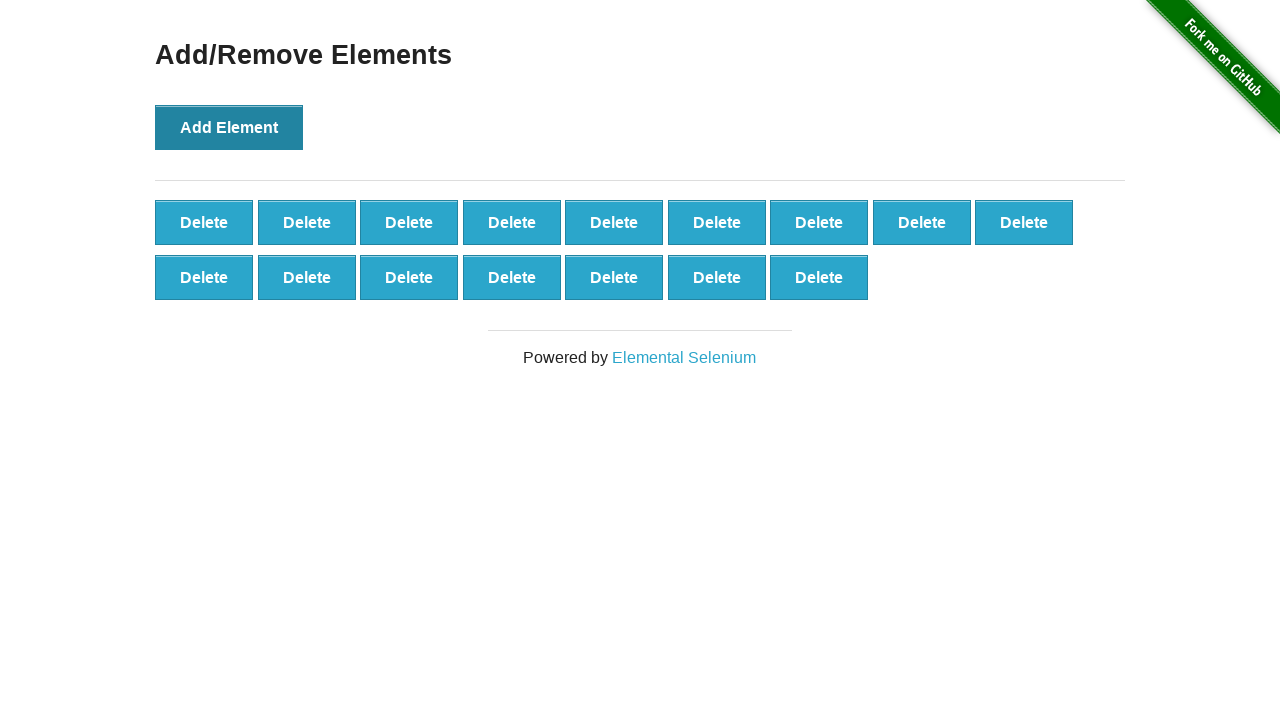

Clicked Add Element button (iteration 17/100) at (229, 127) on button[onclick='addElement()']
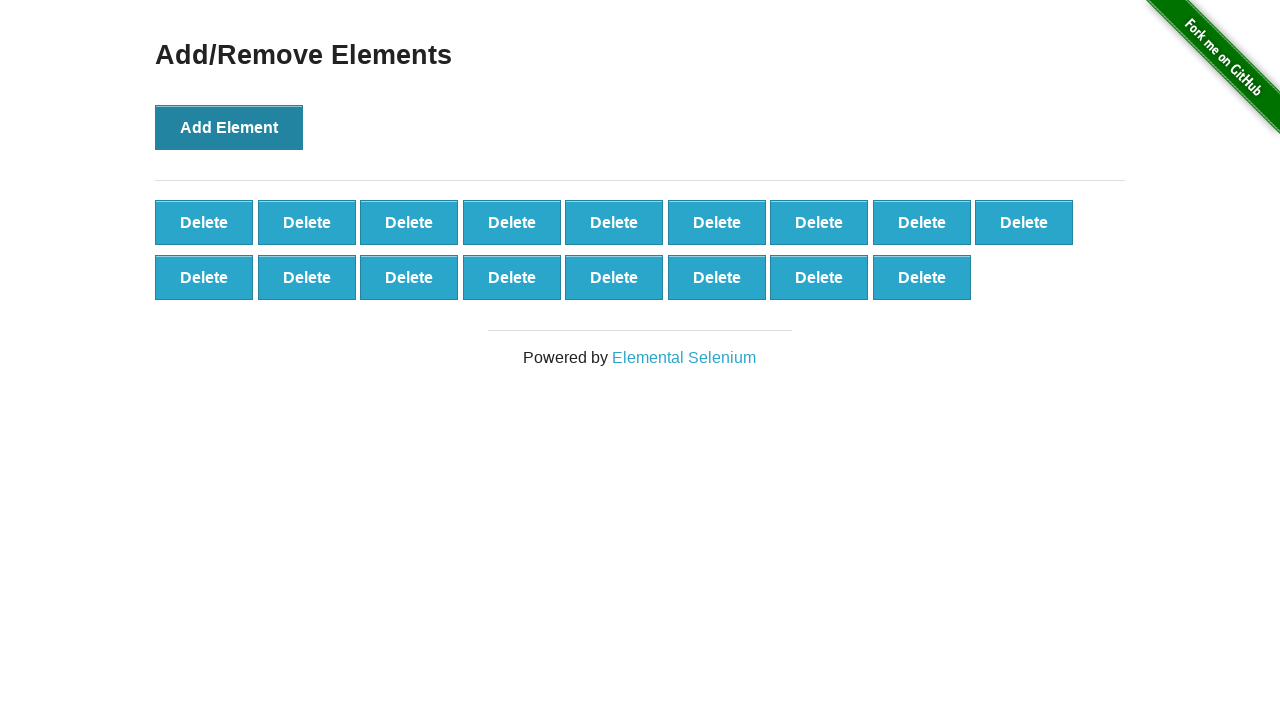

Clicked Add Element button (iteration 18/100) at (229, 127) on button[onclick='addElement()']
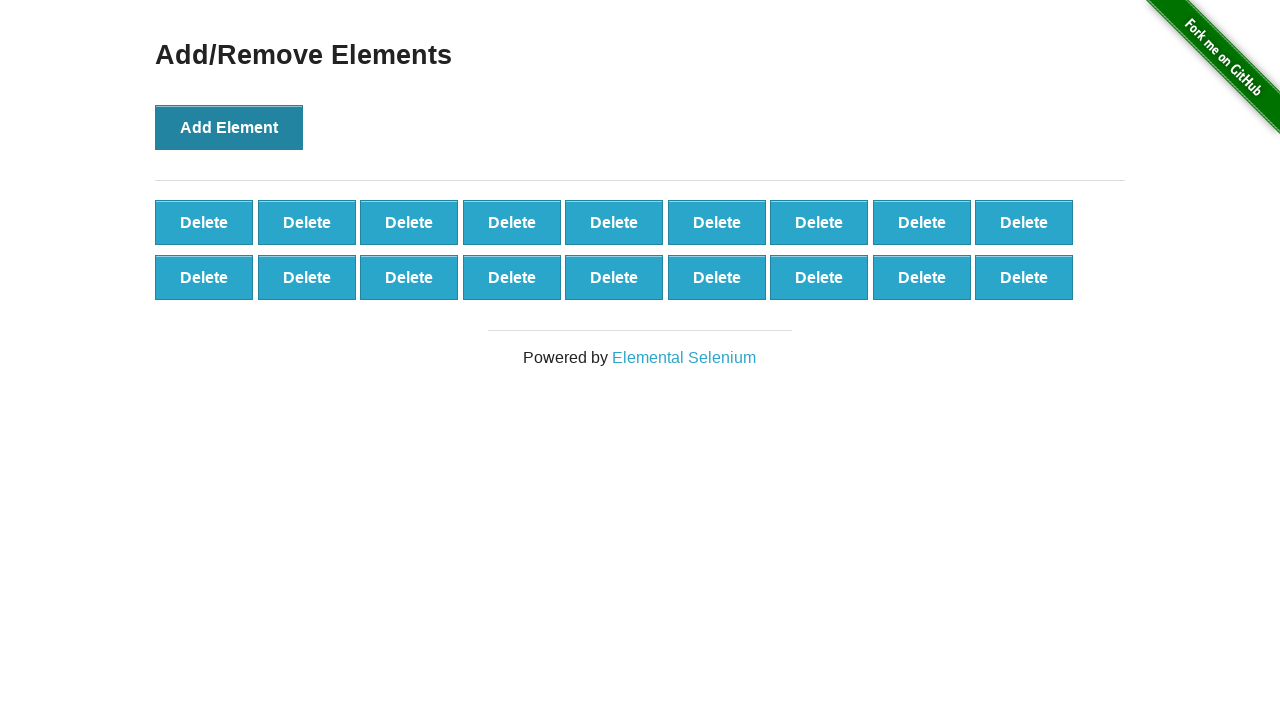

Clicked Add Element button (iteration 19/100) at (229, 127) on button[onclick='addElement()']
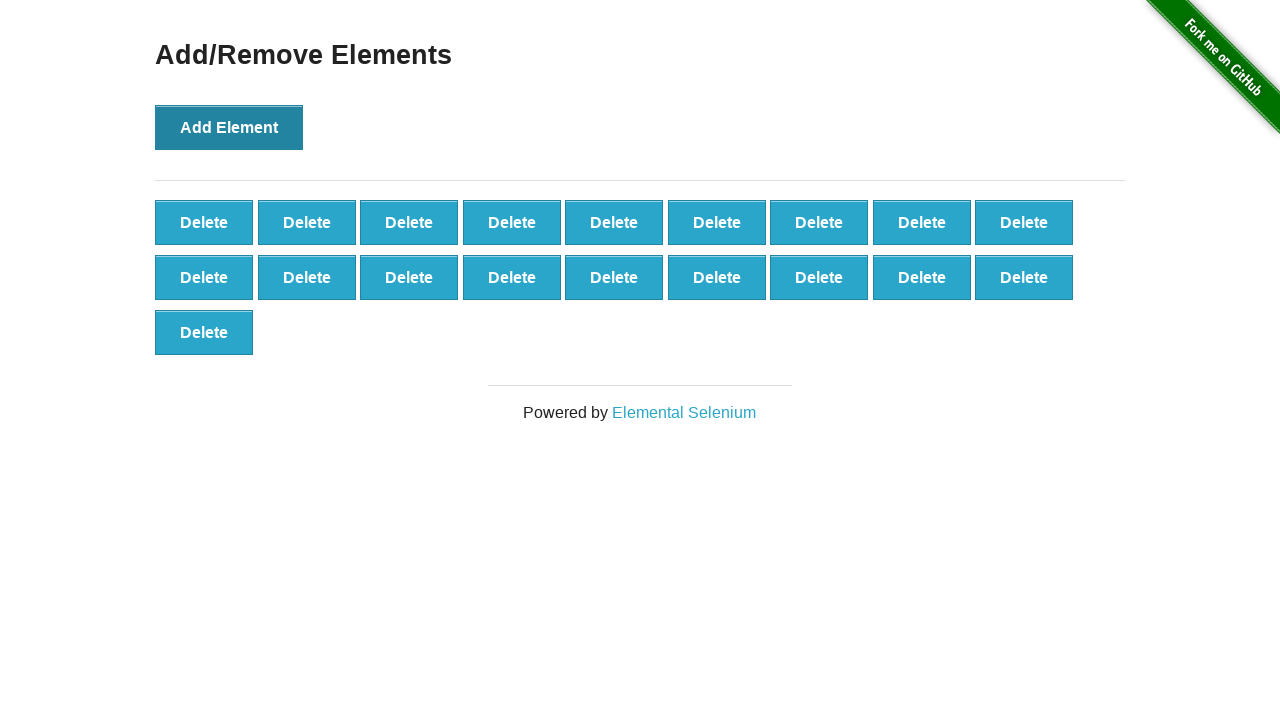

Clicked Add Element button (iteration 20/100) at (229, 127) on button[onclick='addElement()']
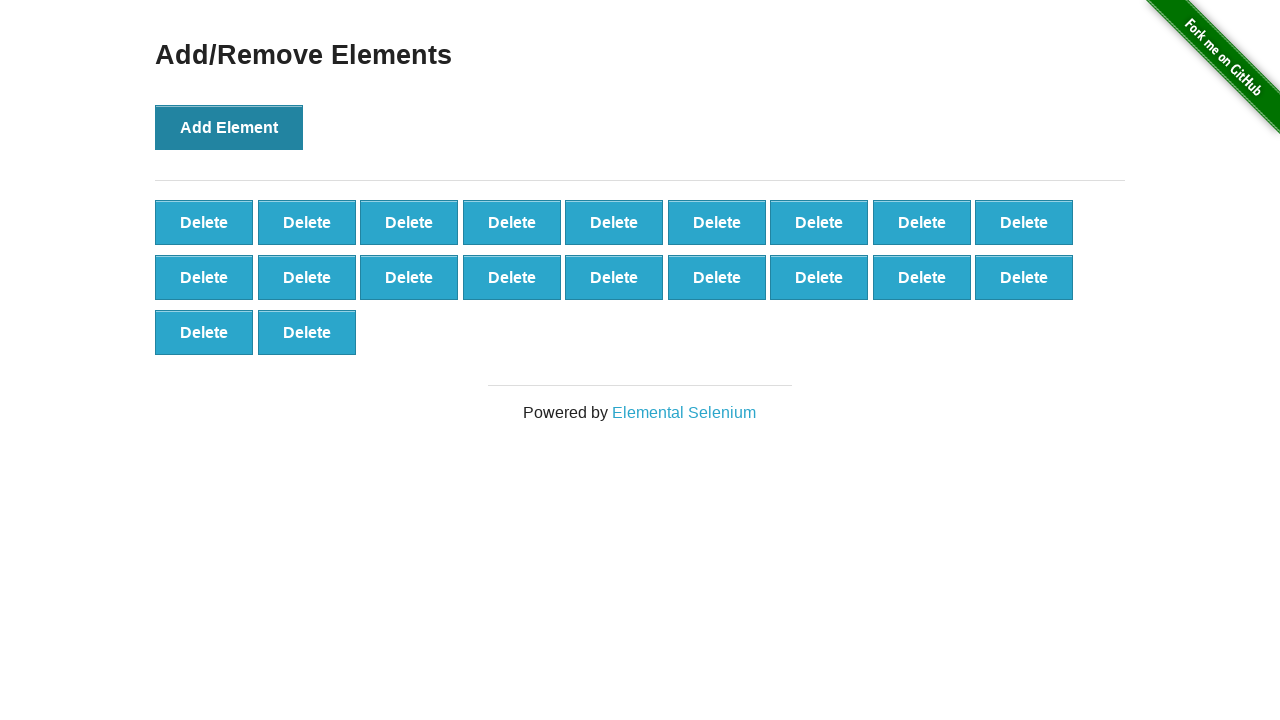

Clicked Add Element button (iteration 21/100) at (229, 127) on button[onclick='addElement()']
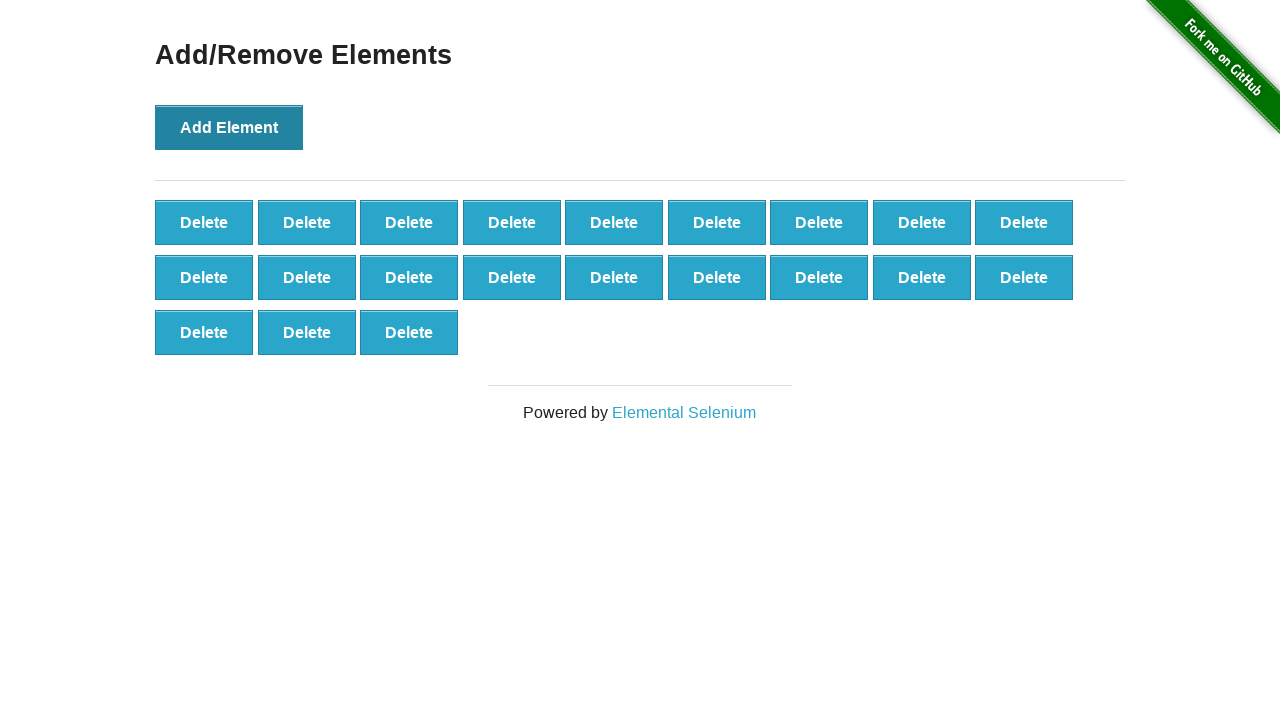

Clicked Add Element button (iteration 22/100) at (229, 127) on button[onclick='addElement()']
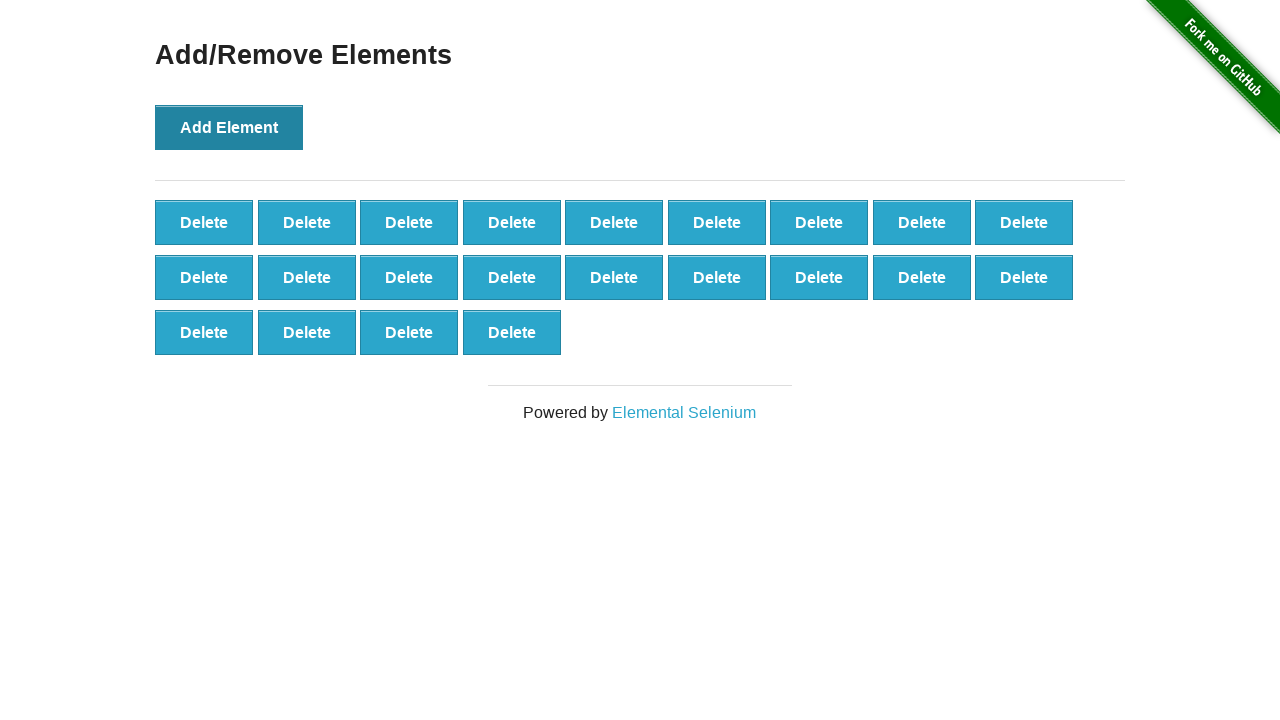

Clicked Add Element button (iteration 23/100) at (229, 127) on button[onclick='addElement()']
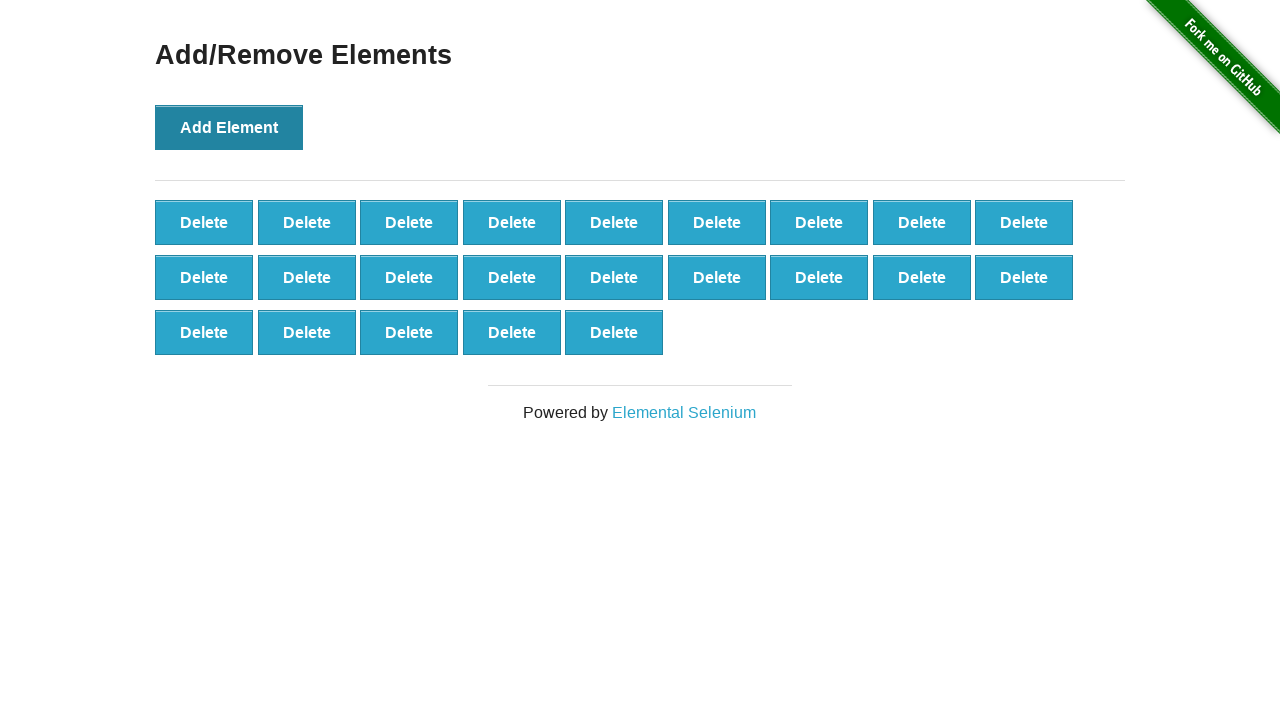

Clicked Add Element button (iteration 24/100) at (229, 127) on button[onclick='addElement()']
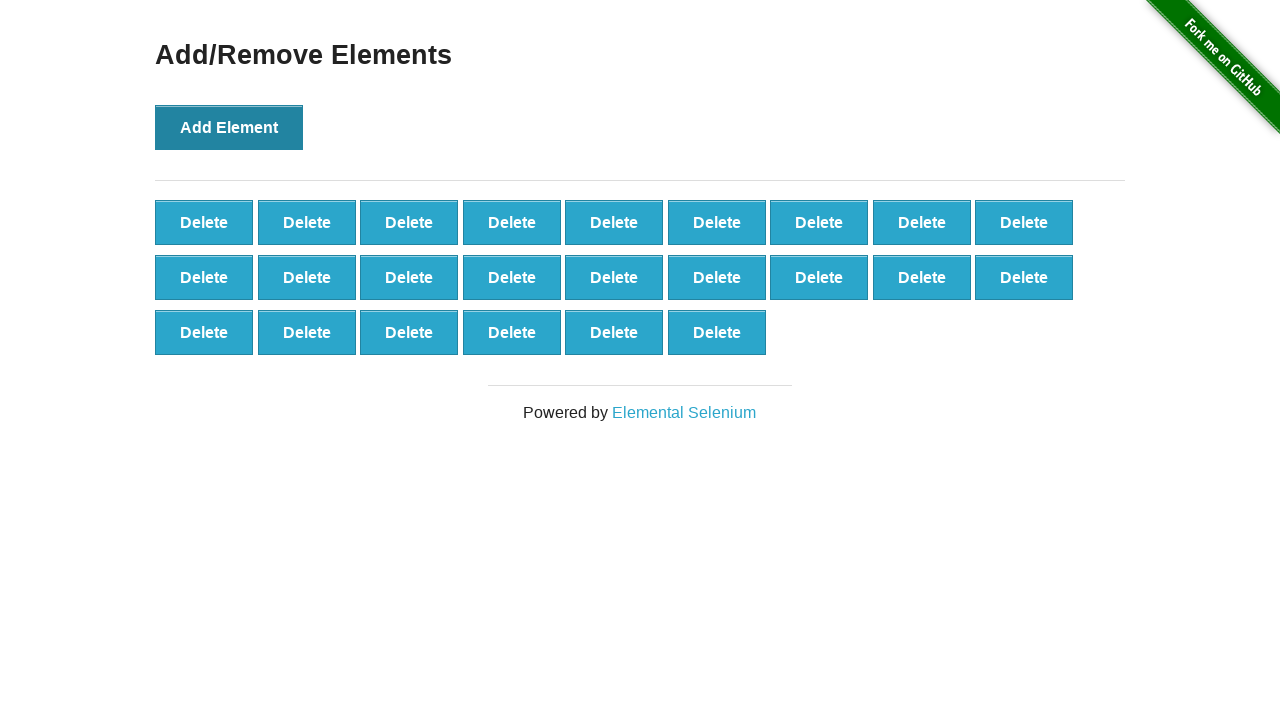

Clicked Add Element button (iteration 25/100) at (229, 127) on button[onclick='addElement()']
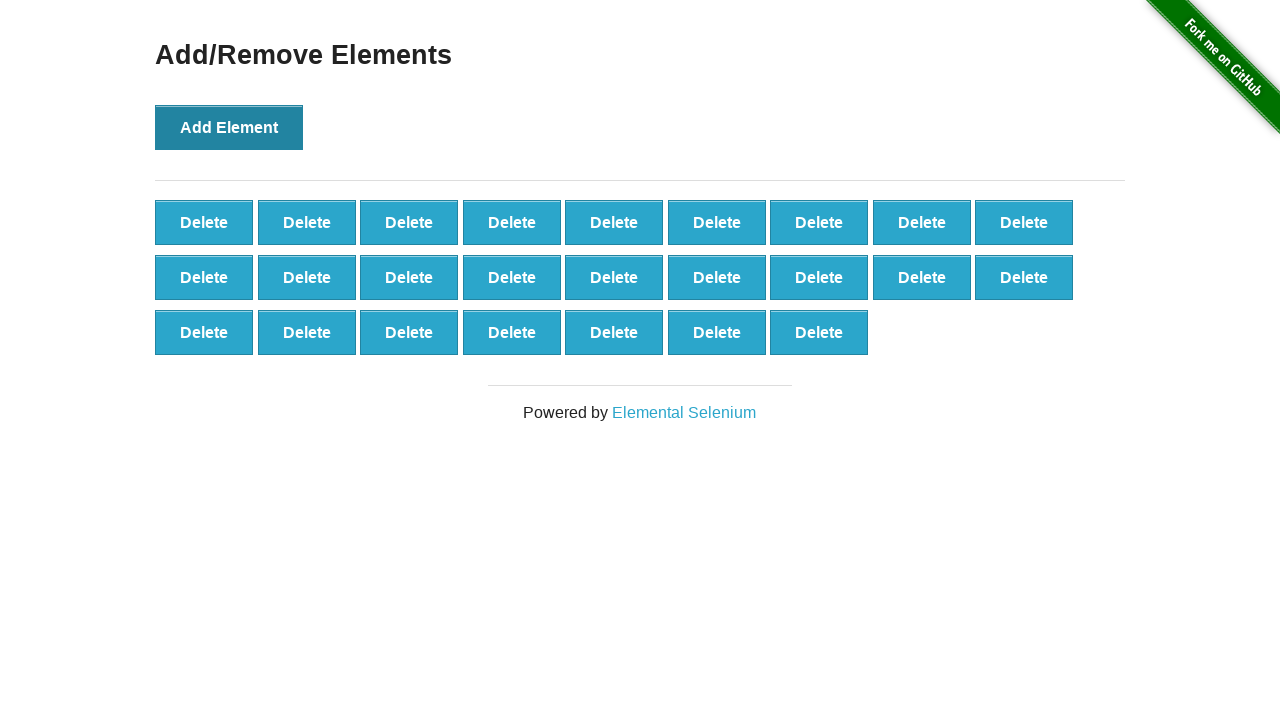

Clicked Add Element button (iteration 26/100) at (229, 127) on button[onclick='addElement()']
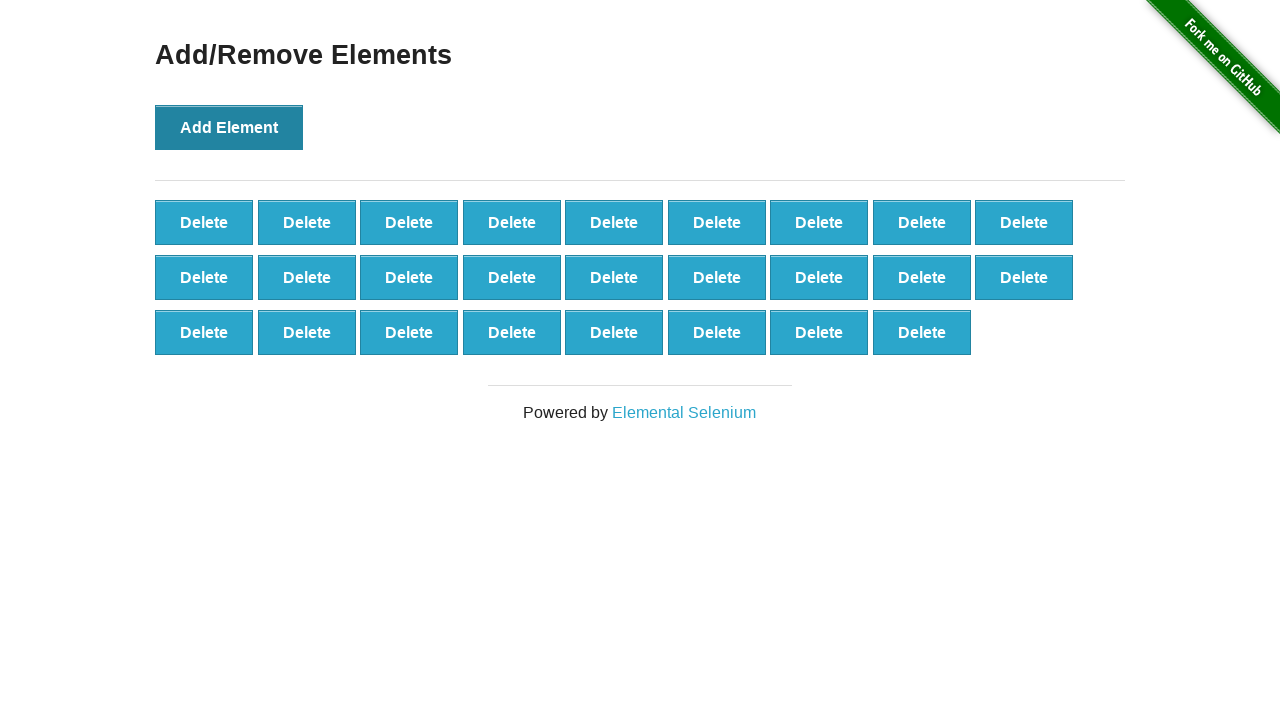

Clicked Add Element button (iteration 27/100) at (229, 127) on button[onclick='addElement()']
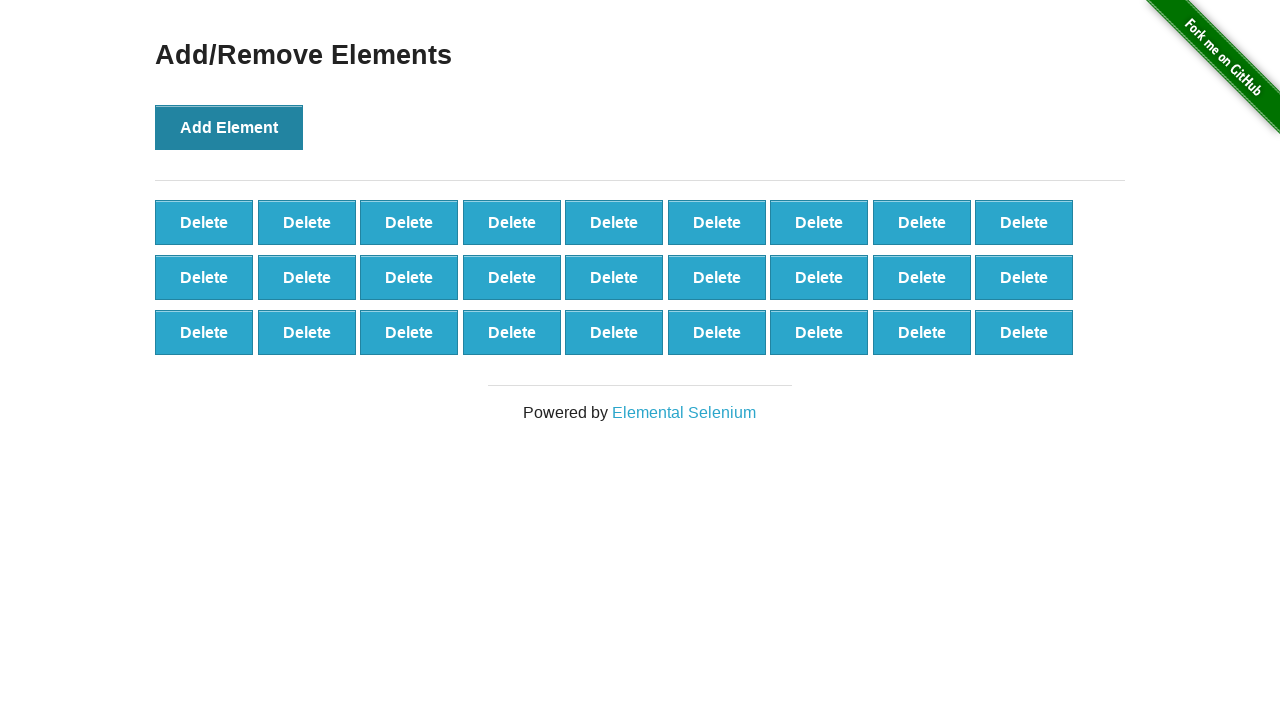

Clicked Add Element button (iteration 28/100) at (229, 127) on button[onclick='addElement()']
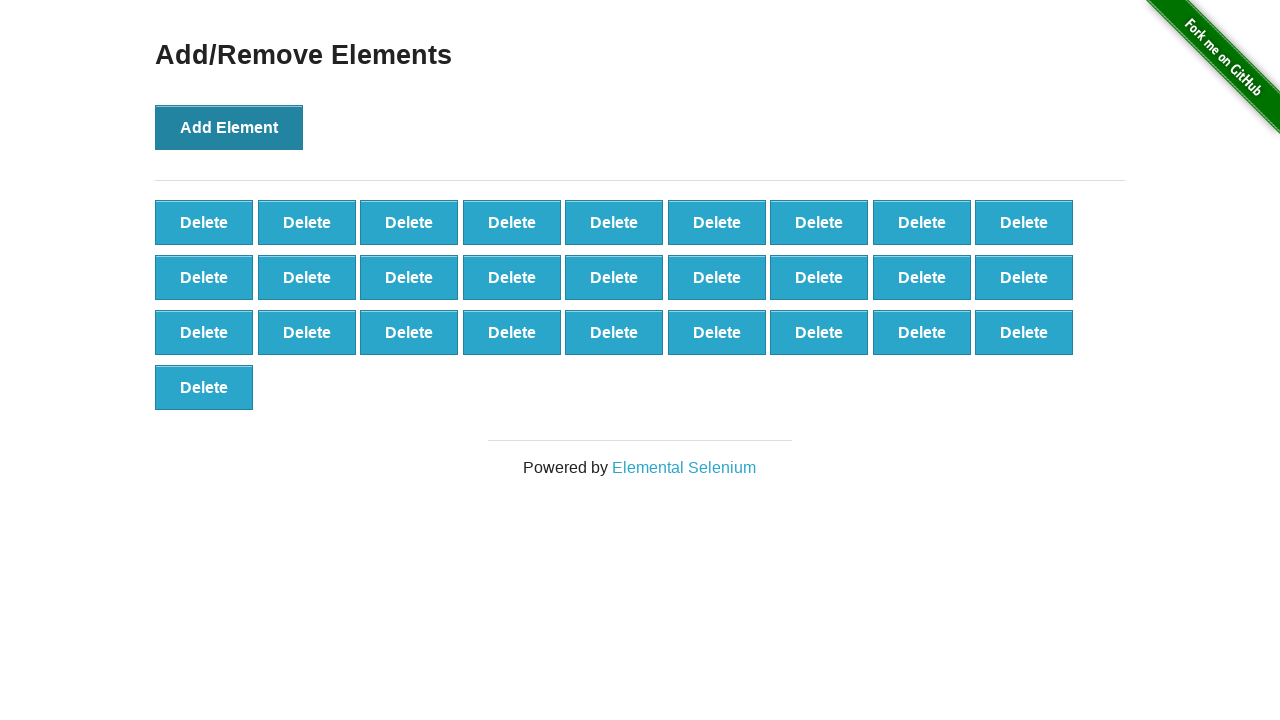

Clicked Add Element button (iteration 29/100) at (229, 127) on button[onclick='addElement()']
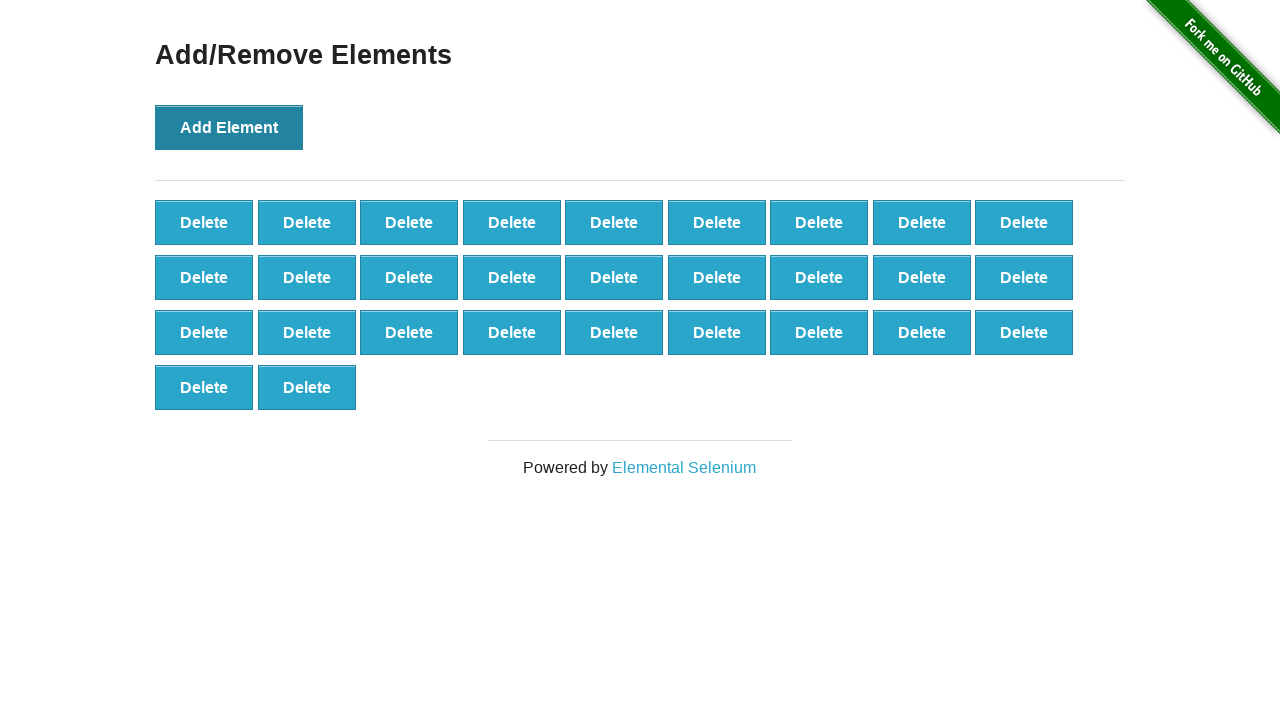

Clicked Add Element button (iteration 30/100) at (229, 127) on button[onclick='addElement()']
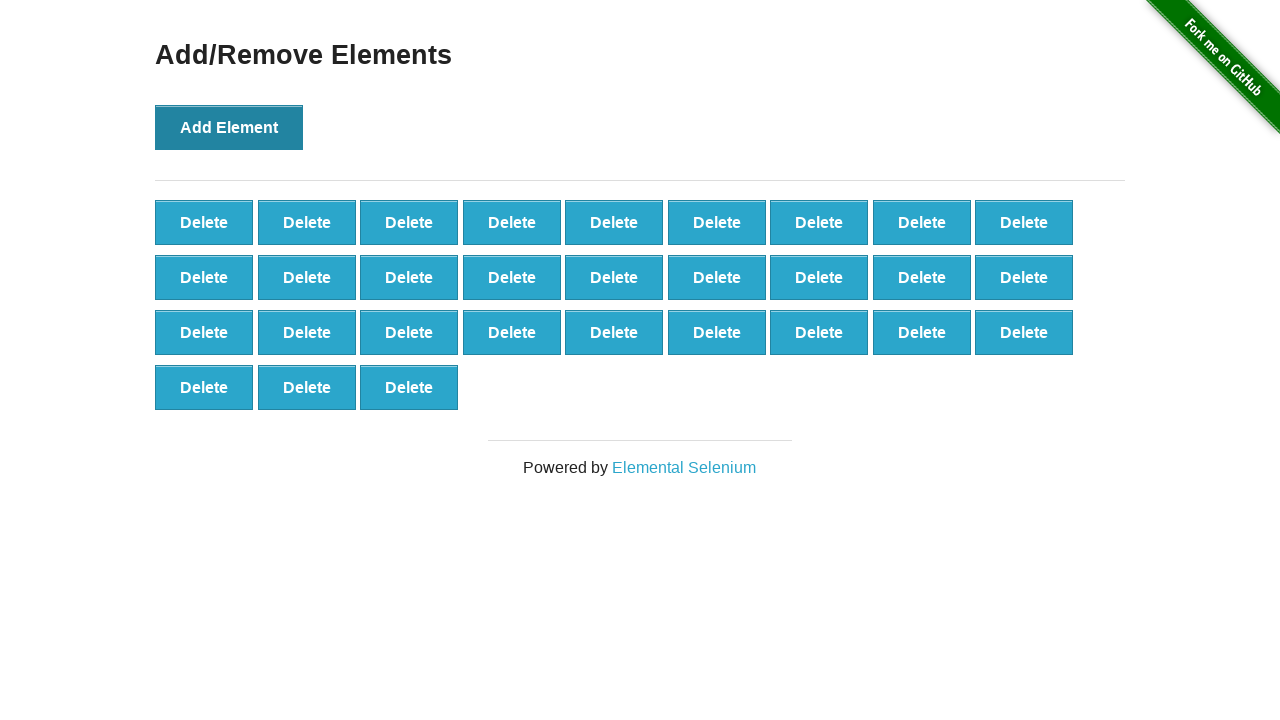

Clicked Add Element button (iteration 31/100) at (229, 127) on button[onclick='addElement()']
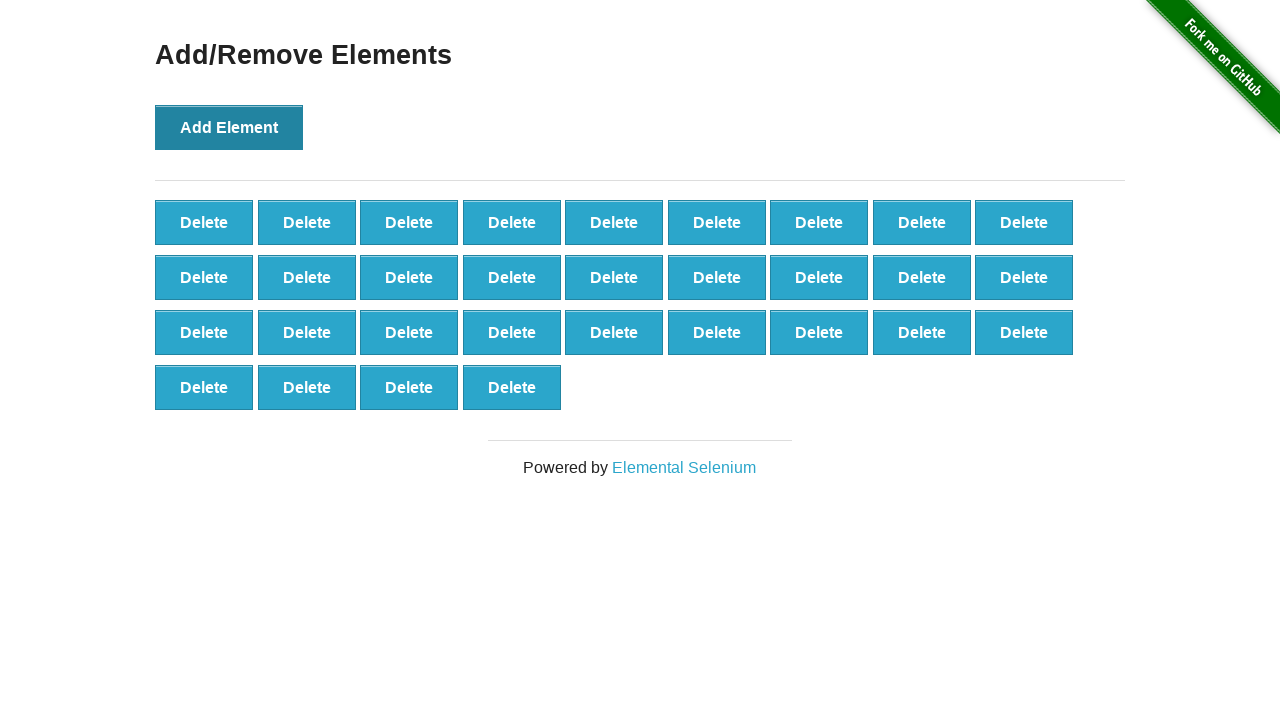

Clicked Add Element button (iteration 32/100) at (229, 127) on button[onclick='addElement()']
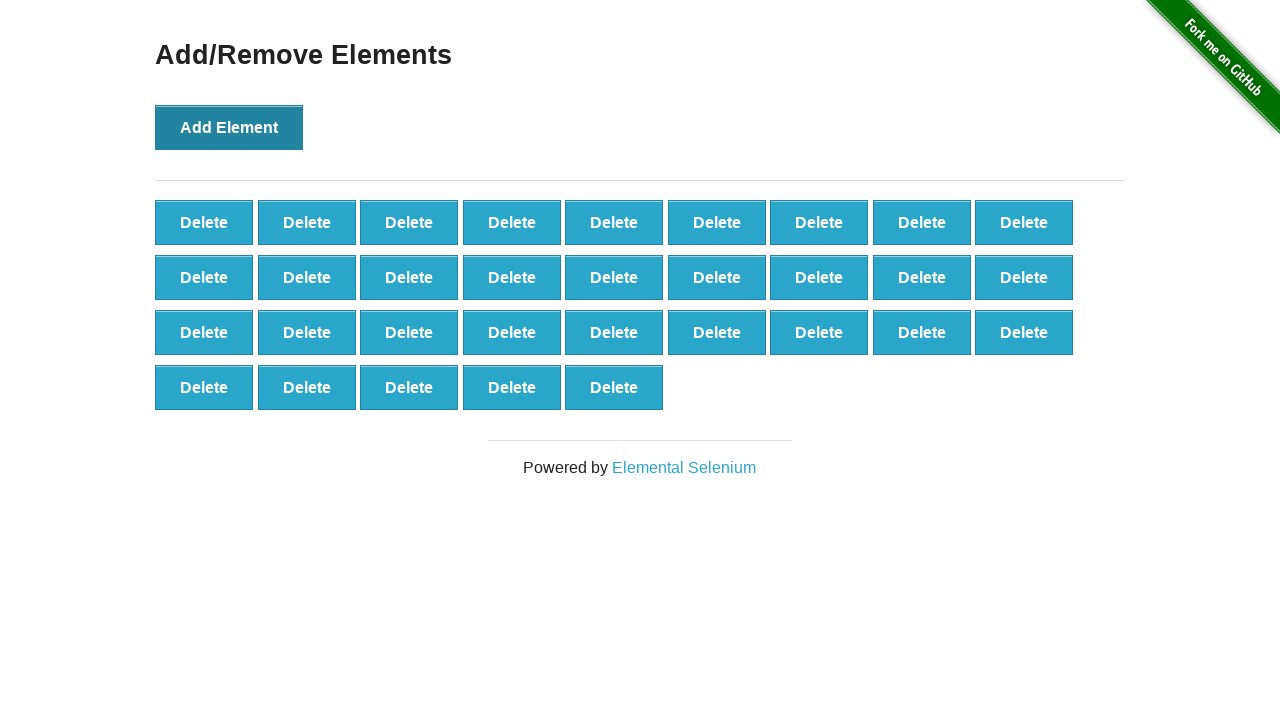

Clicked Add Element button (iteration 33/100) at (229, 127) on button[onclick='addElement()']
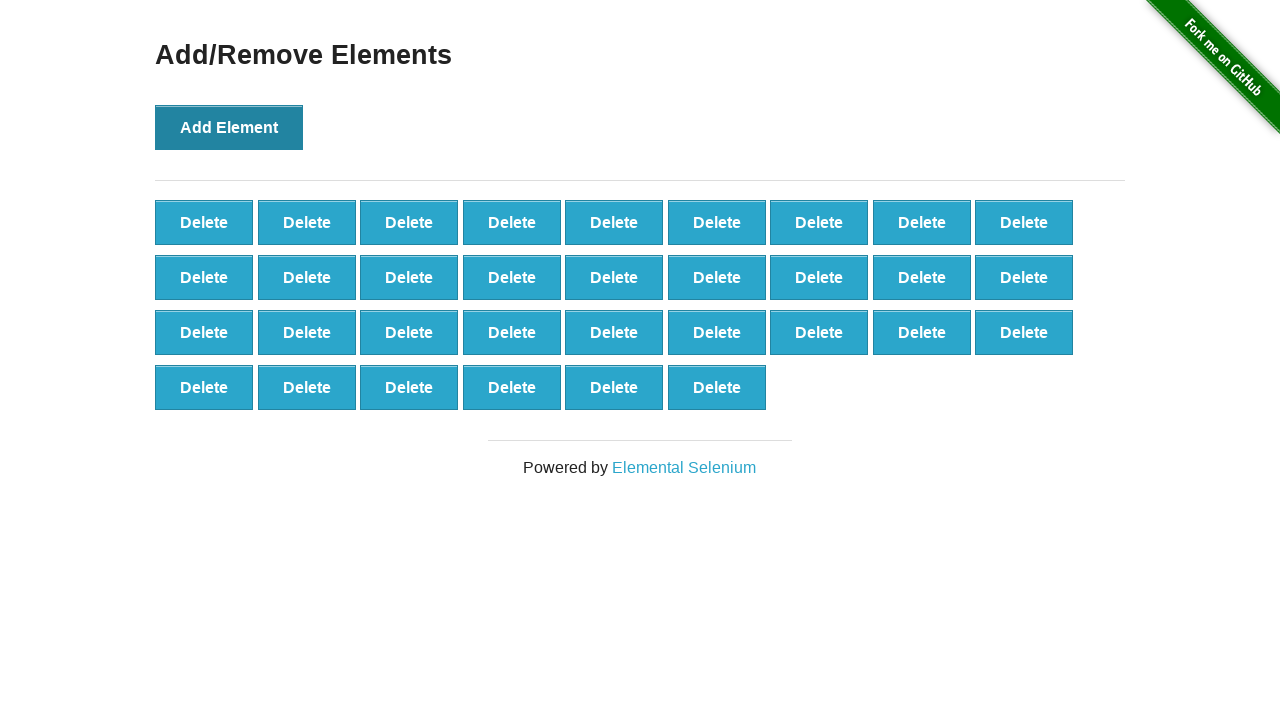

Clicked Add Element button (iteration 34/100) at (229, 127) on button[onclick='addElement()']
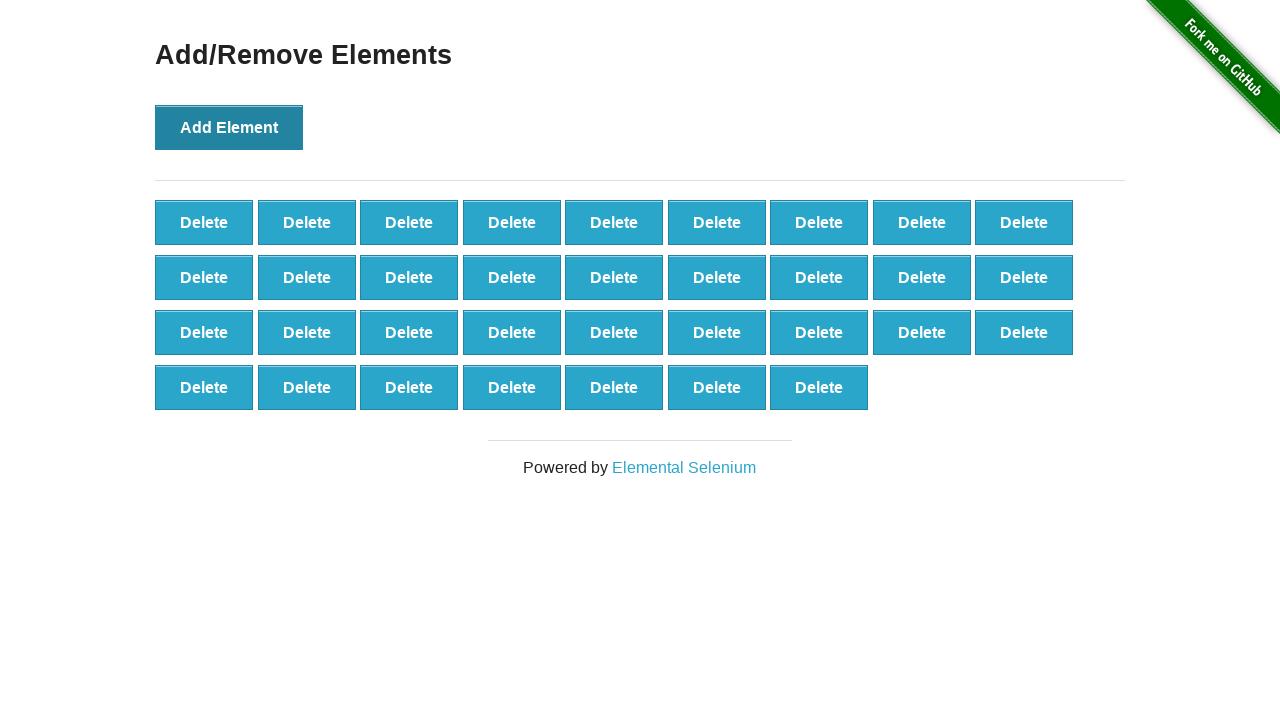

Clicked Add Element button (iteration 35/100) at (229, 127) on button[onclick='addElement()']
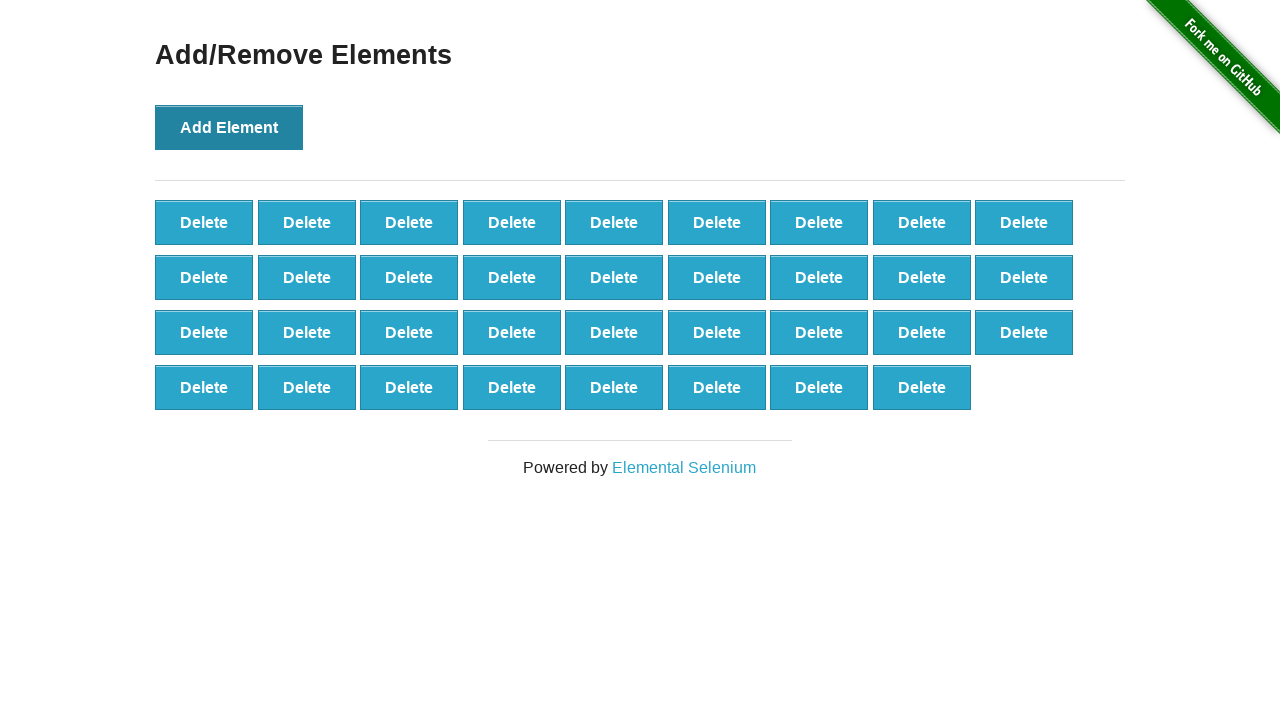

Clicked Add Element button (iteration 36/100) at (229, 127) on button[onclick='addElement()']
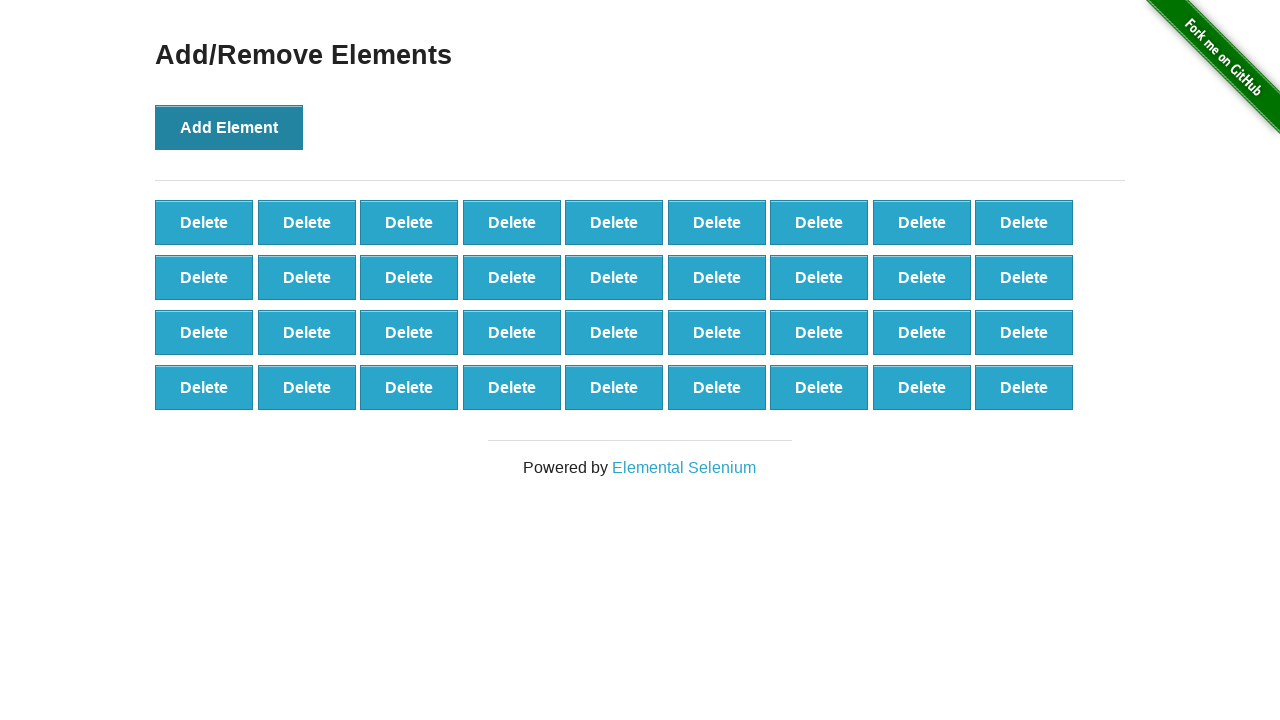

Clicked Add Element button (iteration 37/100) at (229, 127) on button[onclick='addElement()']
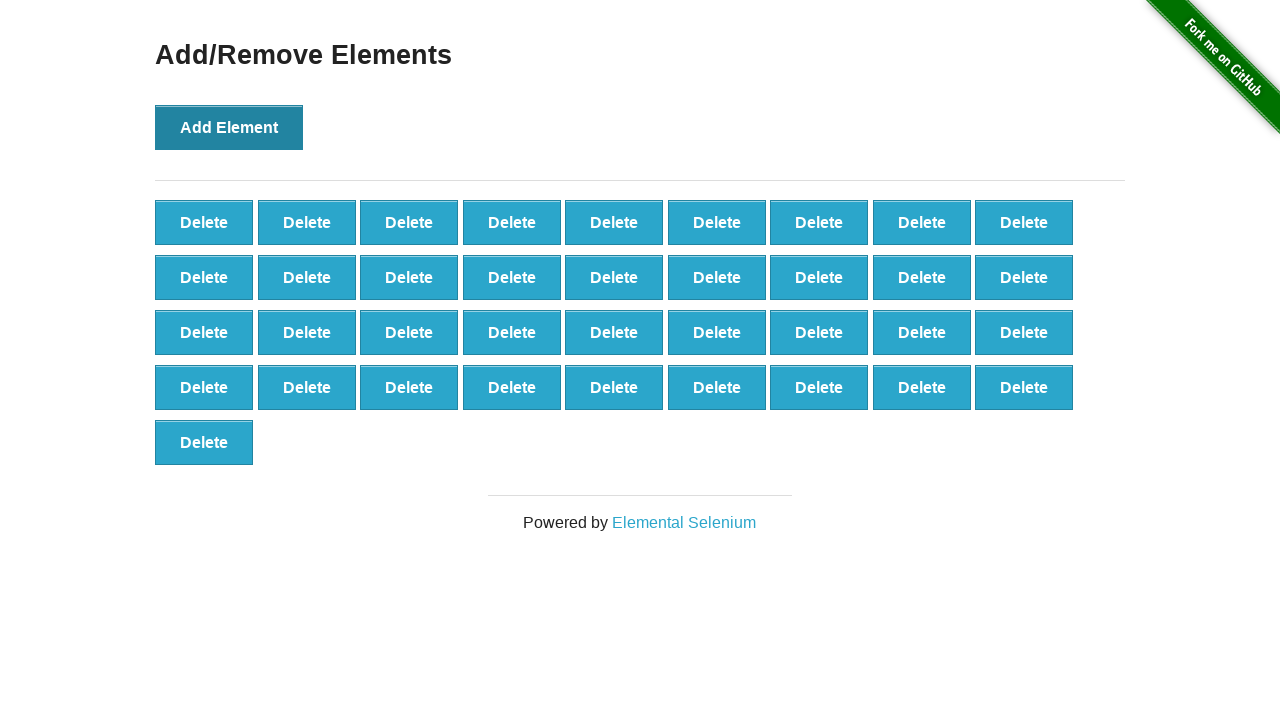

Clicked Add Element button (iteration 38/100) at (229, 127) on button[onclick='addElement()']
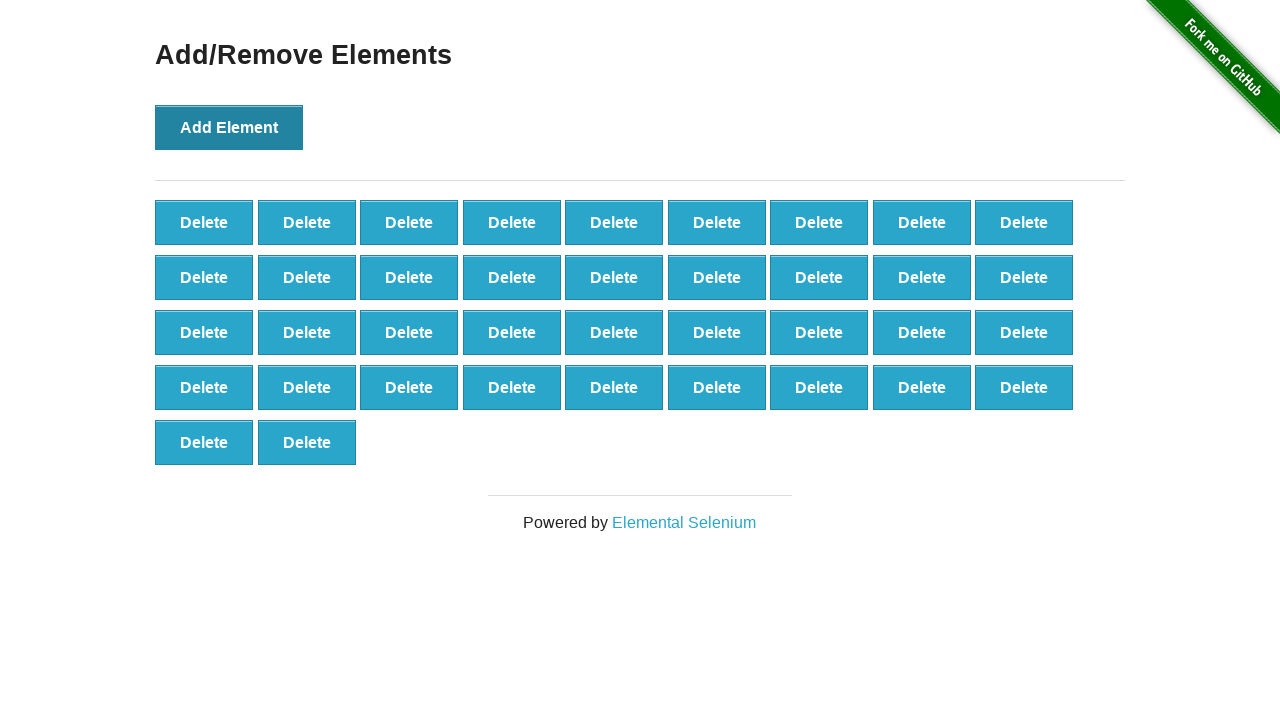

Clicked Add Element button (iteration 39/100) at (229, 127) on button[onclick='addElement()']
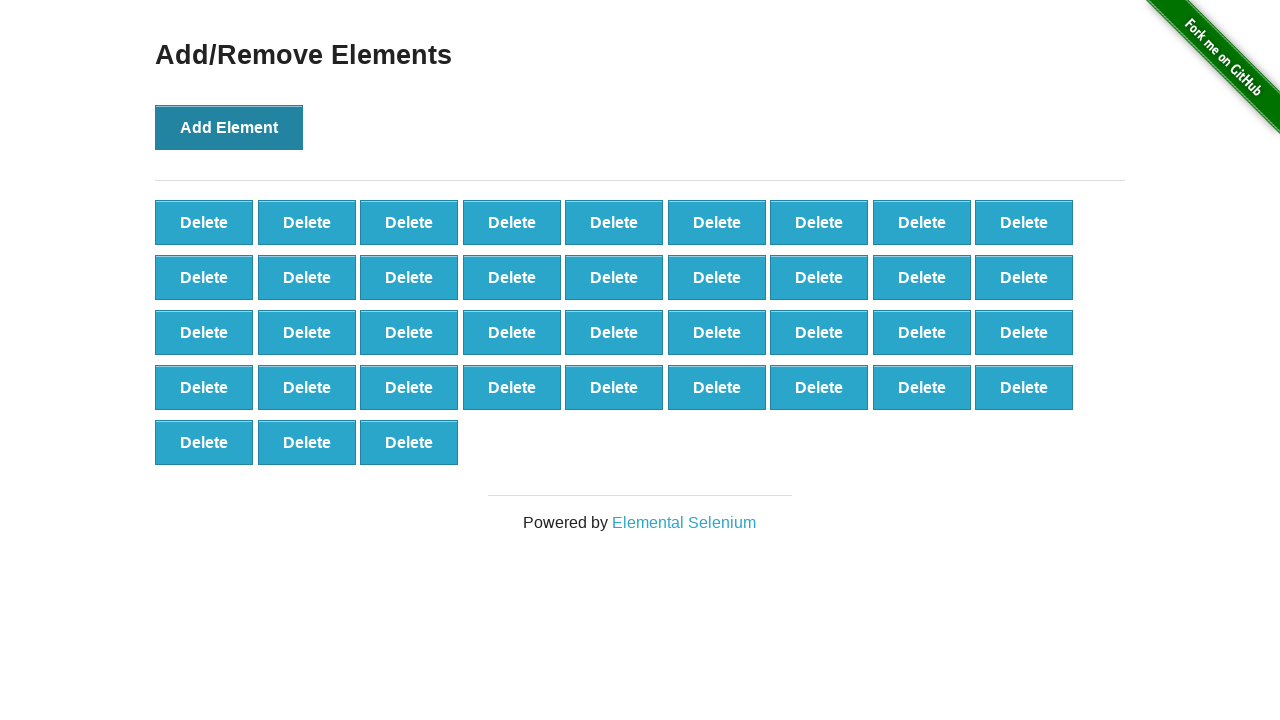

Clicked Add Element button (iteration 40/100) at (229, 127) on button[onclick='addElement()']
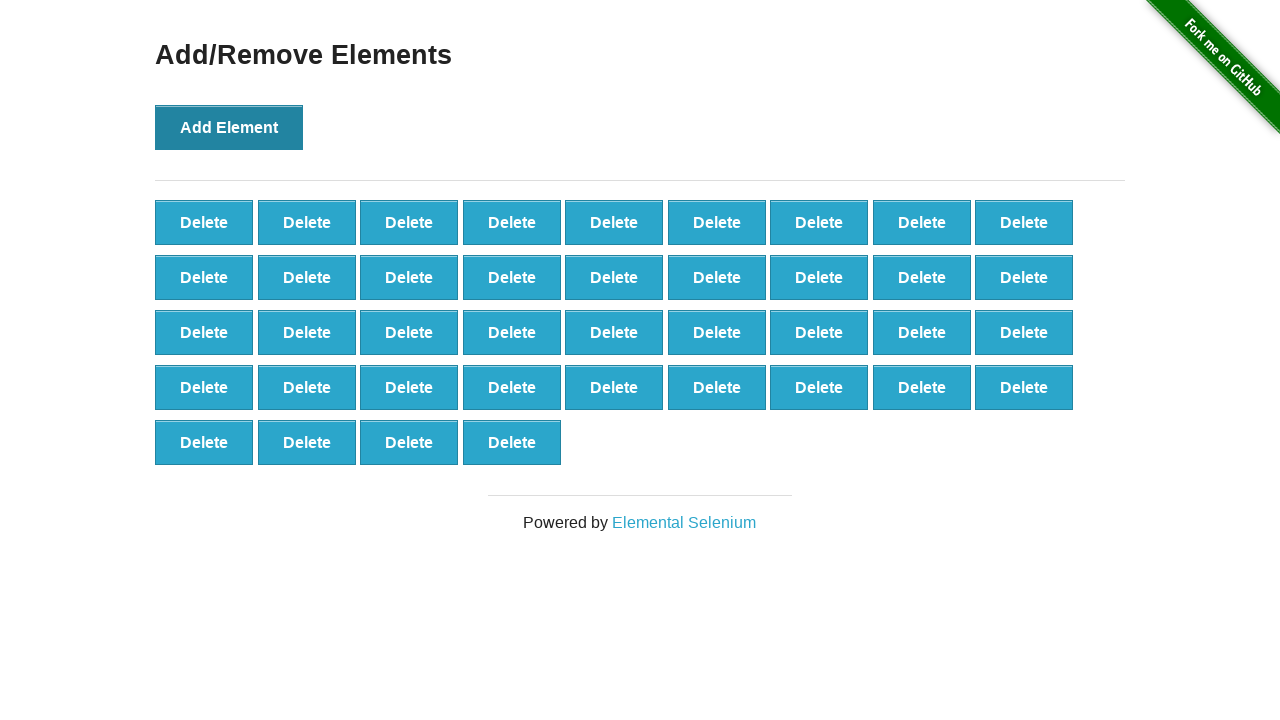

Clicked Add Element button (iteration 41/100) at (229, 127) on button[onclick='addElement()']
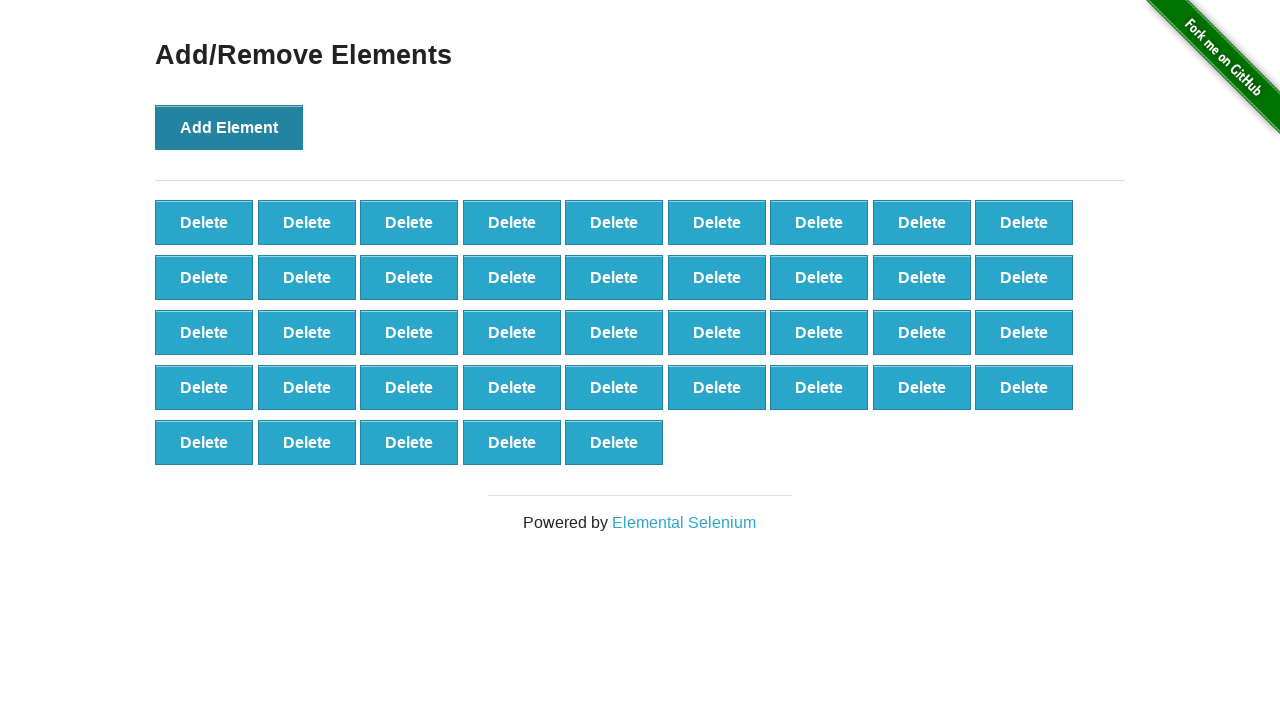

Clicked Add Element button (iteration 42/100) at (229, 127) on button[onclick='addElement()']
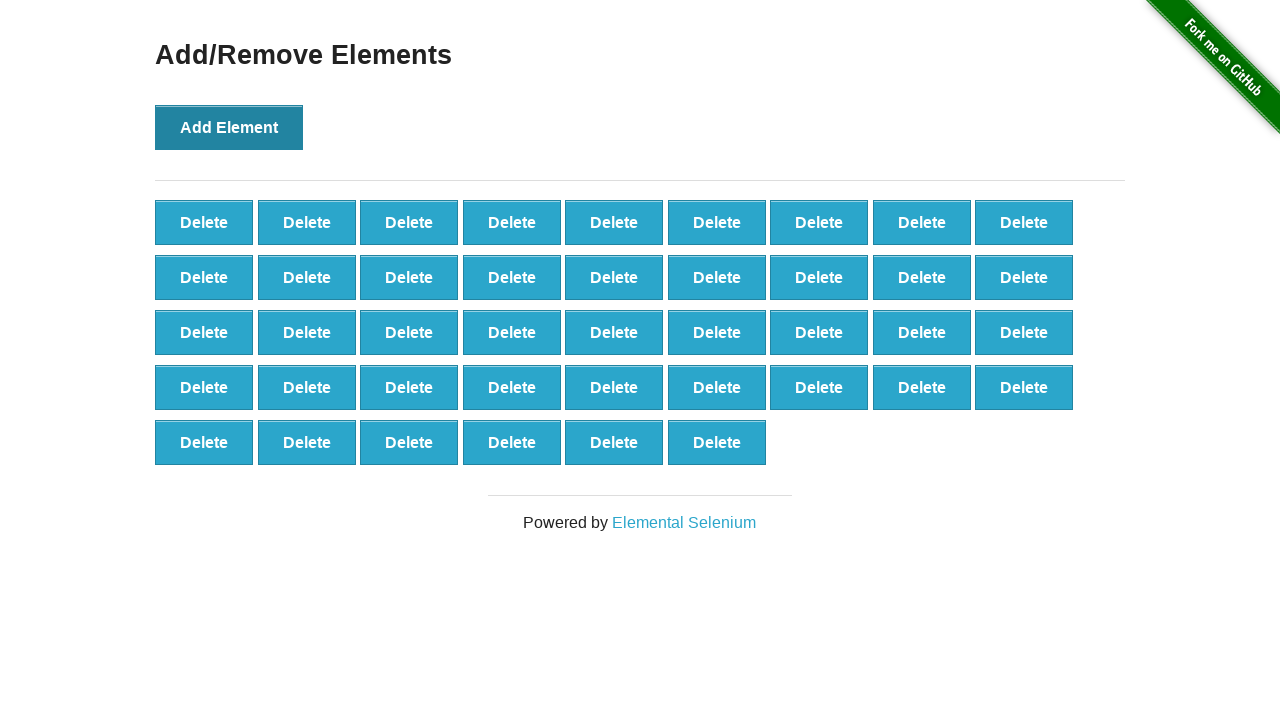

Clicked Add Element button (iteration 43/100) at (229, 127) on button[onclick='addElement()']
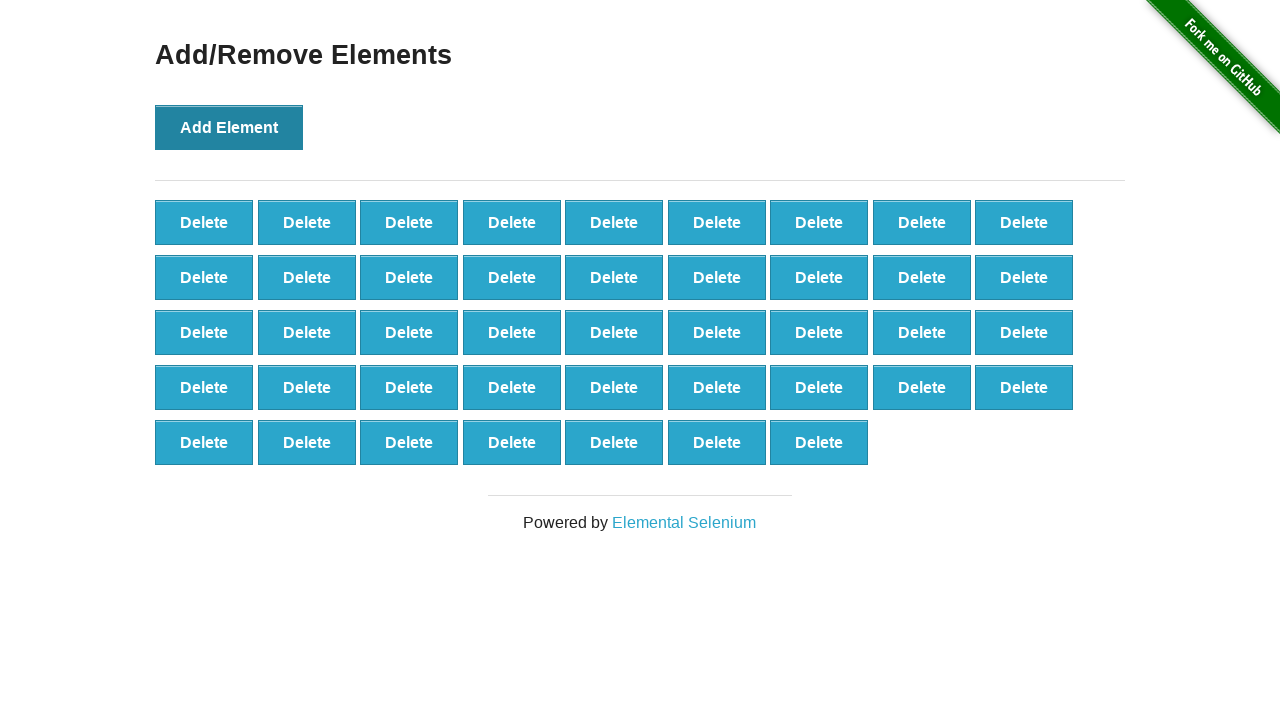

Clicked Add Element button (iteration 44/100) at (229, 127) on button[onclick='addElement()']
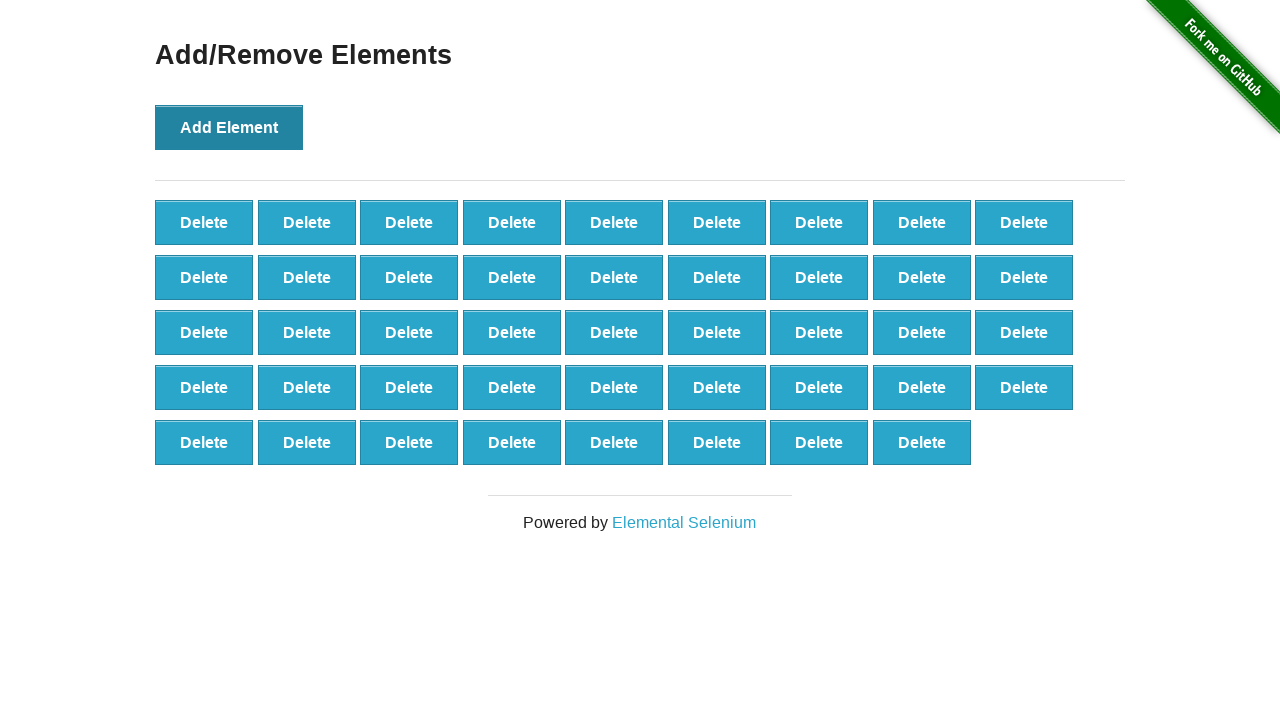

Clicked Add Element button (iteration 45/100) at (229, 127) on button[onclick='addElement()']
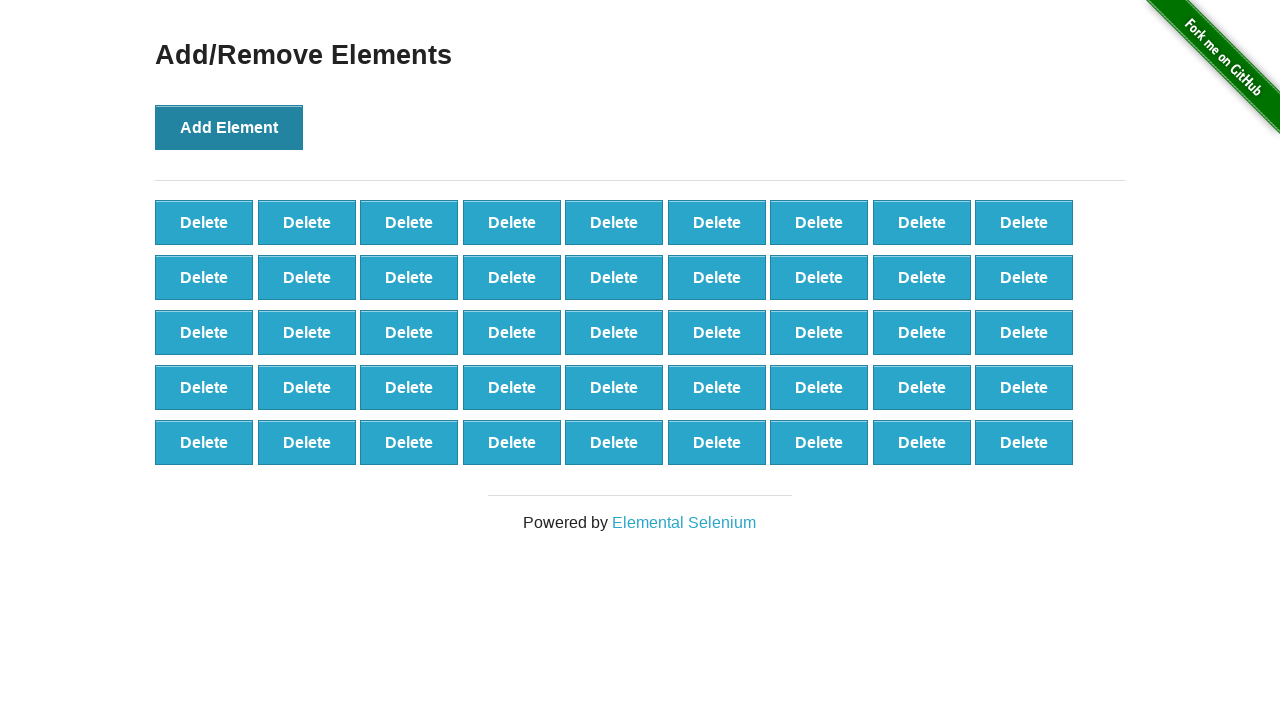

Clicked Add Element button (iteration 46/100) at (229, 127) on button[onclick='addElement()']
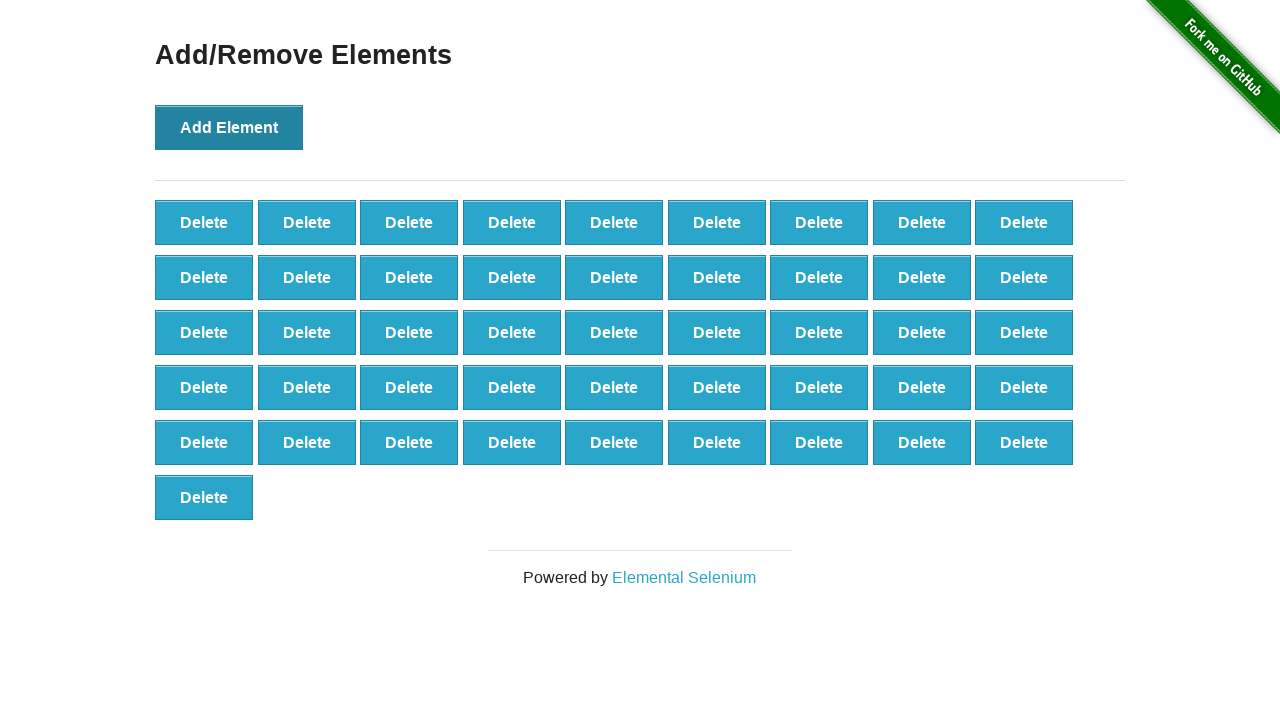

Clicked Add Element button (iteration 47/100) at (229, 127) on button[onclick='addElement()']
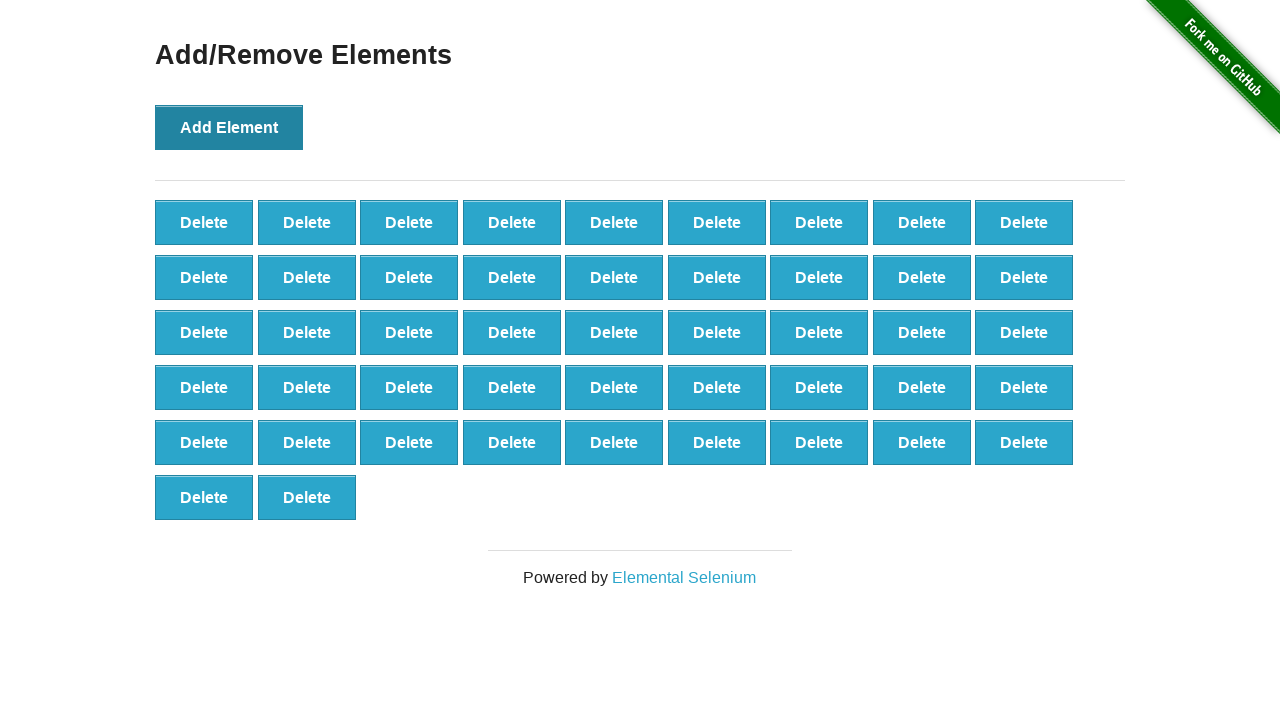

Clicked Add Element button (iteration 48/100) at (229, 127) on button[onclick='addElement()']
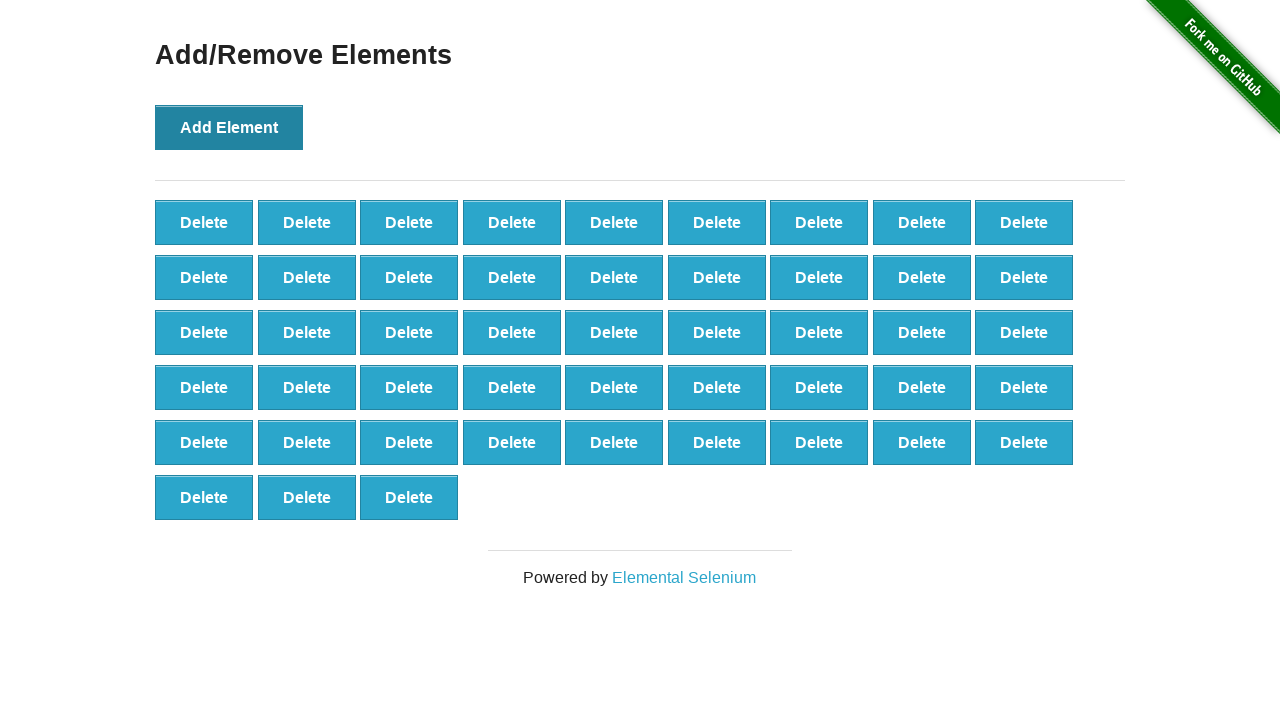

Clicked Add Element button (iteration 49/100) at (229, 127) on button[onclick='addElement()']
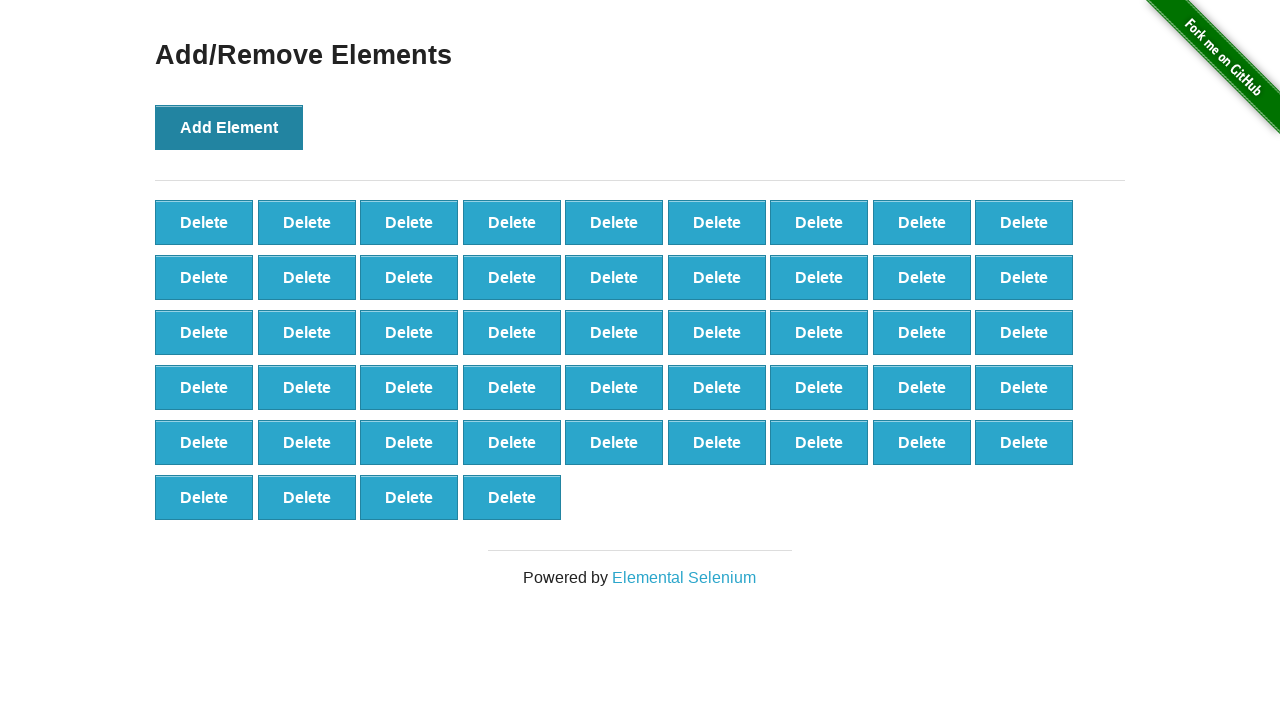

Clicked Add Element button (iteration 50/100) at (229, 127) on button[onclick='addElement()']
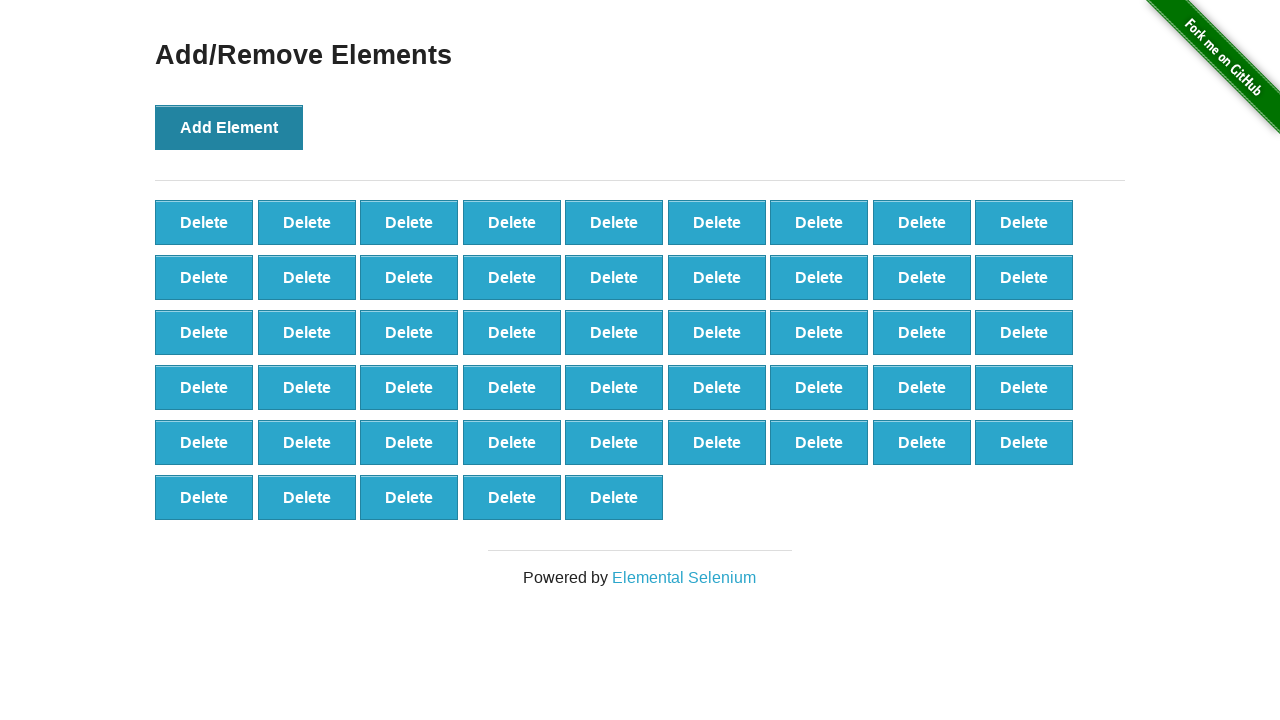

Clicked Add Element button (iteration 51/100) at (229, 127) on button[onclick='addElement()']
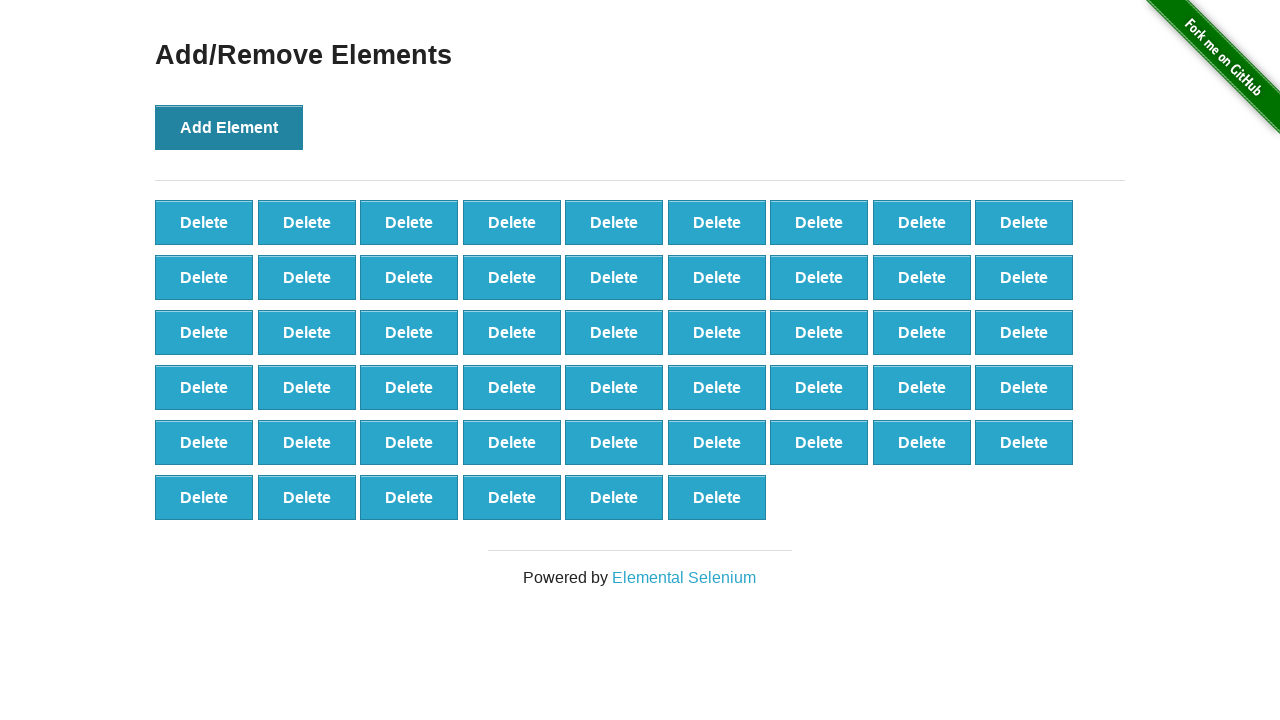

Clicked Add Element button (iteration 52/100) at (229, 127) on button[onclick='addElement()']
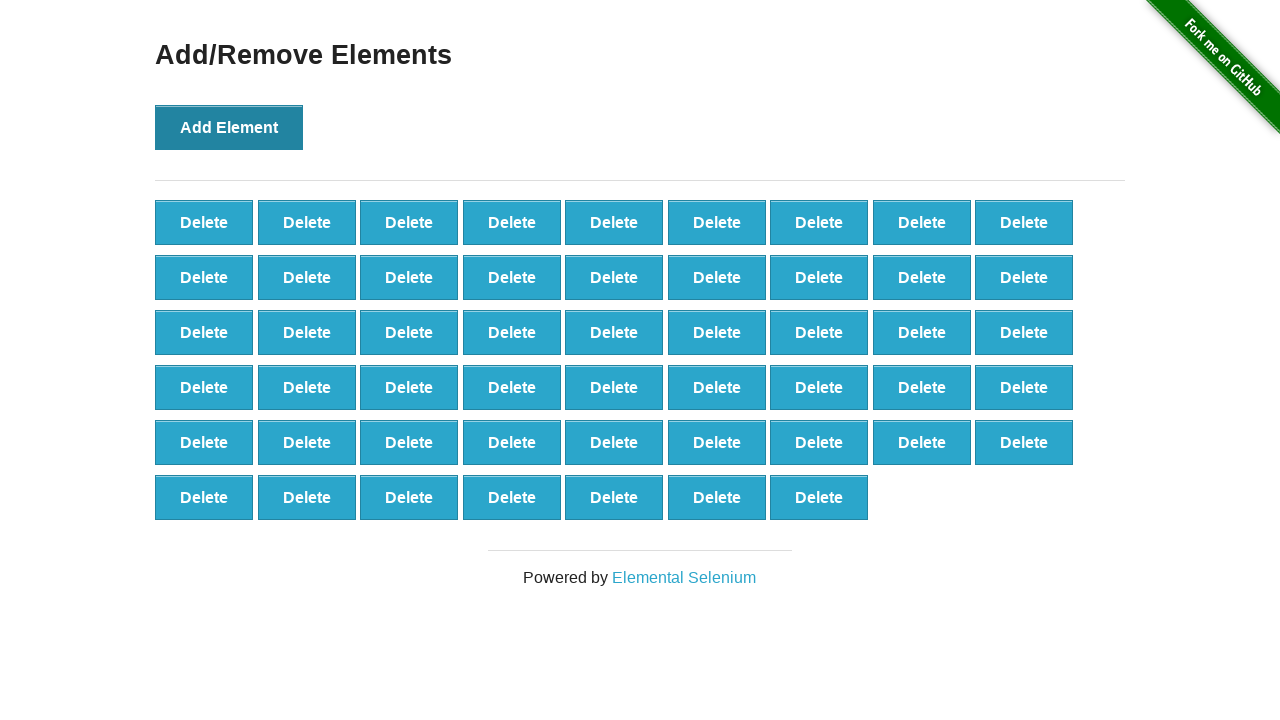

Clicked Add Element button (iteration 53/100) at (229, 127) on button[onclick='addElement()']
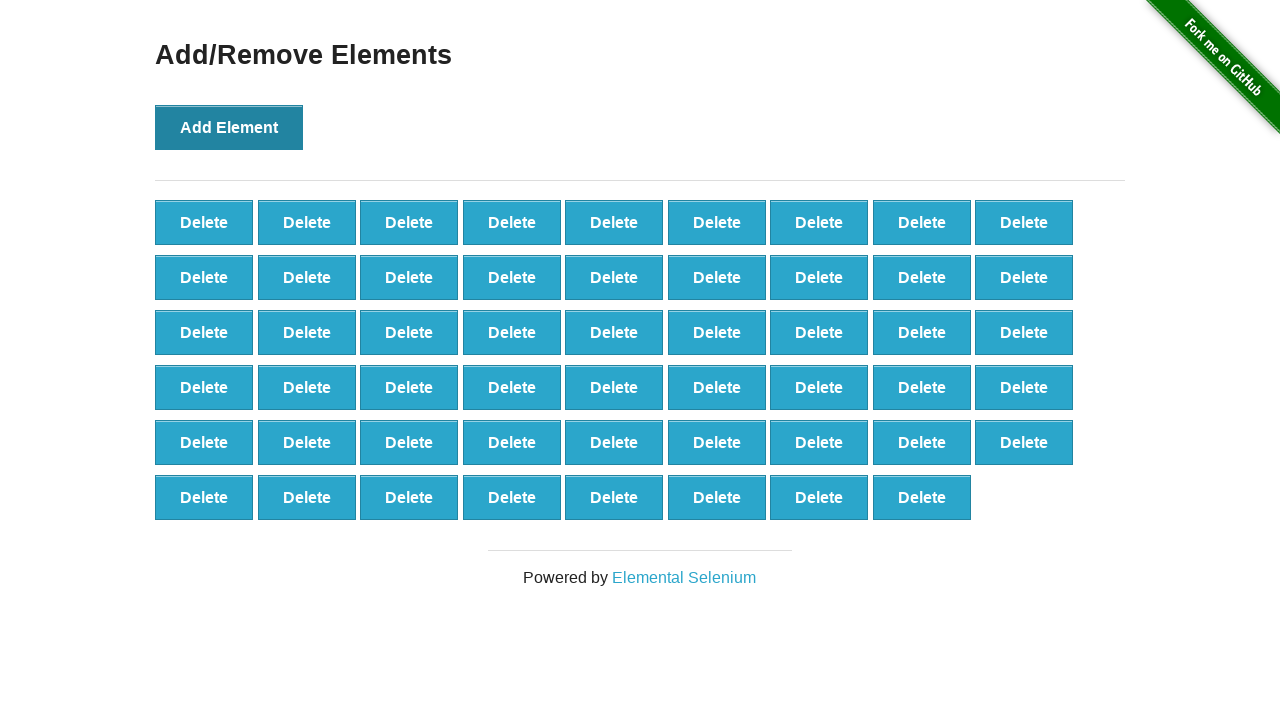

Clicked Add Element button (iteration 54/100) at (229, 127) on button[onclick='addElement()']
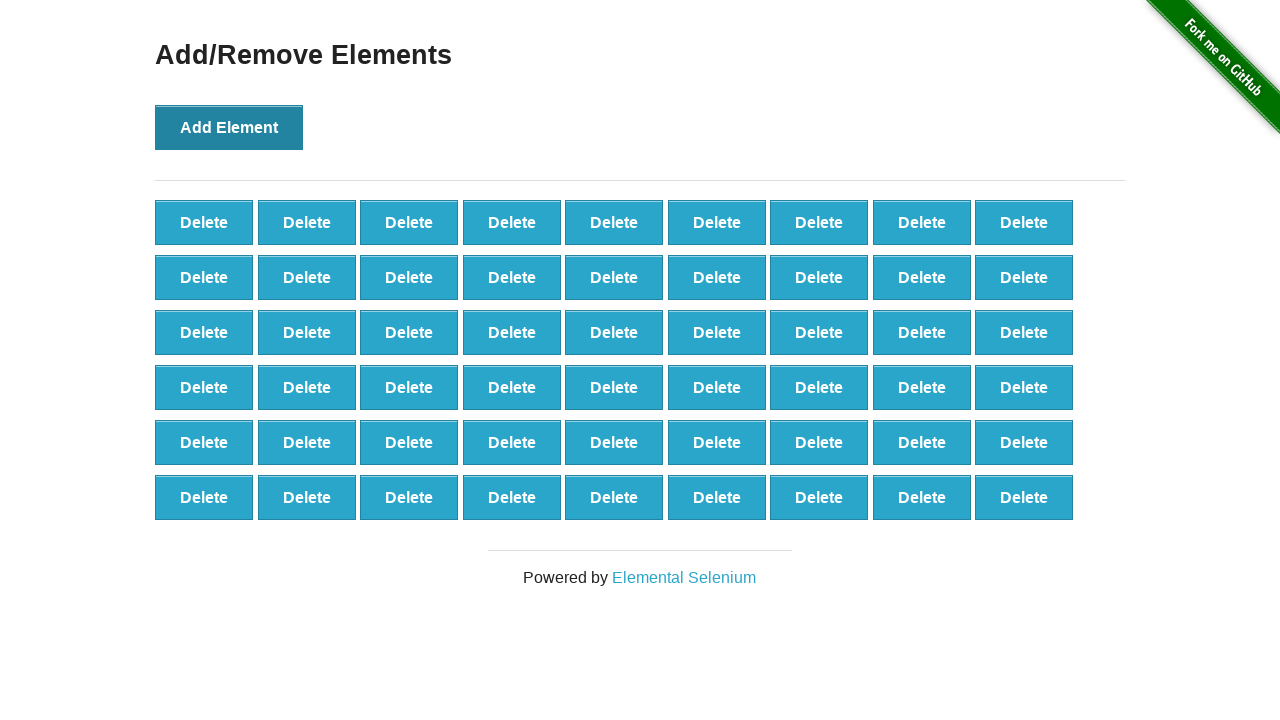

Clicked Add Element button (iteration 55/100) at (229, 127) on button[onclick='addElement()']
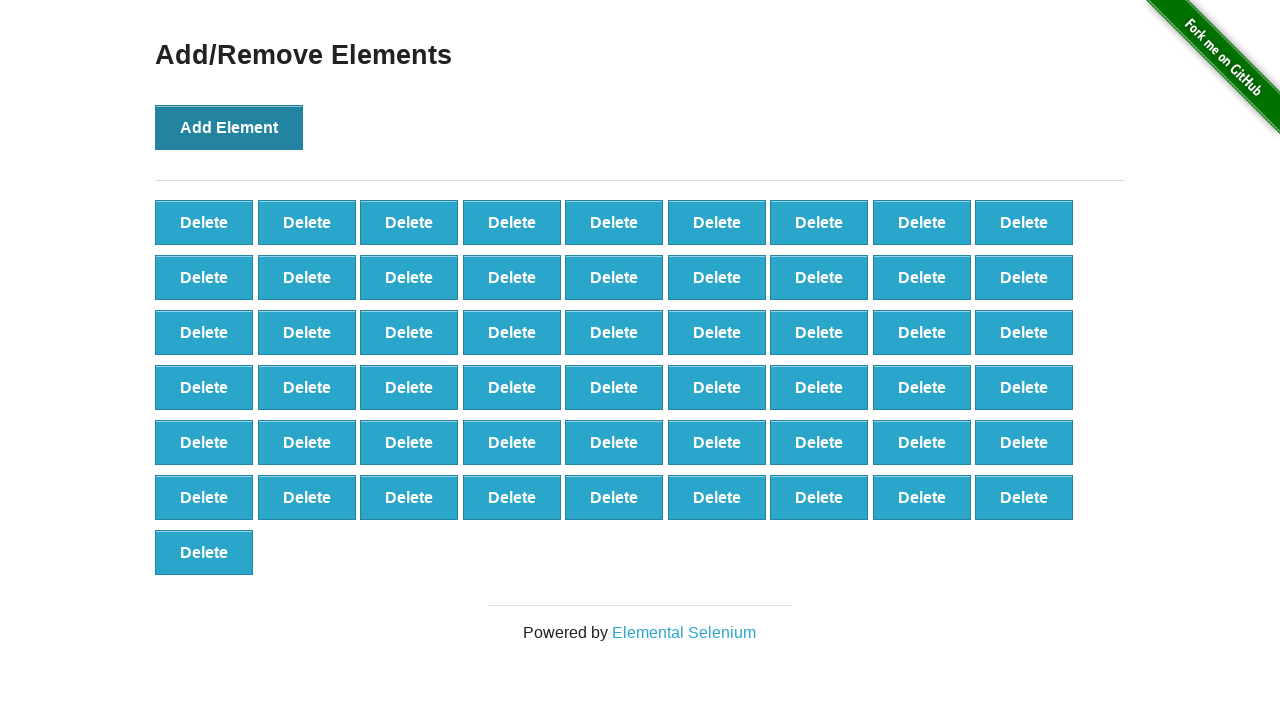

Clicked Add Element button (iteration 56/100) at (229, 127) on button[onclick='addElement()']
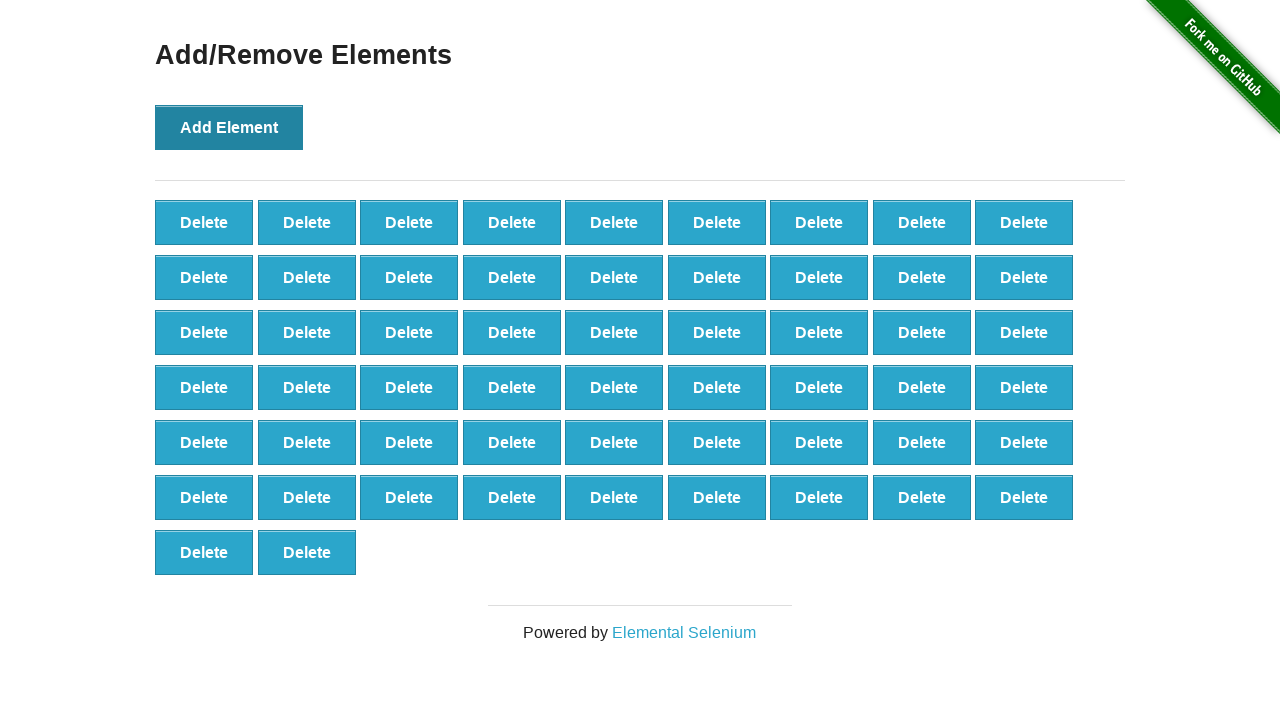

Clicked Add Element button (iteration 57/100) at (229, 127) on button[onclick='addElement()']
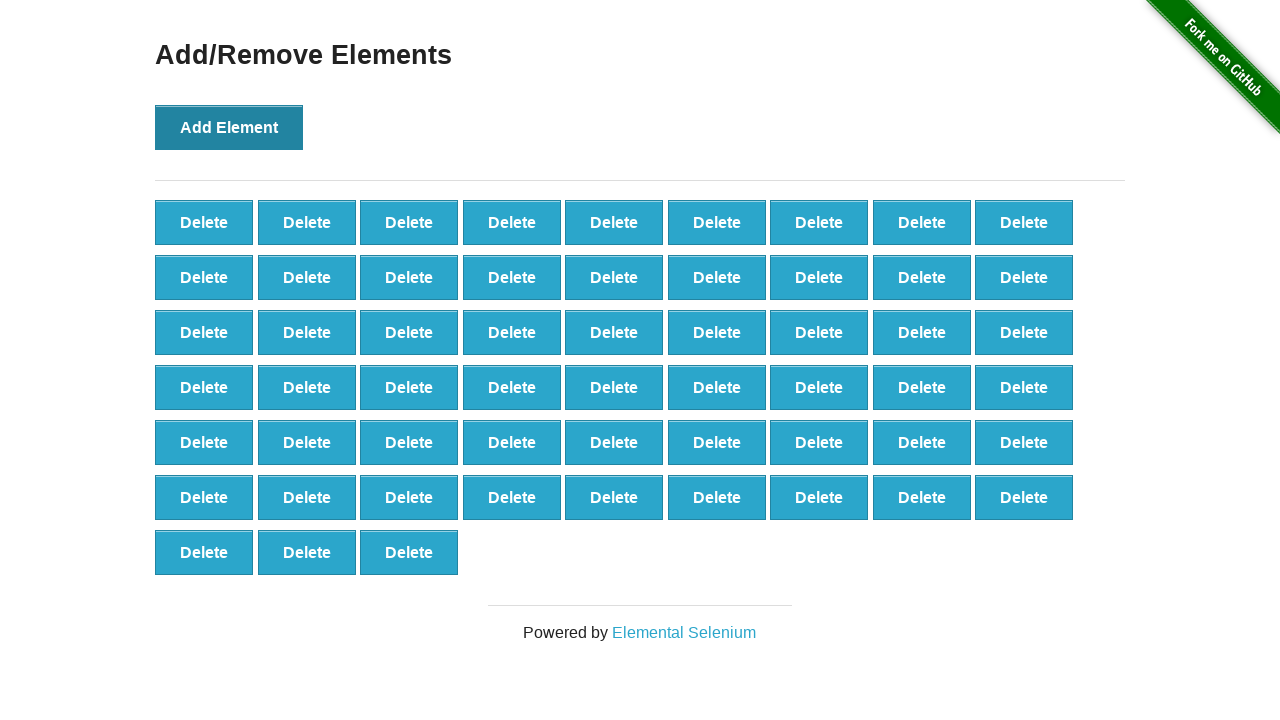

Clicked Add Element button (iteration 58/100) at (229, 127) on button[onclick='addElement()']
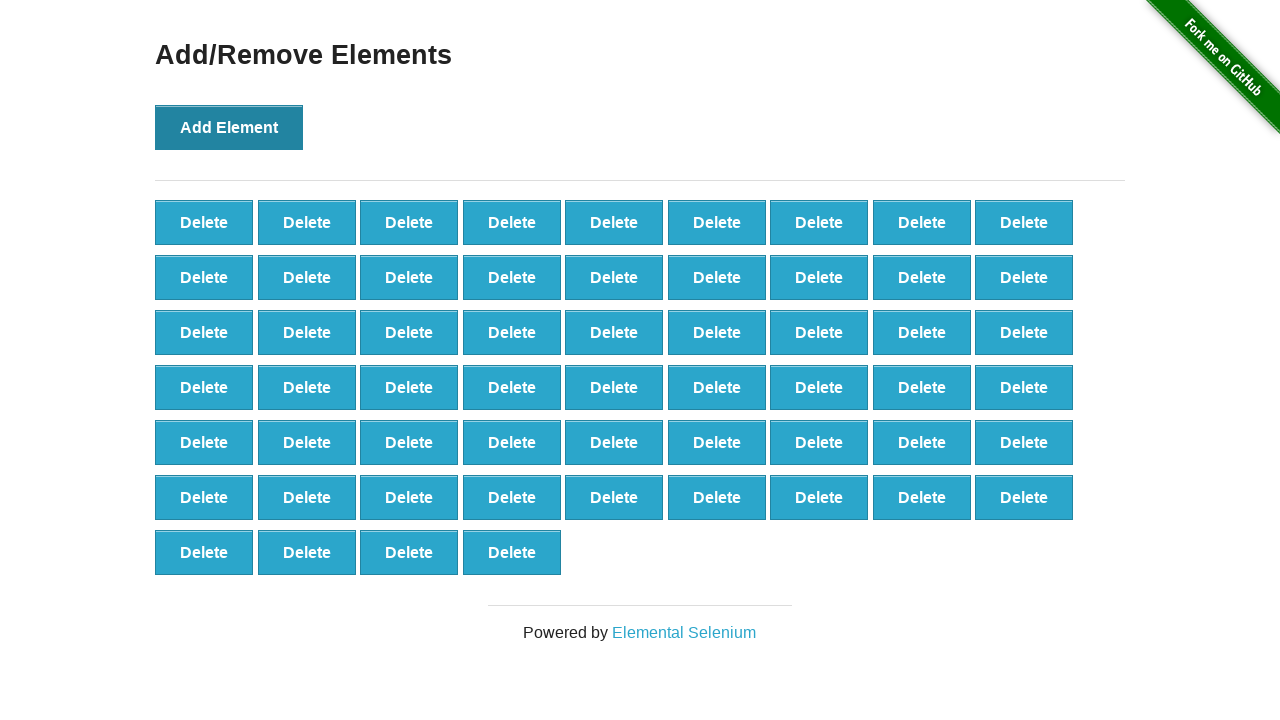

Clicked Add Element button (iteration 59/100) at (229, 127) on button[onclick='addElement()']
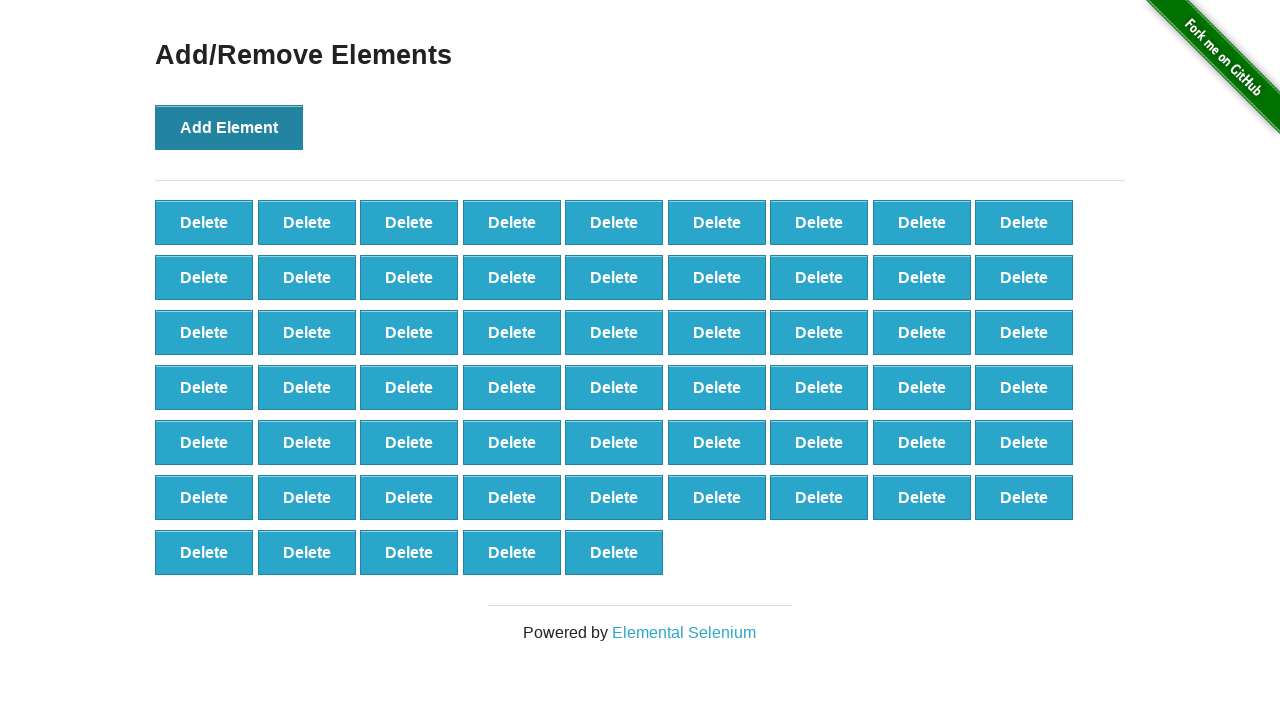

Clicked Add Element button (iteration 60/100) at (229, 127) on button[onclick='addElement()']
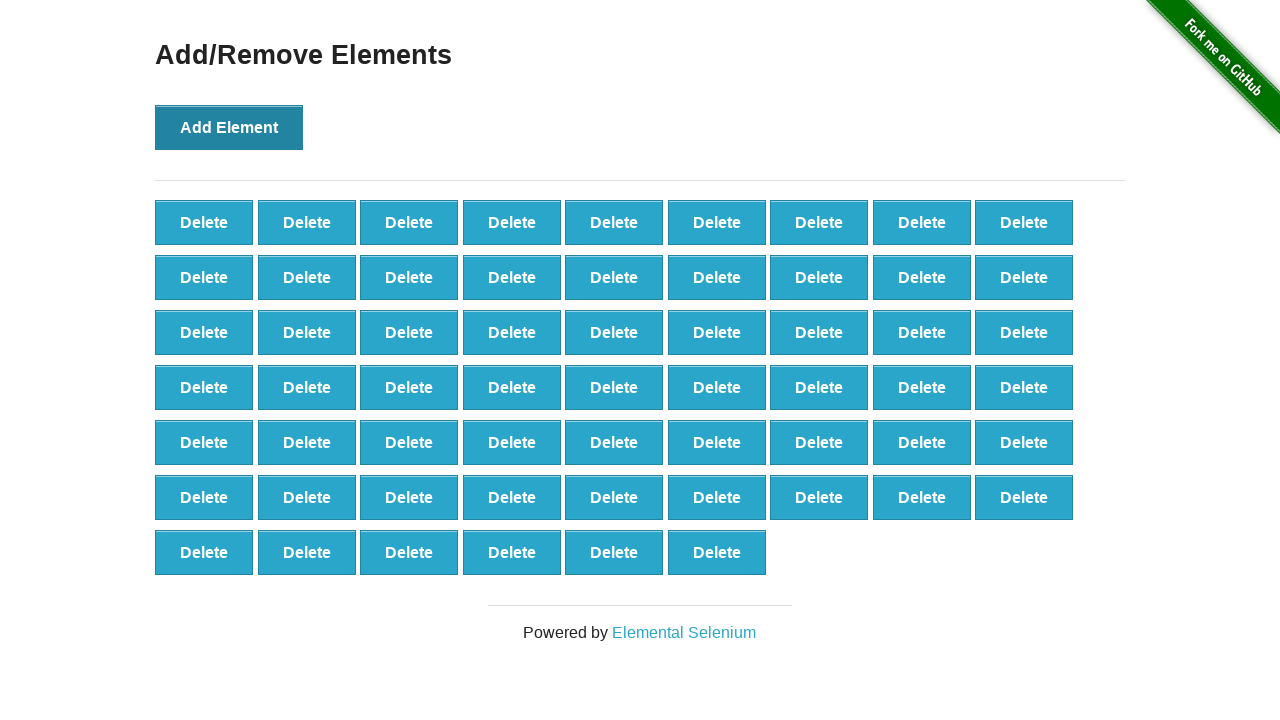

Clicked Add Element button (iteration 61/100) at (229, 127) on button[onclick='addElement()']
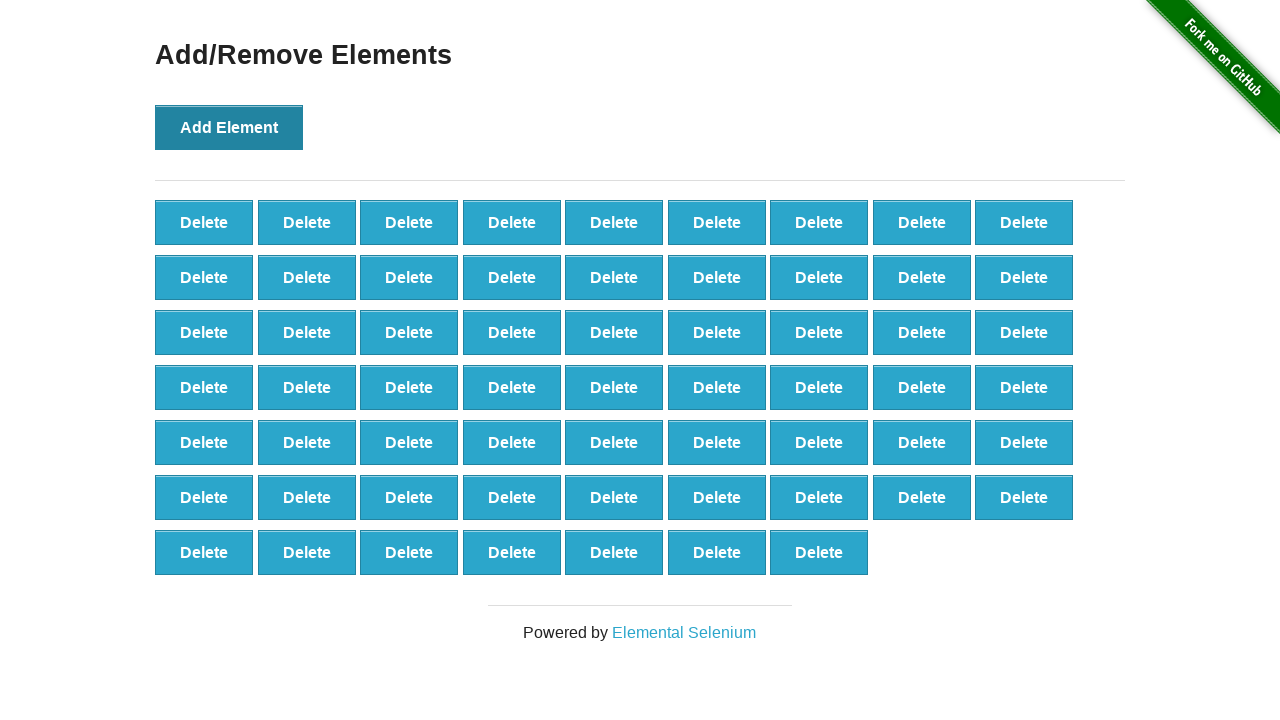

Clicked Add Element button (iteration 62/100) at (229, 127) on button[onclick='addElement()']
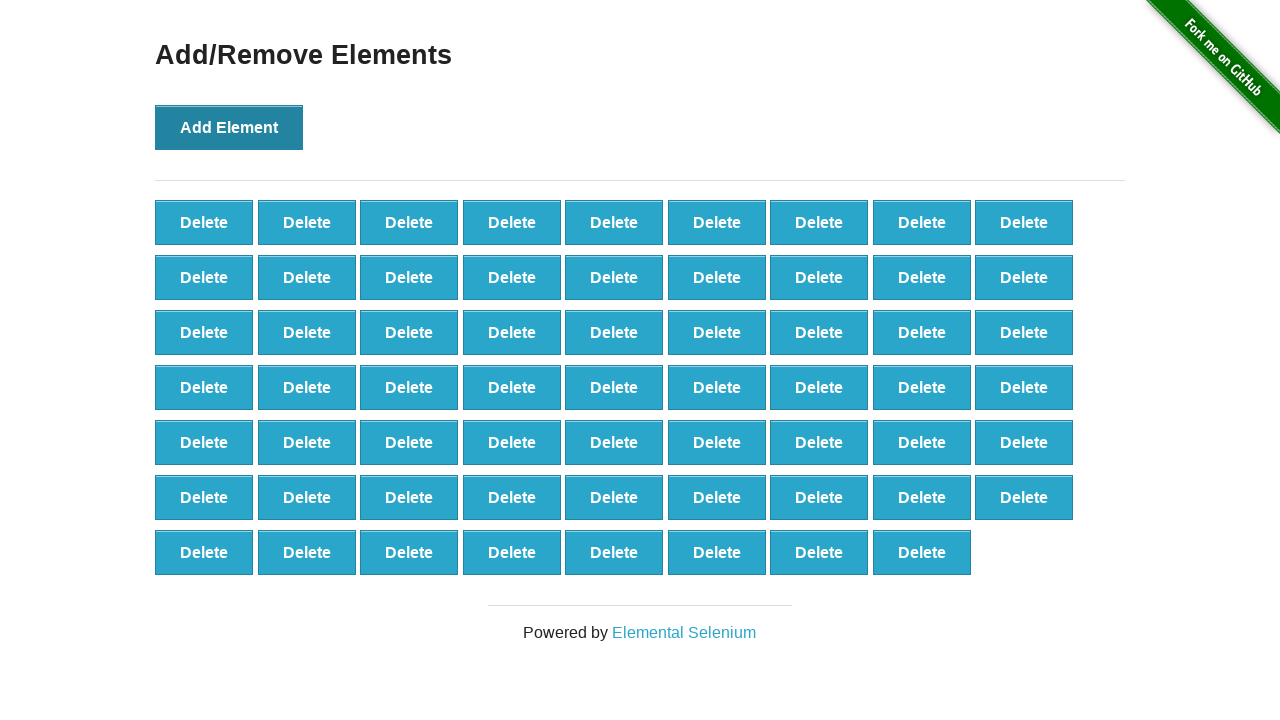

Clicked Add Element button (iteration 63/100) at (229, 127) on button[onclick='addElement()']
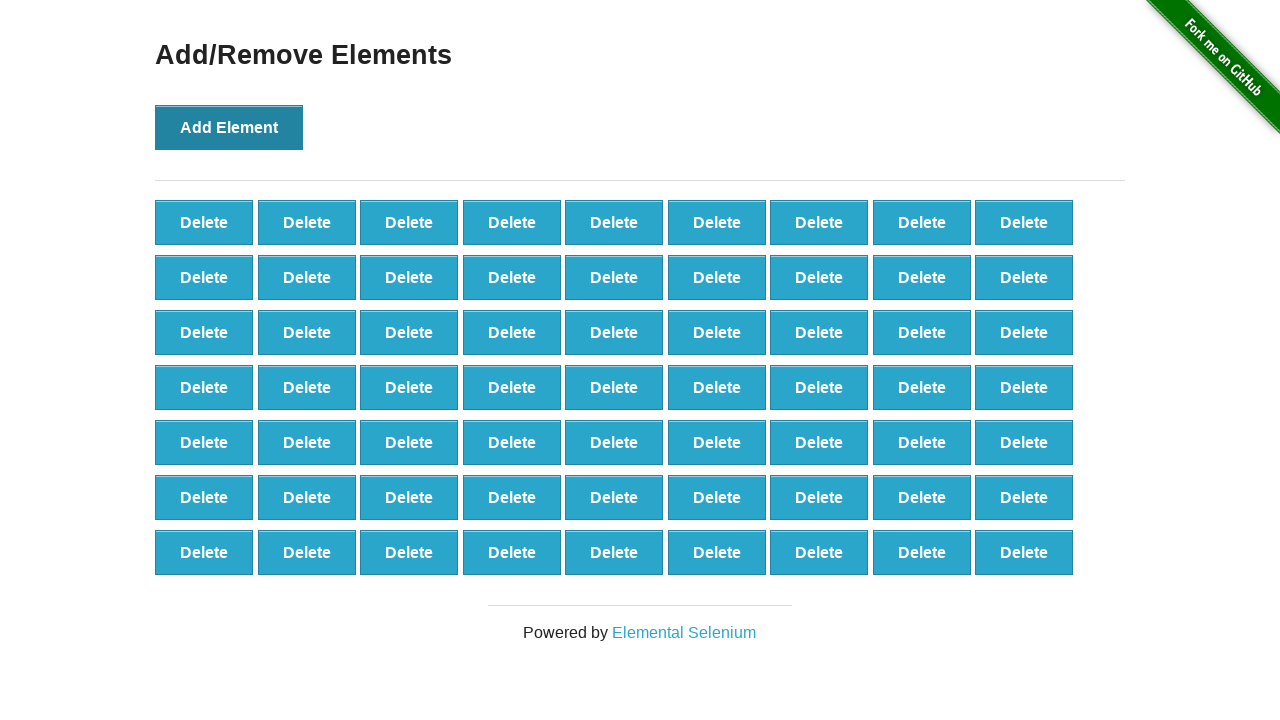

Clicked Add Element button (iteration 64/100) at (229, 127) on button[onclick='addElement()']
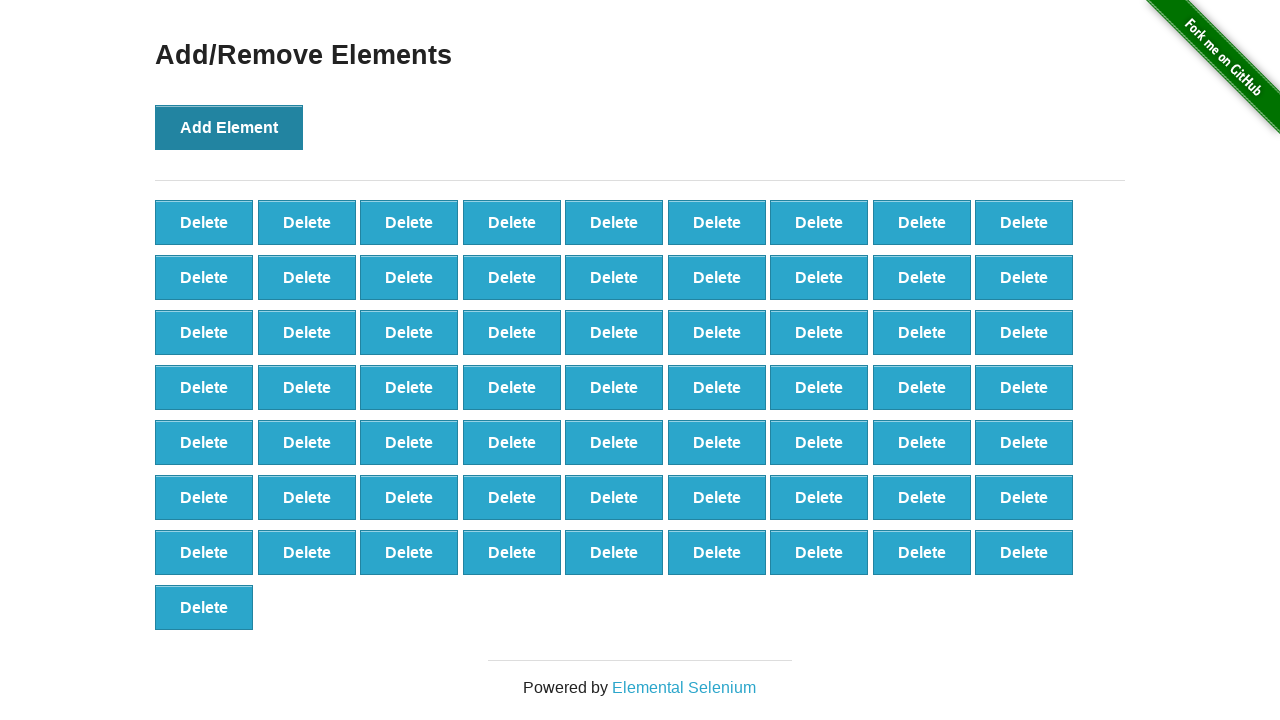

Clicked Add Element button (iteration 65/100) at (229, 127) on button[onclick='addElement()']
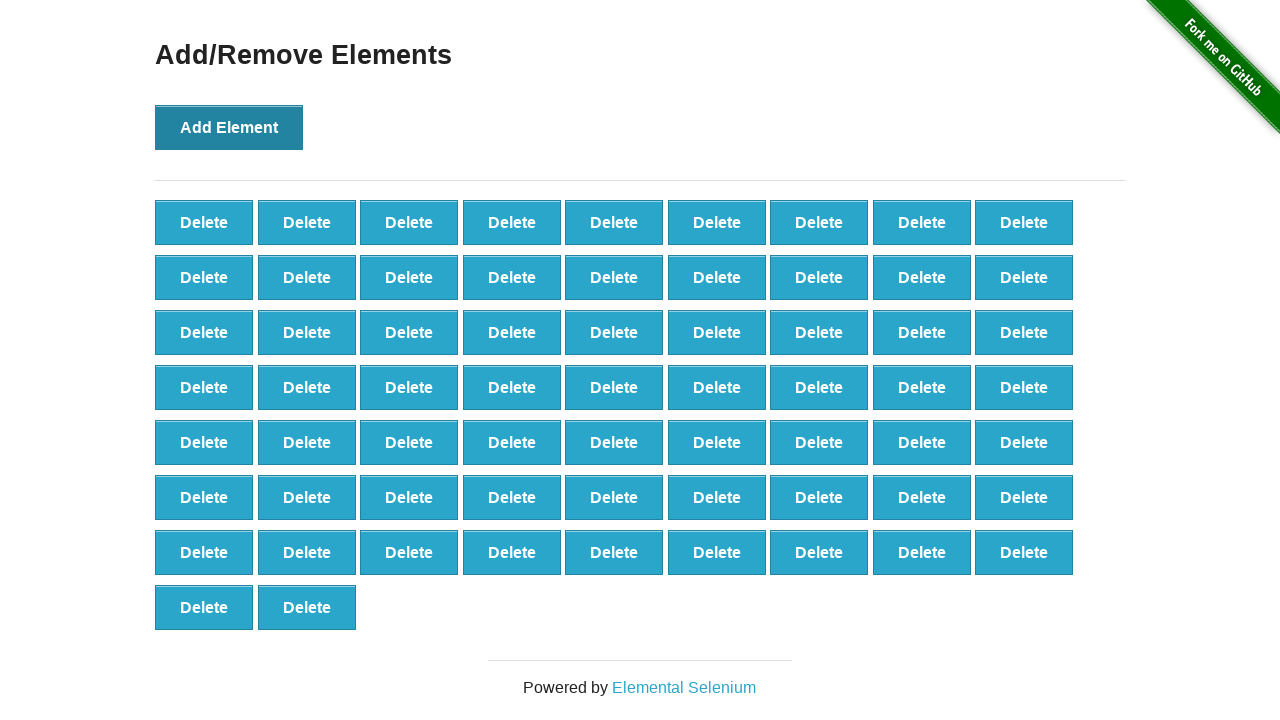

Clicked Add Element button (iteration 66/100) at (229, 127) on button[onclick='addElement()']
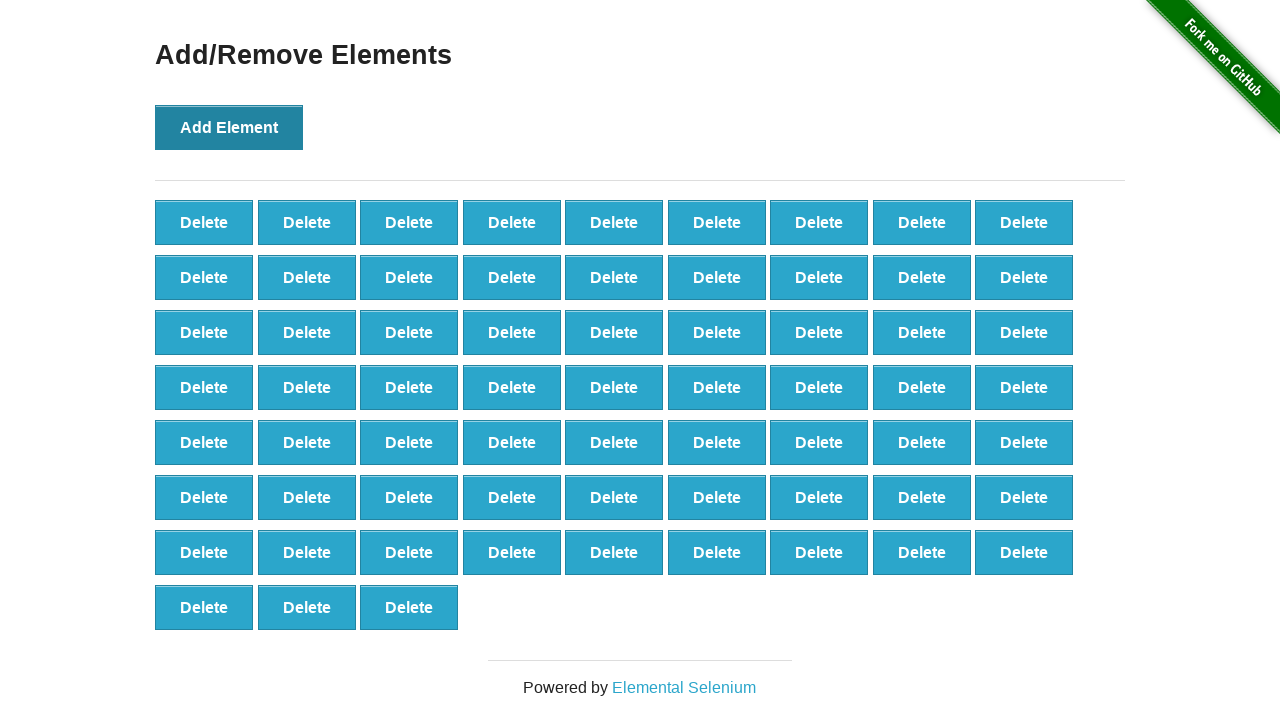

Clicked Add Element button (iteration 67/100) at (229, 127) on button[onclick='addElement()']
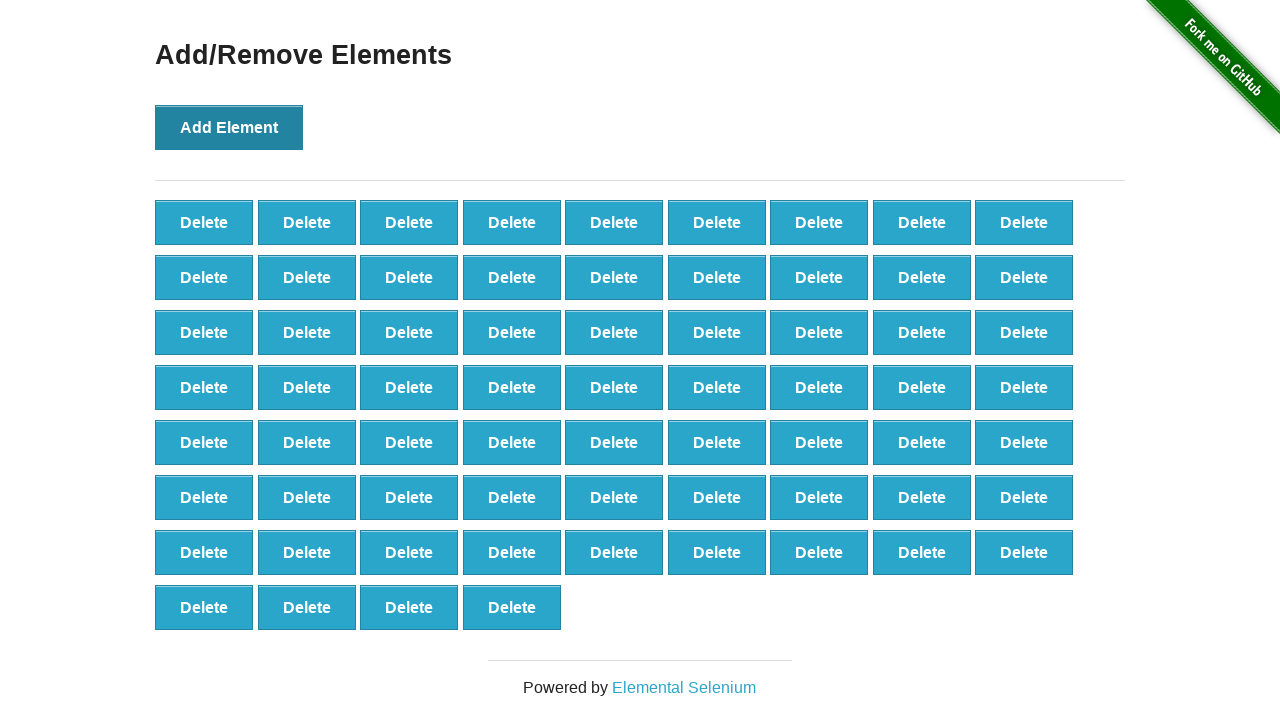

Clicked Add Element button (iteration 68/100) at (229, 127) on button[onclick='addElement()']
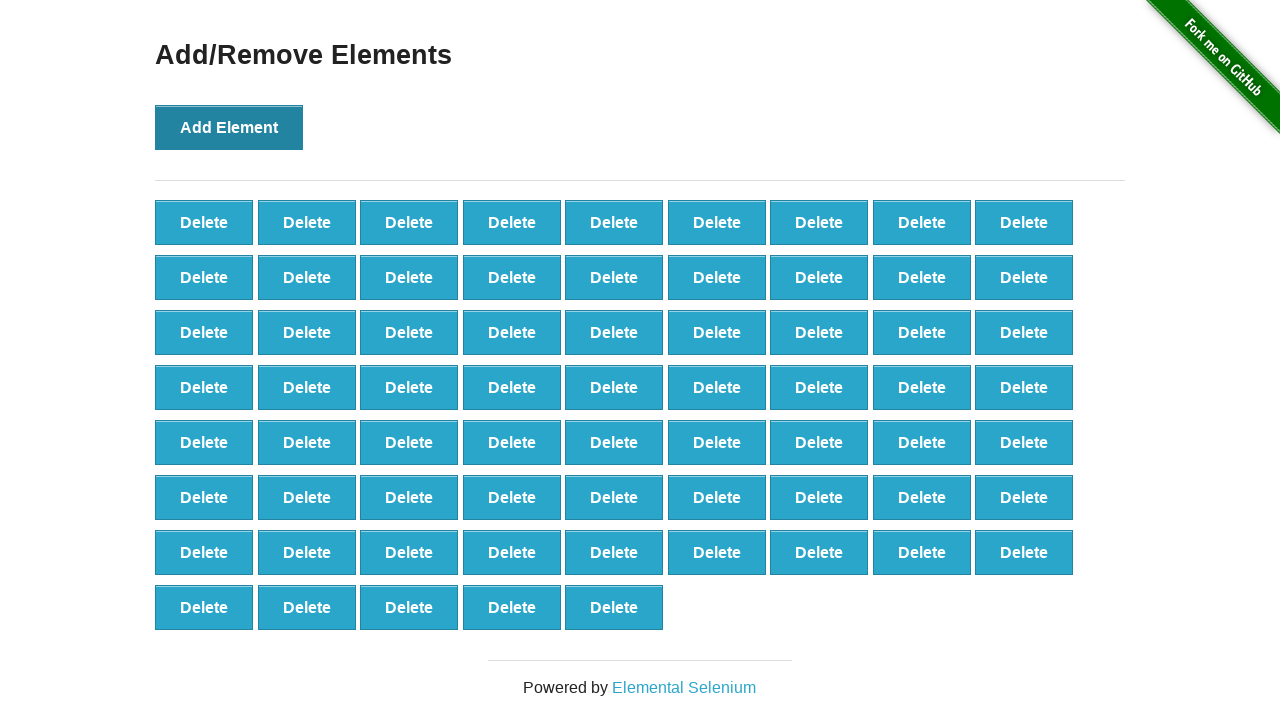

Clicked Add Element button (iteration 69/100) at (229, 127) on button[onclick='addElement()']
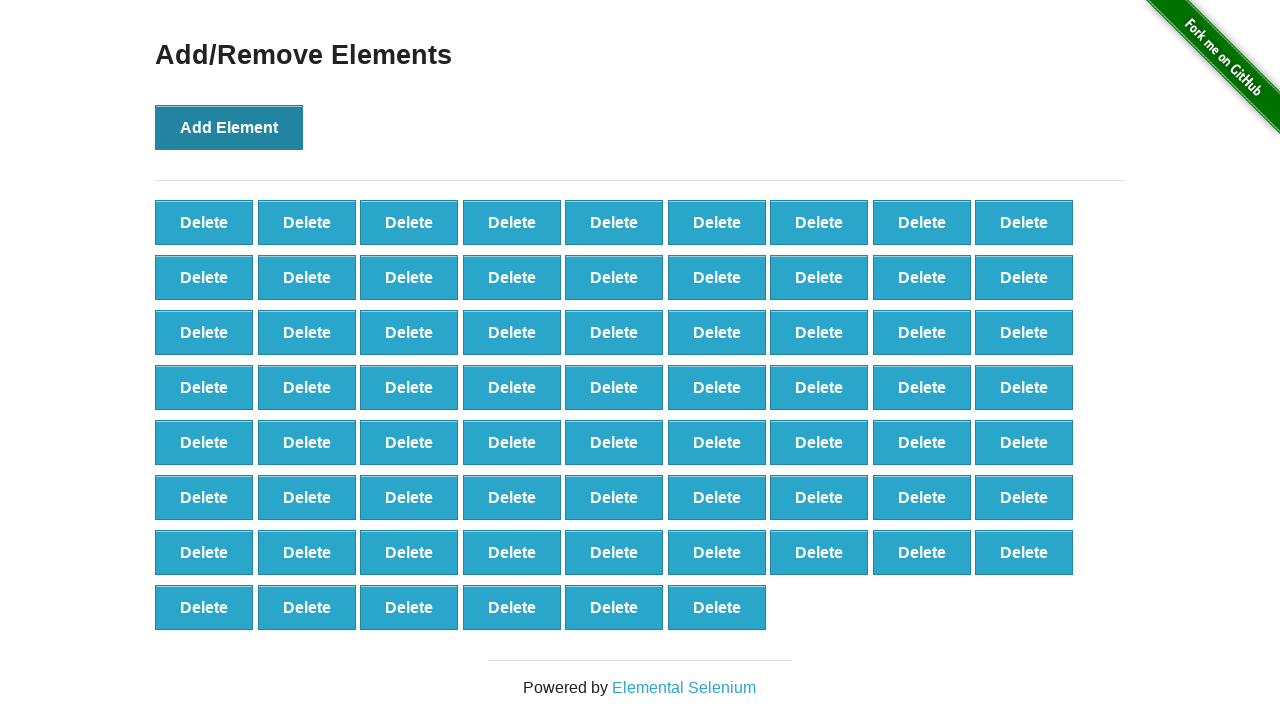

Clicked Add Element button (iteration 70/100) at (229, 127) on button[onclick='addElement()']
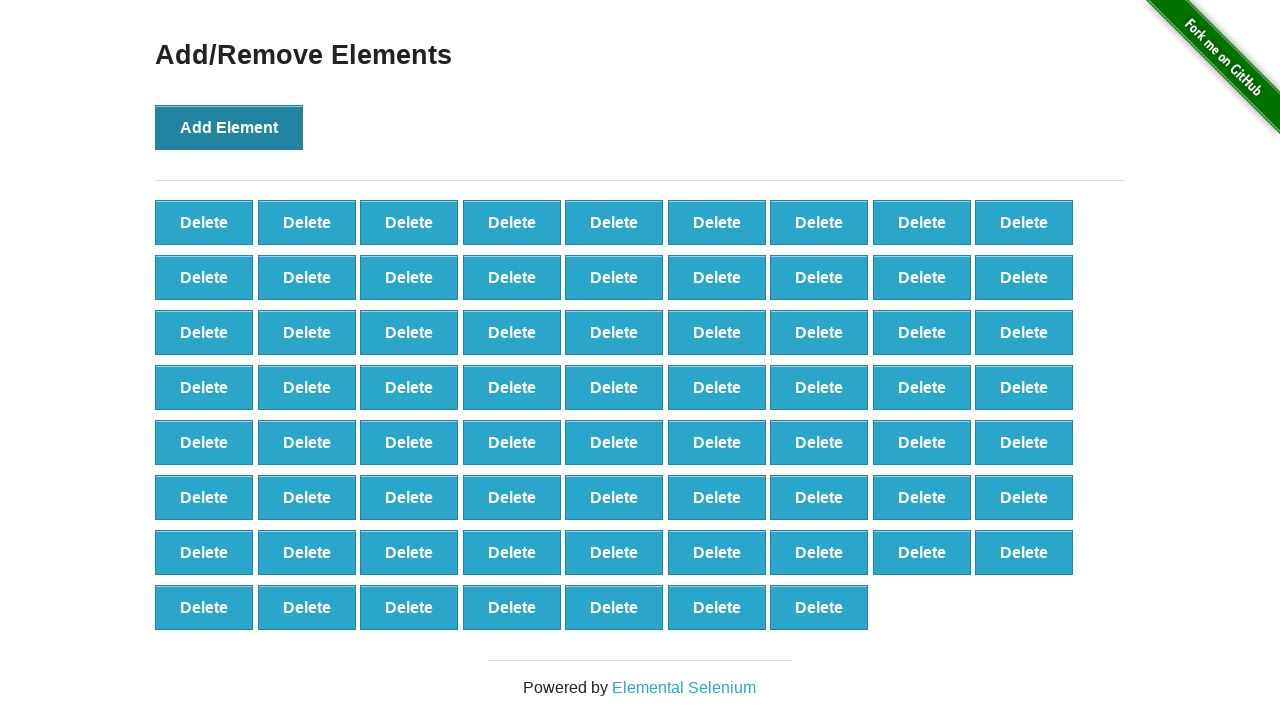

Clicked Add Element button (iteration 71/100) at (229, 127) on button[onclick='addElement()']
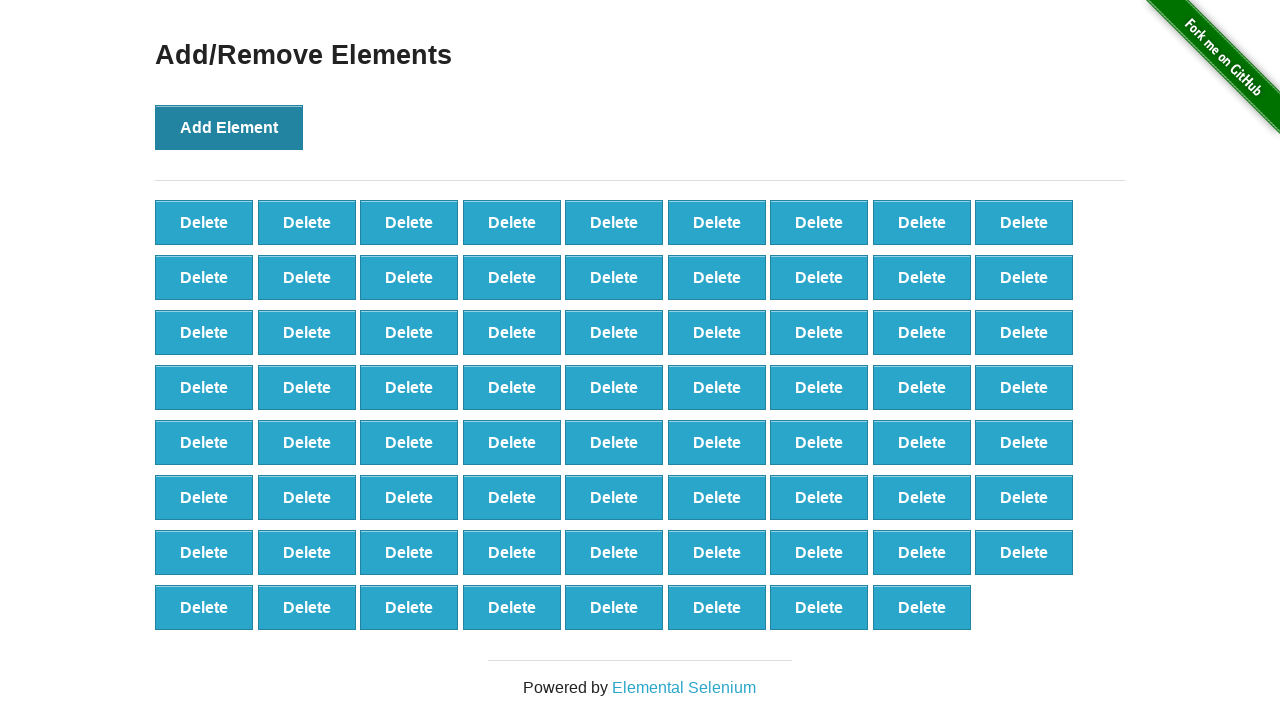

Clicked Add Element button (iteration 72/100) at (229, 127) on button[onclick='addElement()']
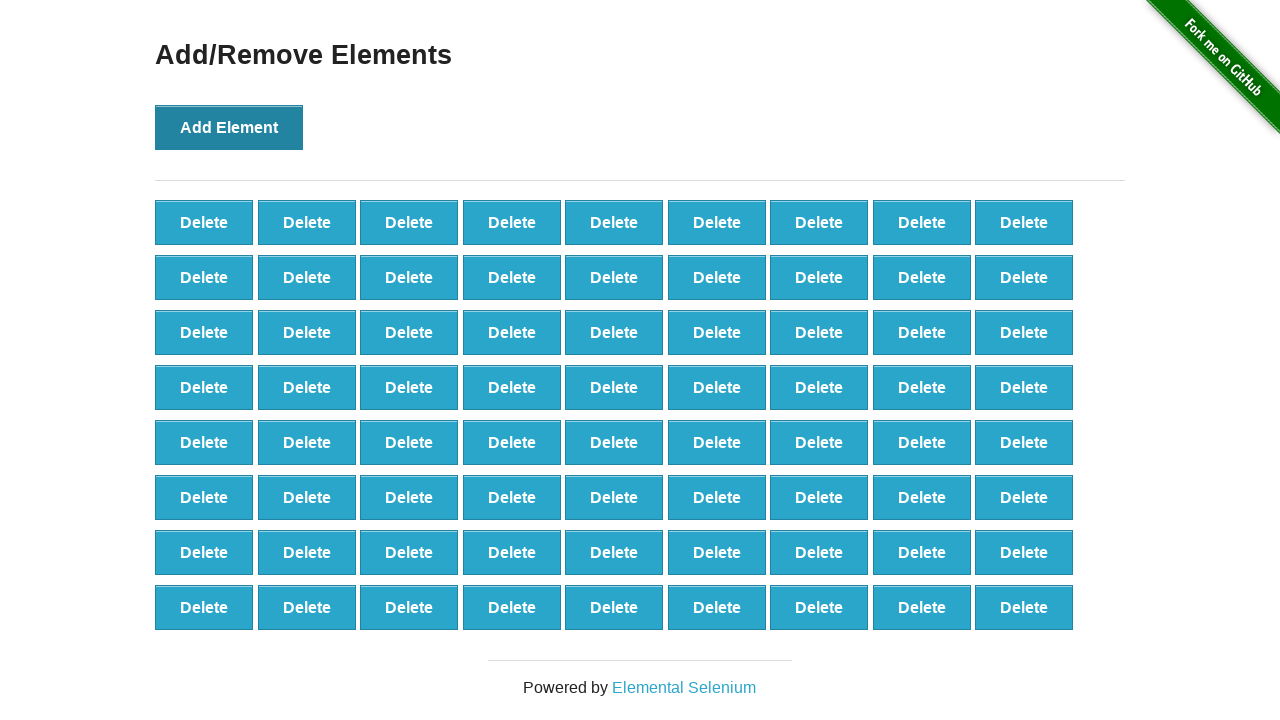

Clicked Add Element button (iteration 73/100) at (229, 127) on button[onclick='addElement()']
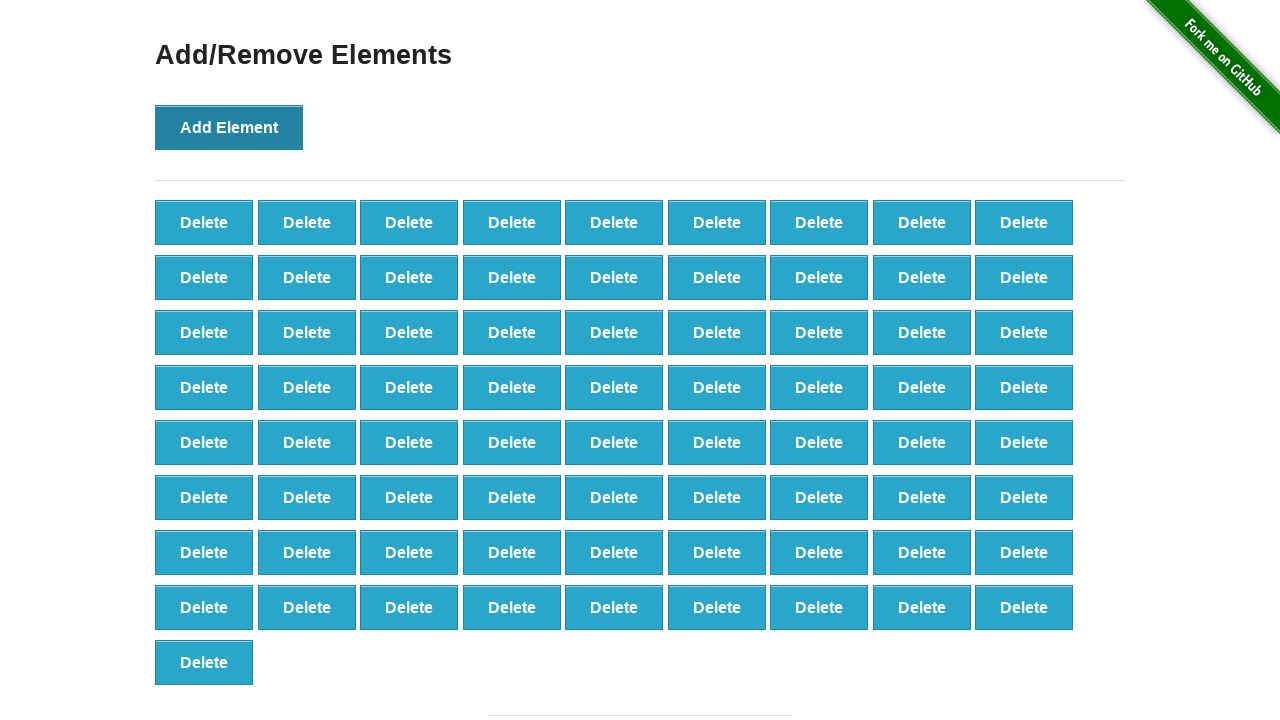

Clicked Add Element button (iteration 74/100) at (229, 127) on button[onclick='addElement()']
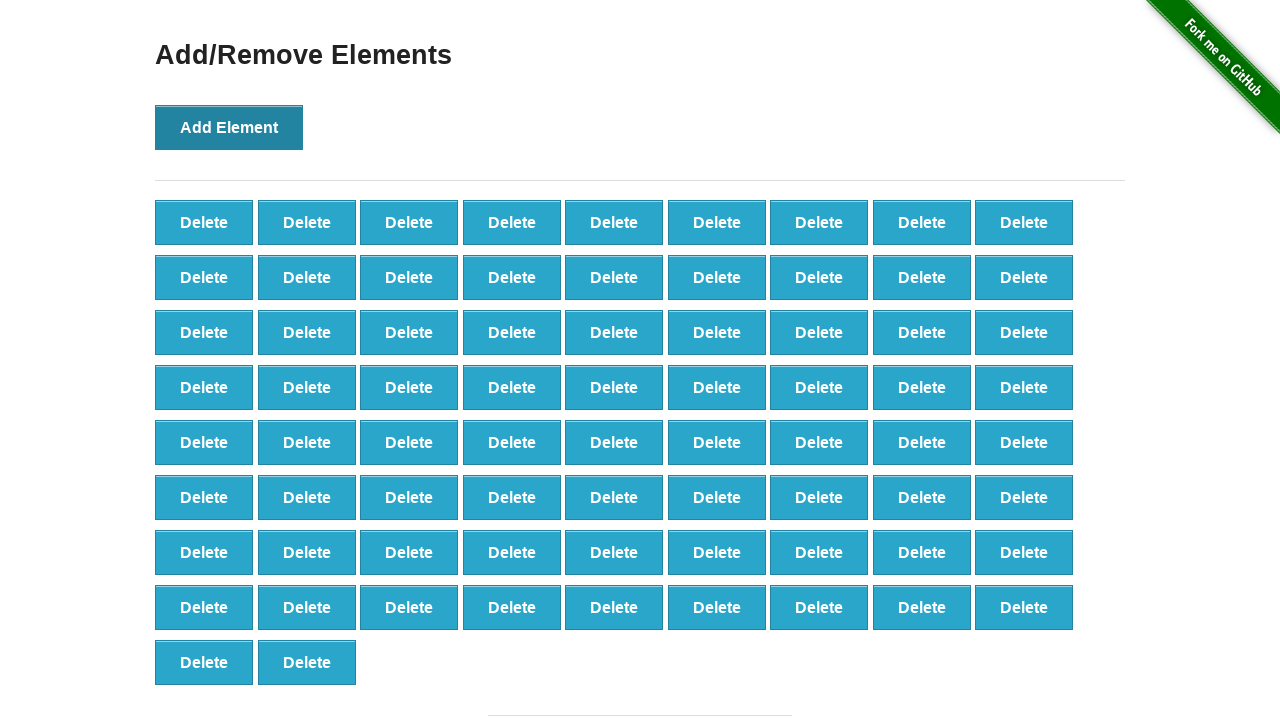

Clicked Add Element button (iteration 75/100) at (229, 127) on button[onclick='addElement()']
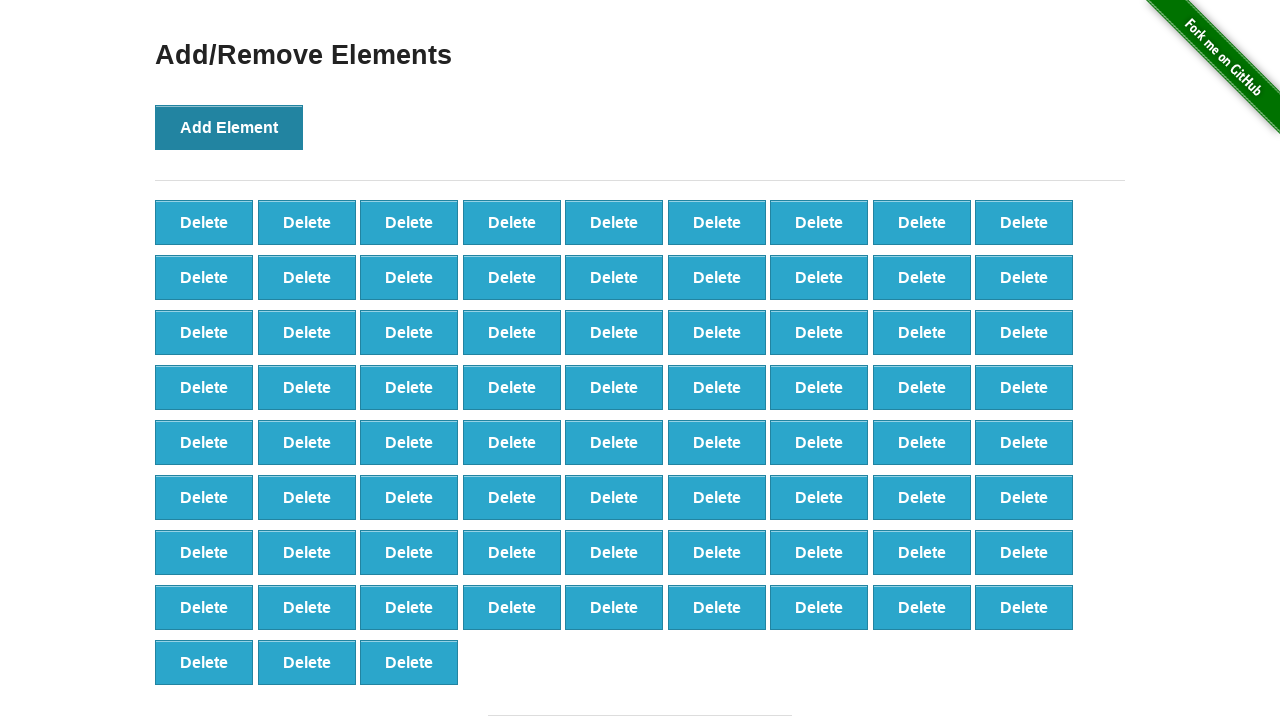

Clicked Add Element button (iteration 76/100) at (229, 127) on button[onclick='addElement()']
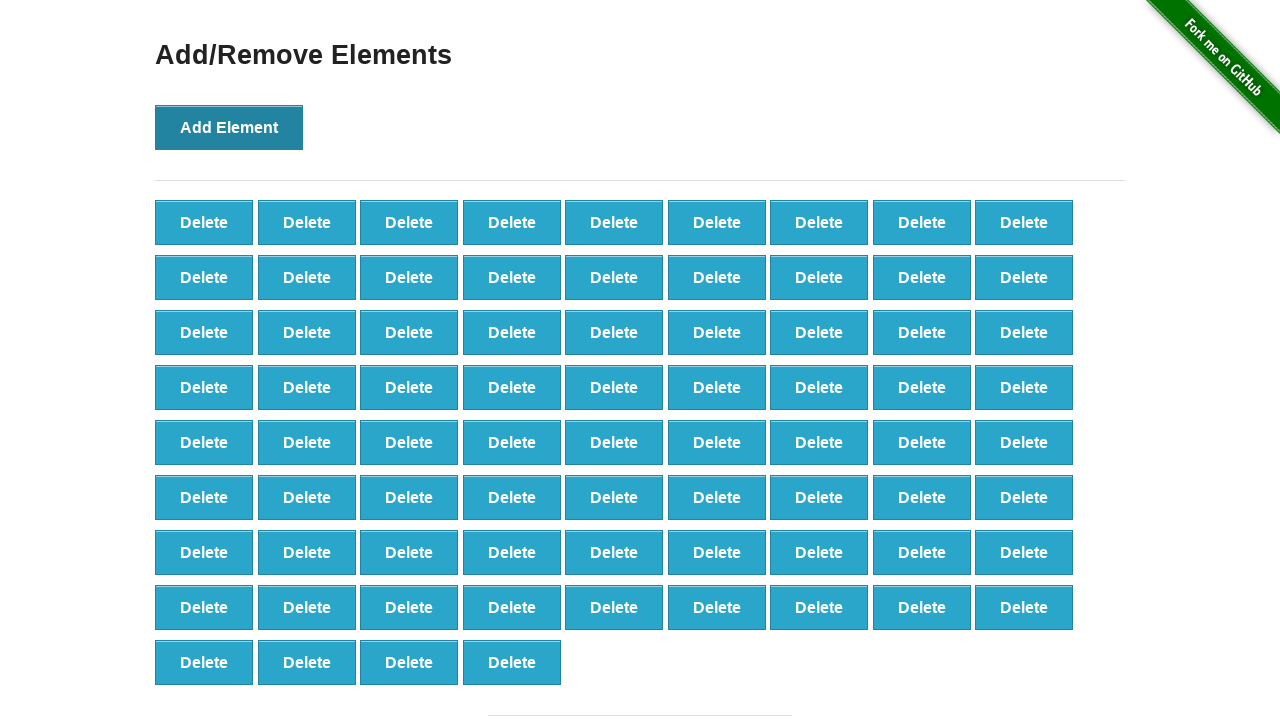

Clicked Add Element button (iteration 77/100) at (229, 127) on button[onclick='addElement()']
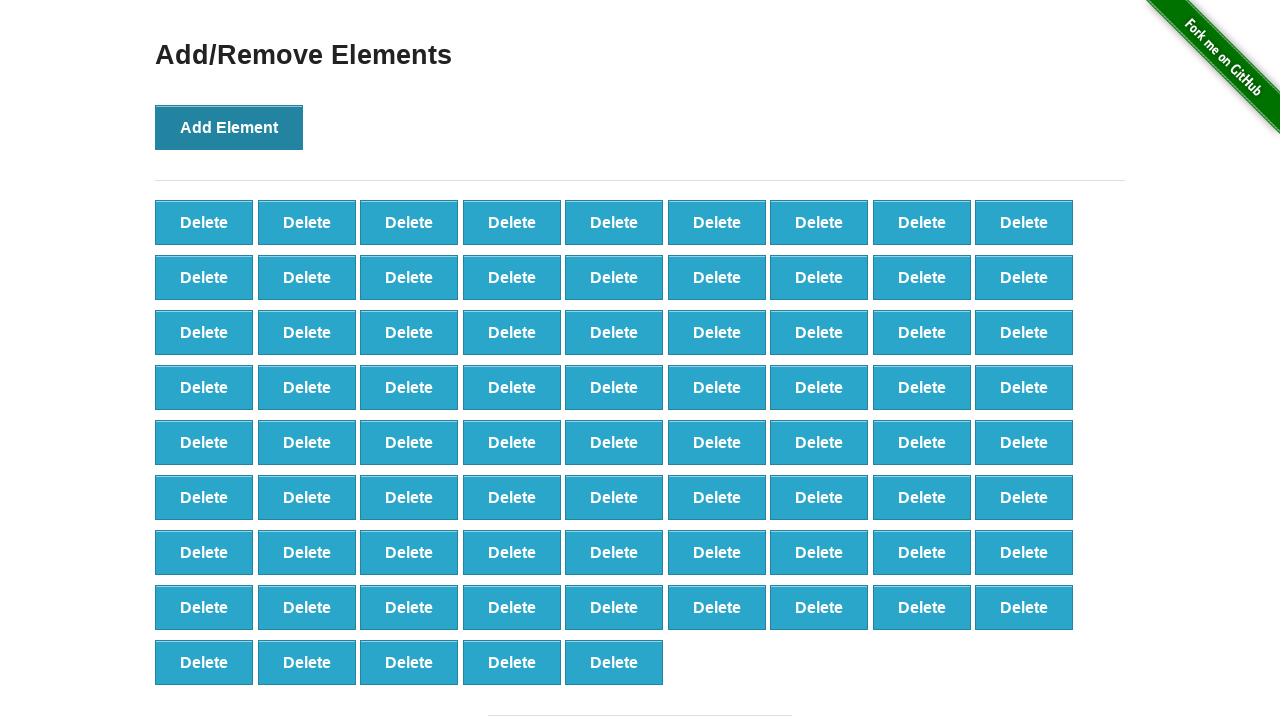

Clicked Add Element button (iteration 78/100) at (229, 127) on button[onclick='addElement()']
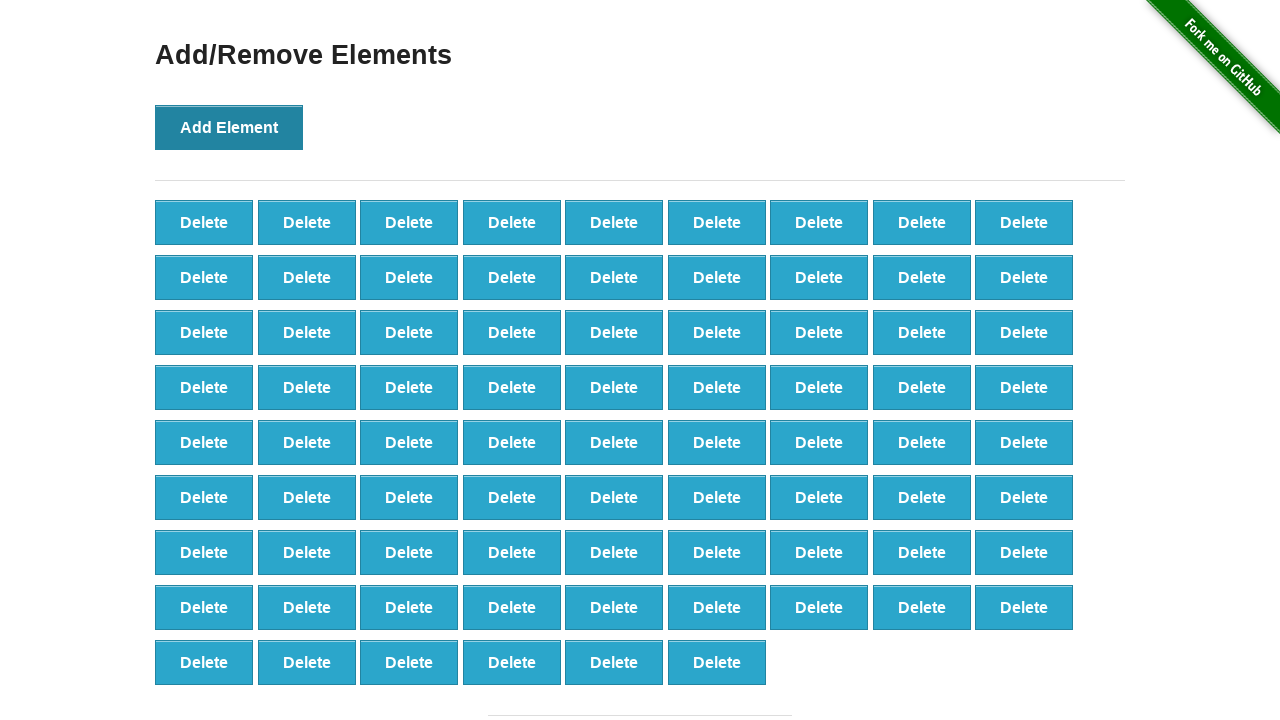

Clicked Add Element button (iteration 79/100) at (229, 127) on button[onclick='addElement()']
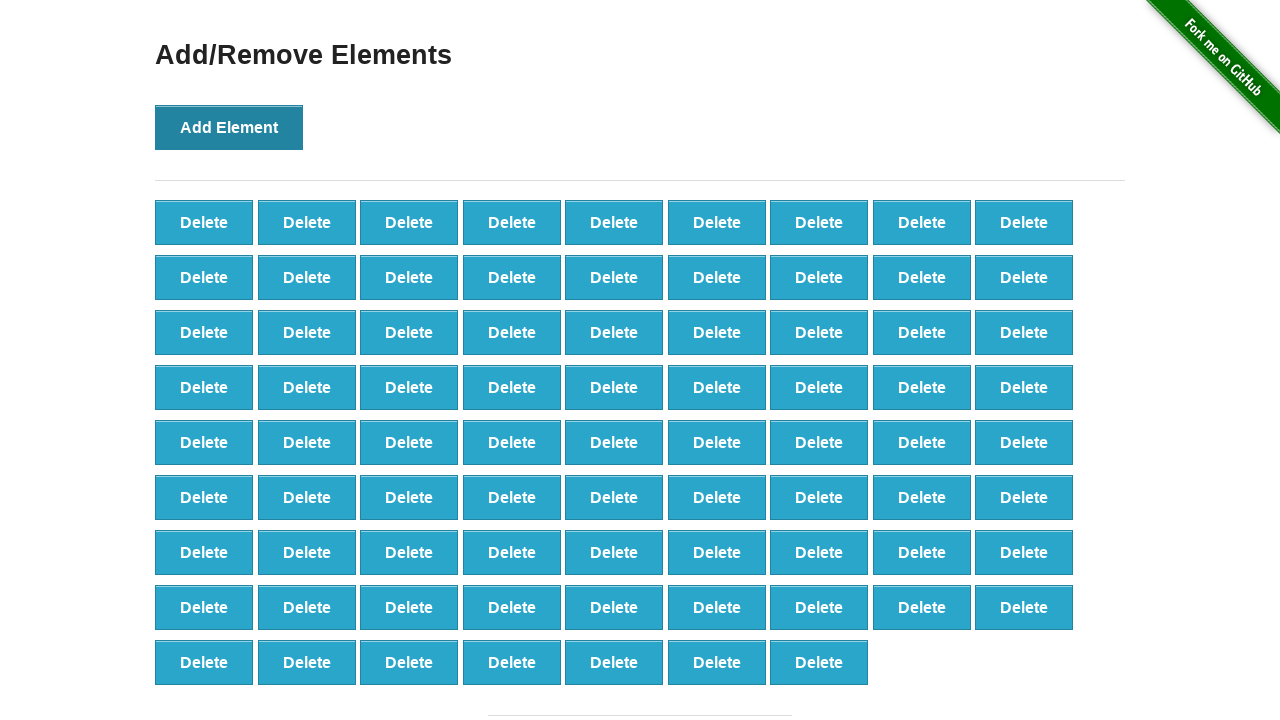

Clicked Add Element button (iteration 80/100) at (229, 127) on button[onclick='addElement()']
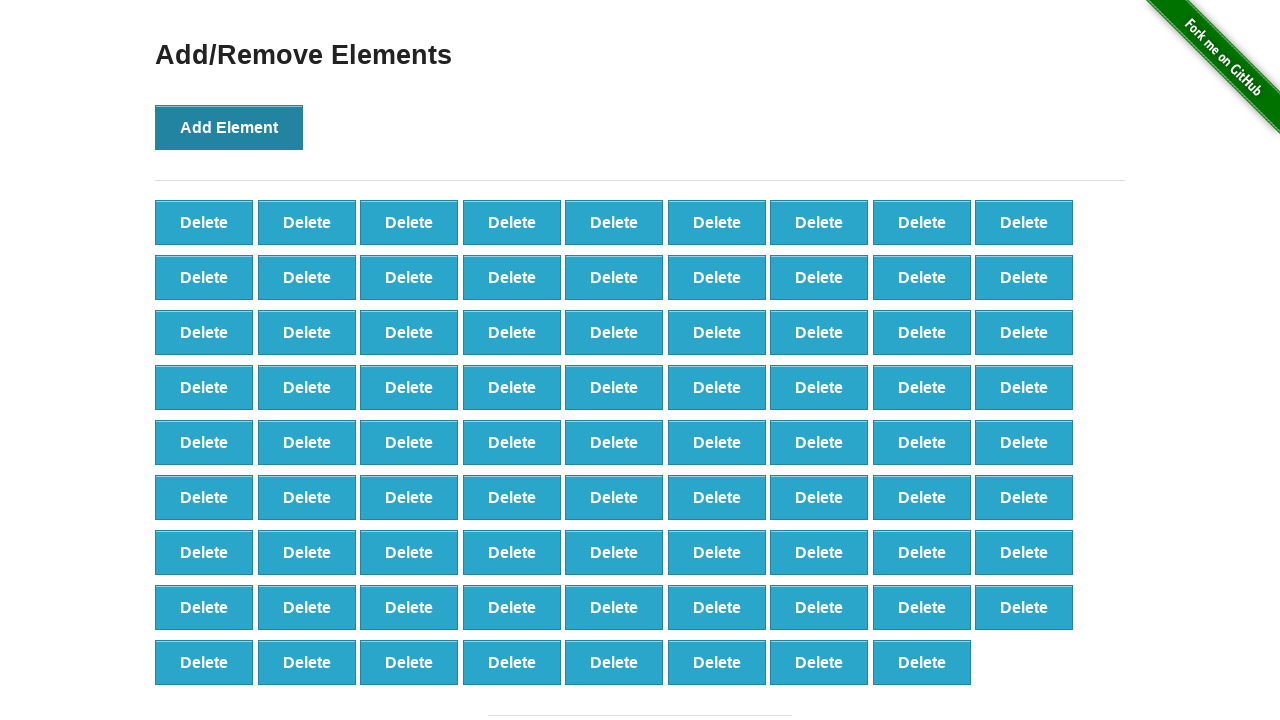

Clicked Add Element button (iteration 81/100) at (229, 127) on button[onclick='addElement()']
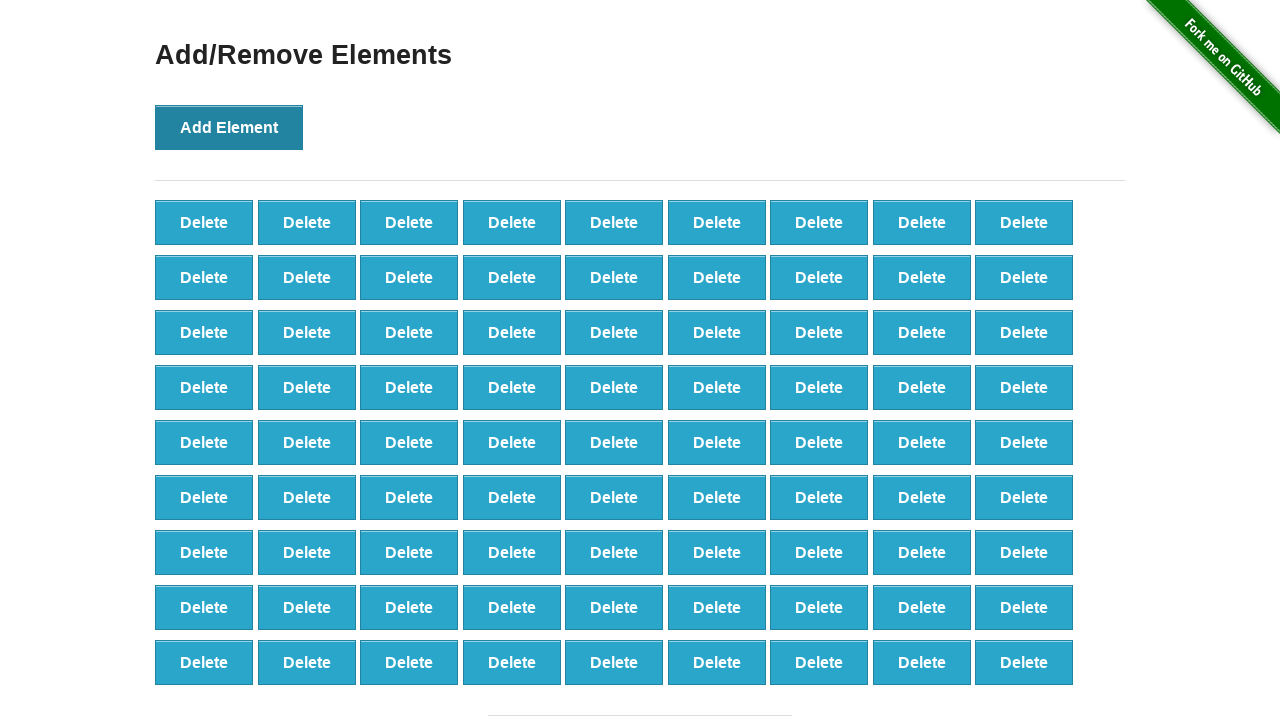

Clicked Add Element button (iteration 82/100) at (229, 127) on button[onclick='addElement()']
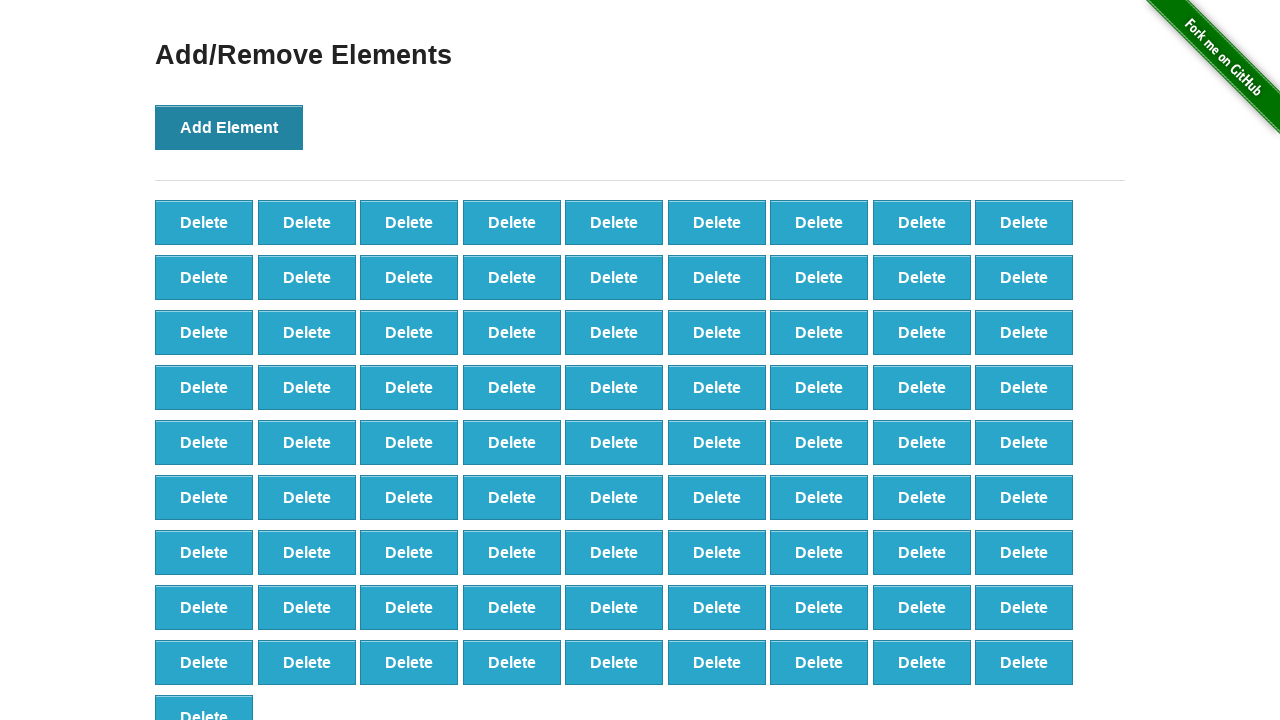

Clicked Add Element button (iteration 83/100) at (229, 127) on button[onclick='addElement()']
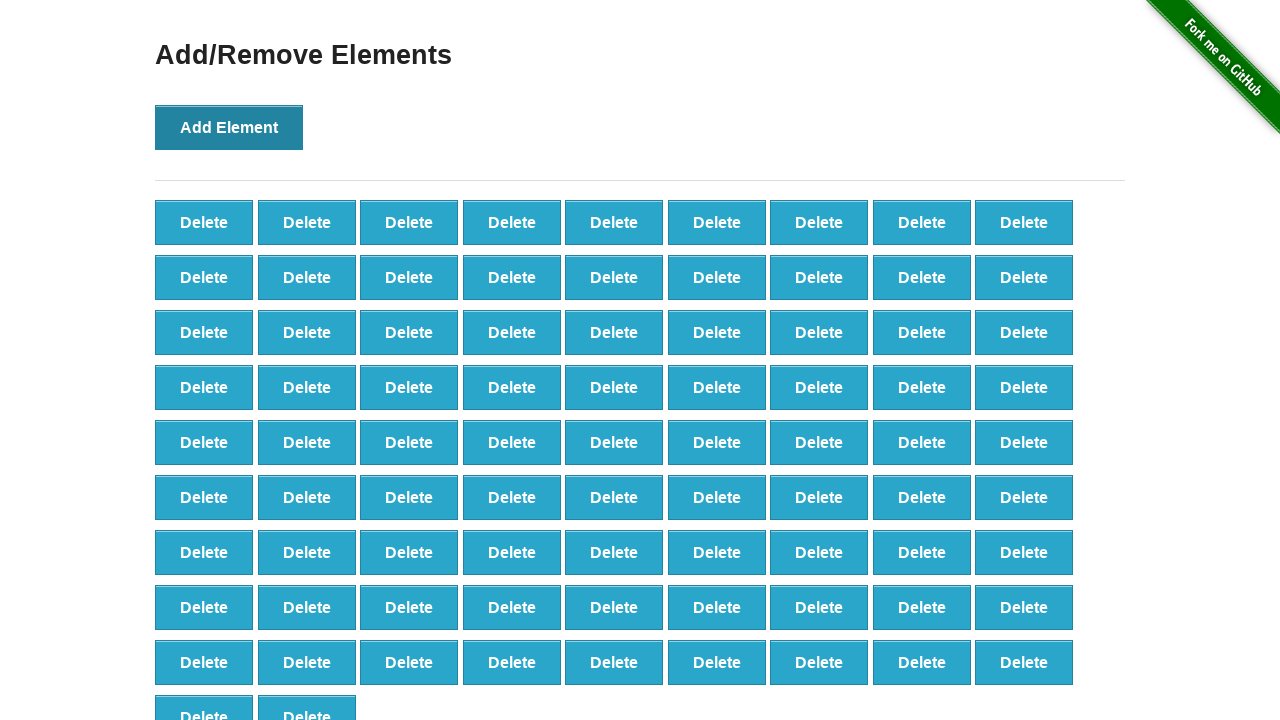

Clicked Add Element button (iteration 84/100) at (229, 127) on button[onclick='addElement()']
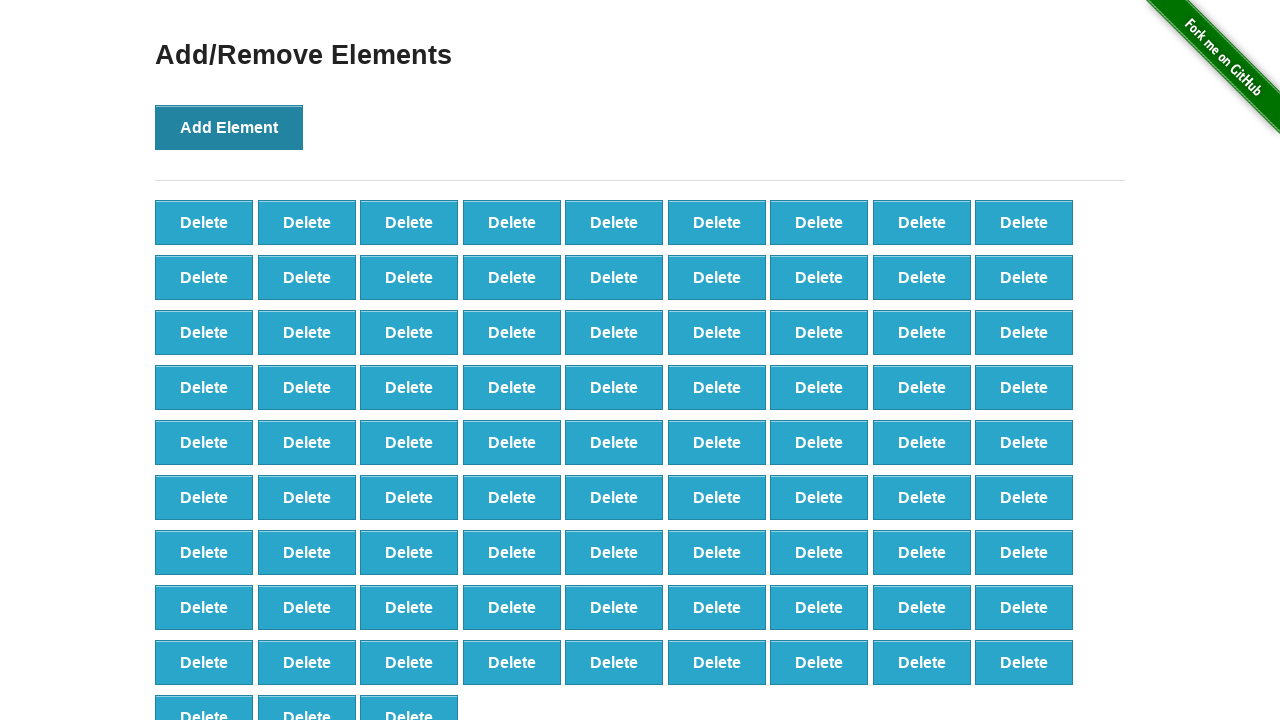

Clicked Add Element button (iteration 85/100) at (229, 127) on button[onclick='addElement()']
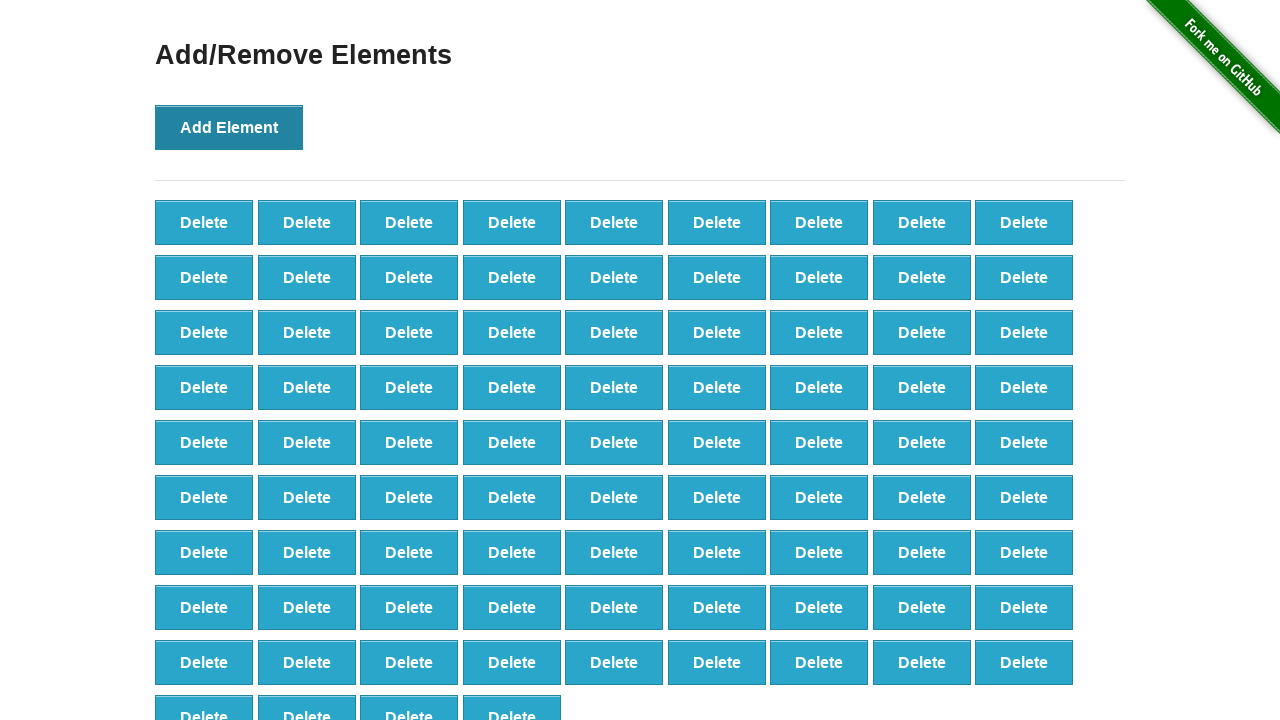

Clicked Add Element button (iteration 86/100) at (229, 127) on button[onclick='addElement()']
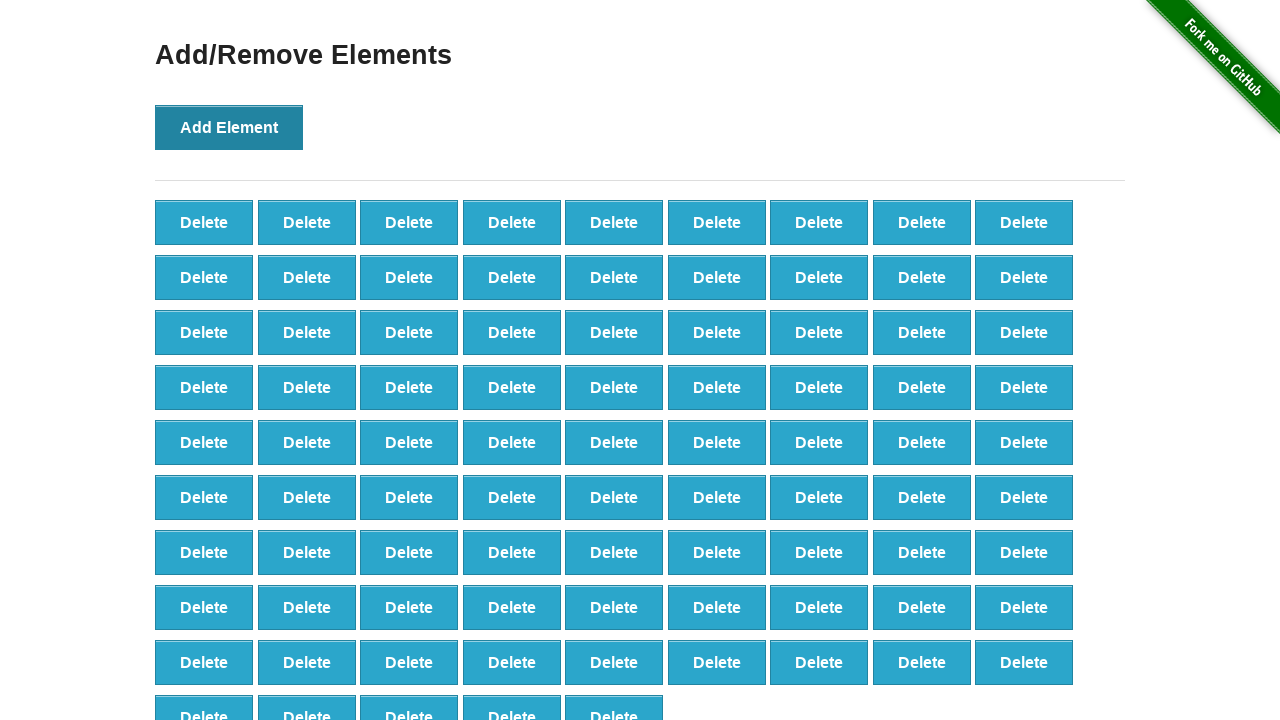

Clicked Add Element button (iteration 87/100) at (229, 127) on button[onclick='addElement()']
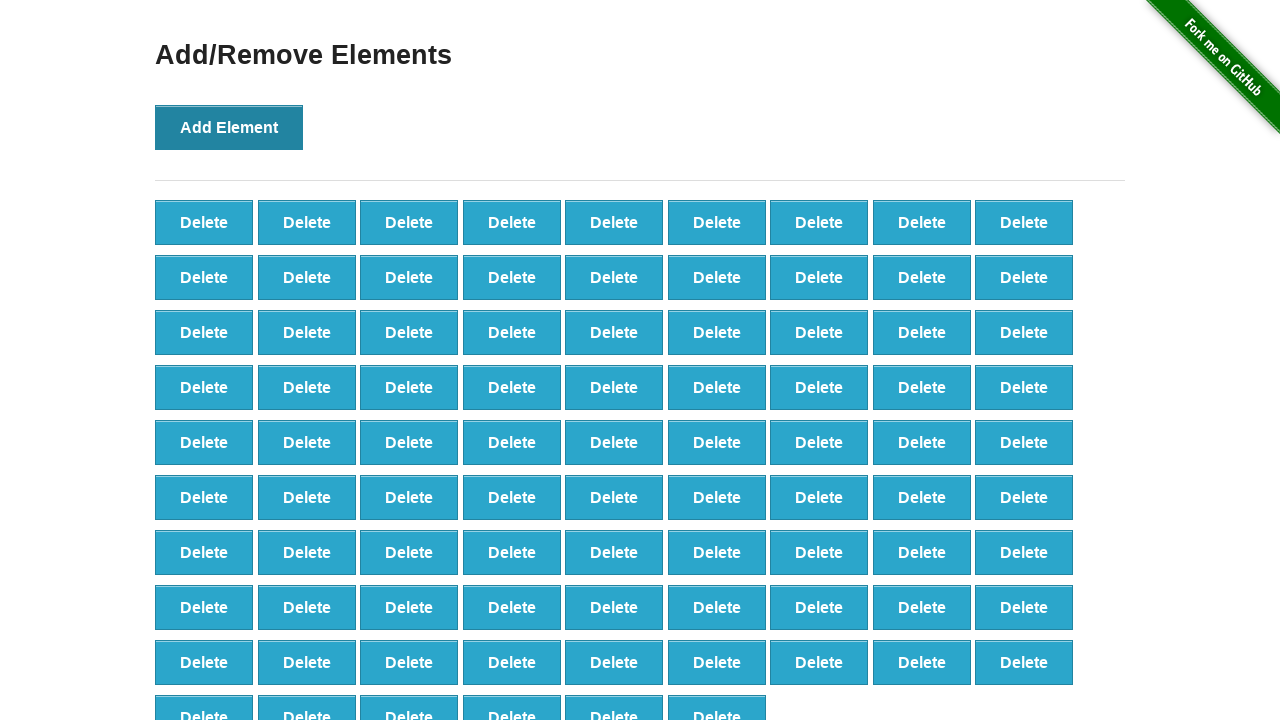

Clicked Add Element button (iteration 88/100) at (229, 127) on button[onclick='addElement()']
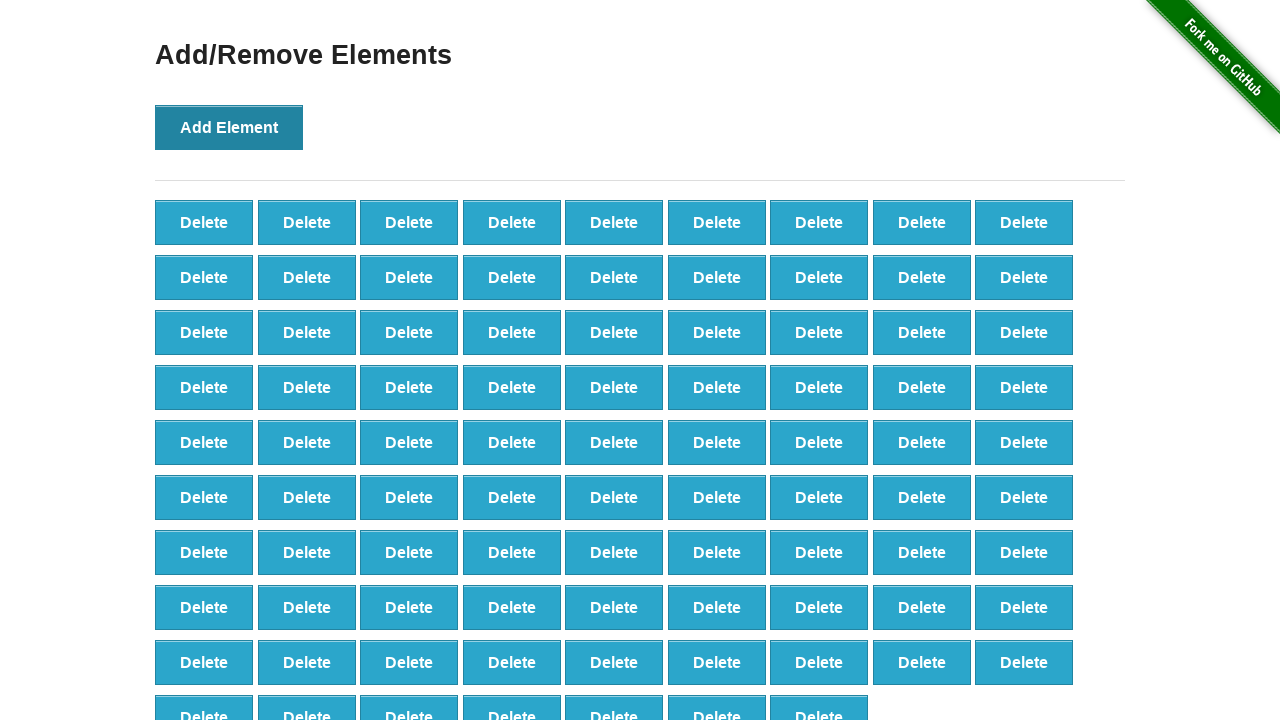

Clicked Add Element button (iteration 89/100) at (229, 127) on button[onclick='addElement()']
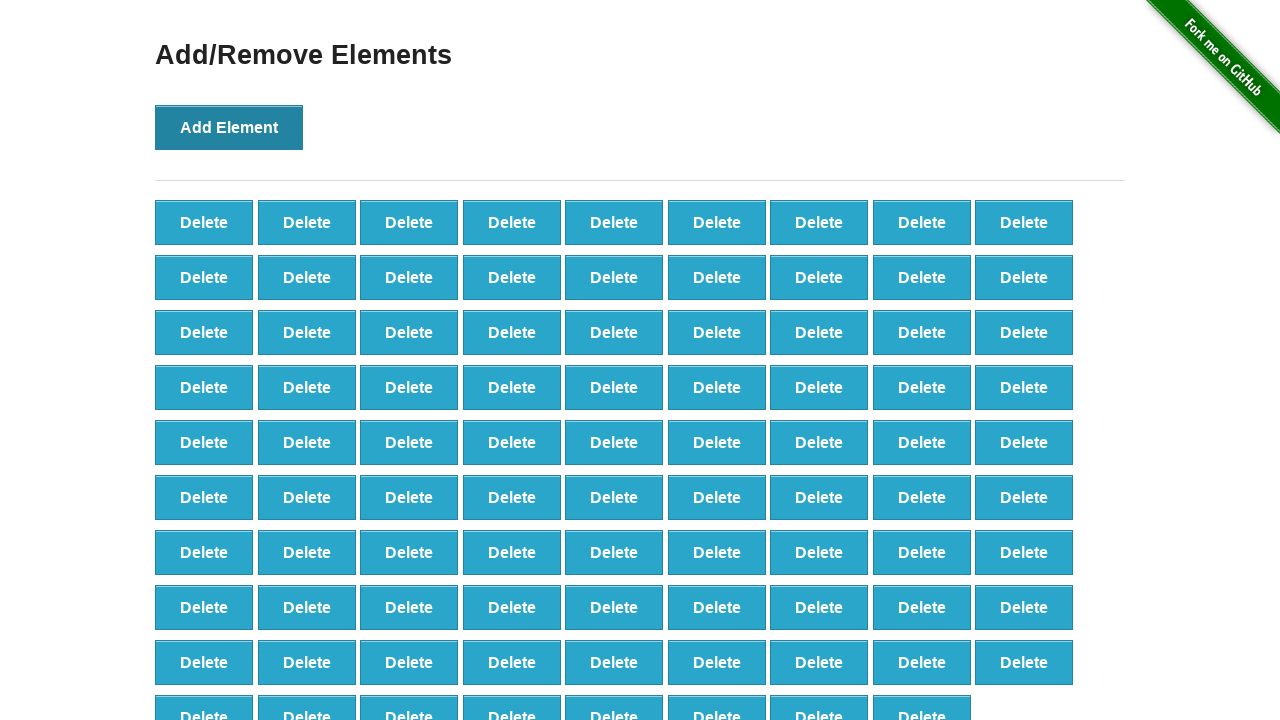

Clicked Add Element button (iteration 90/100) at (229, 127) on button[onclick='addElement()']
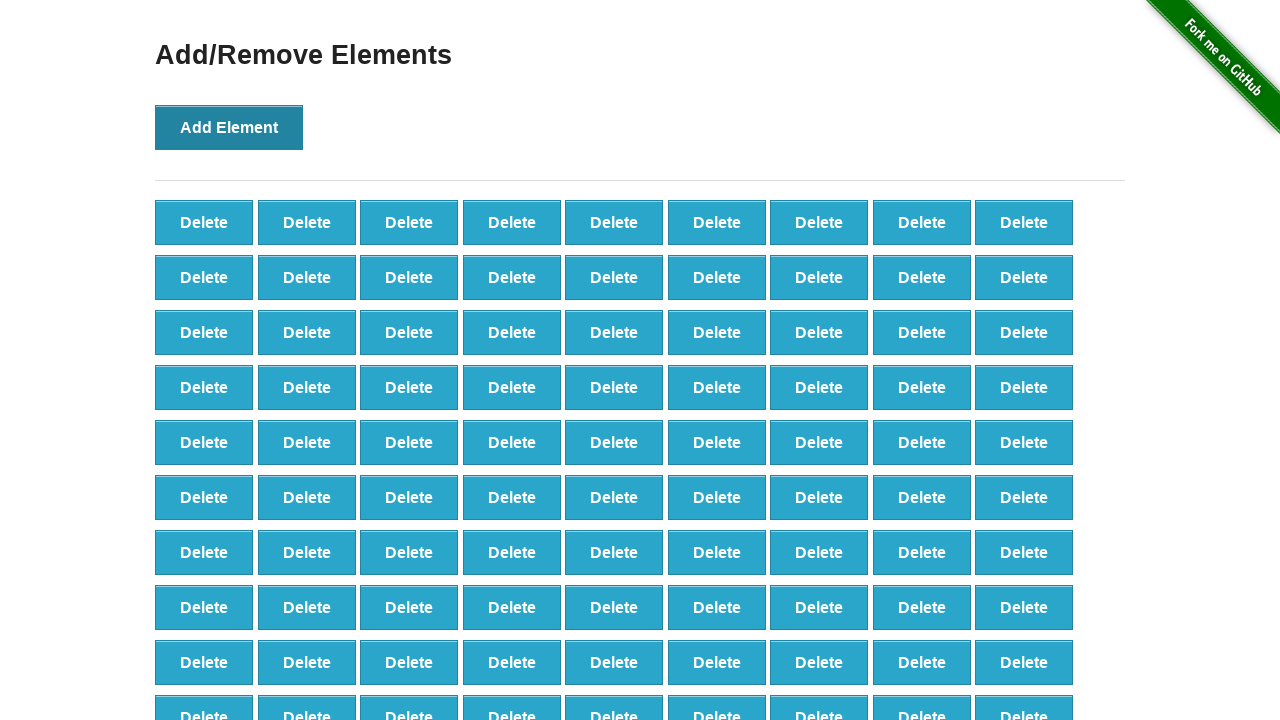

Clicked Add Element button (iteration 91/100) at (229, 127) on button[onclick='addElement()']
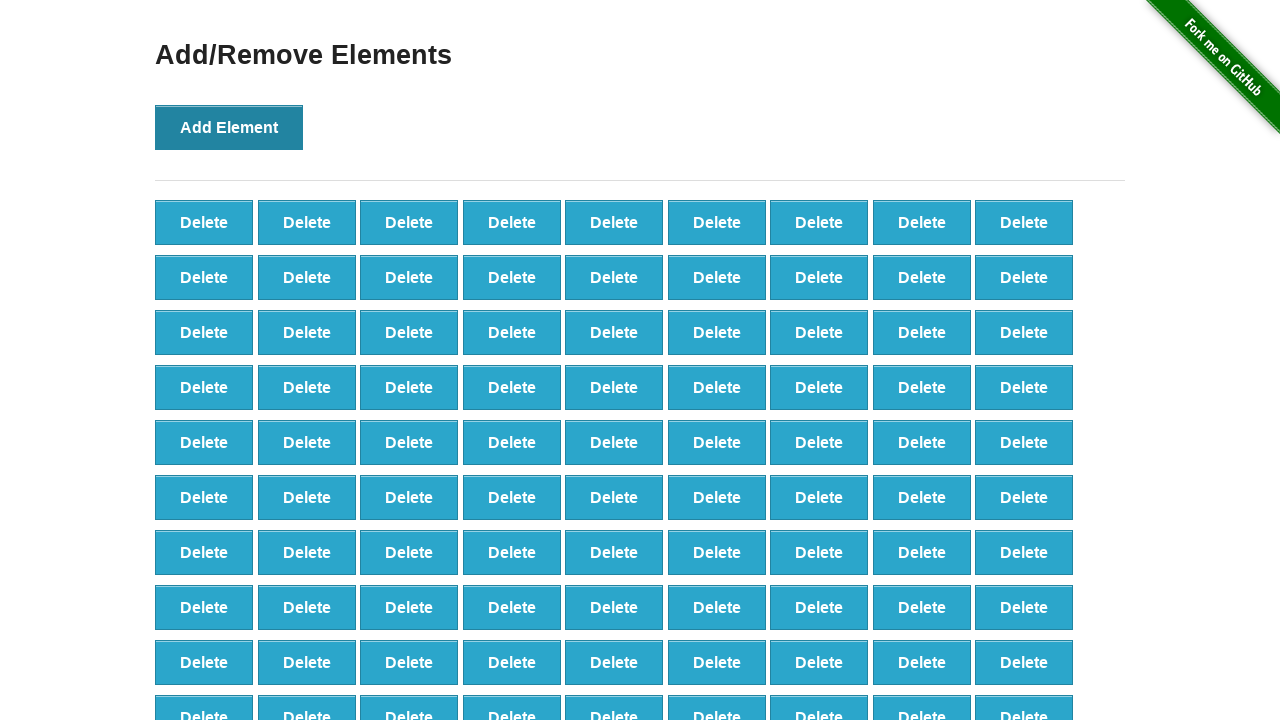

Clicked Add Element button (iteration 92/100) at (229, 127) on button[onclick='addElement()']
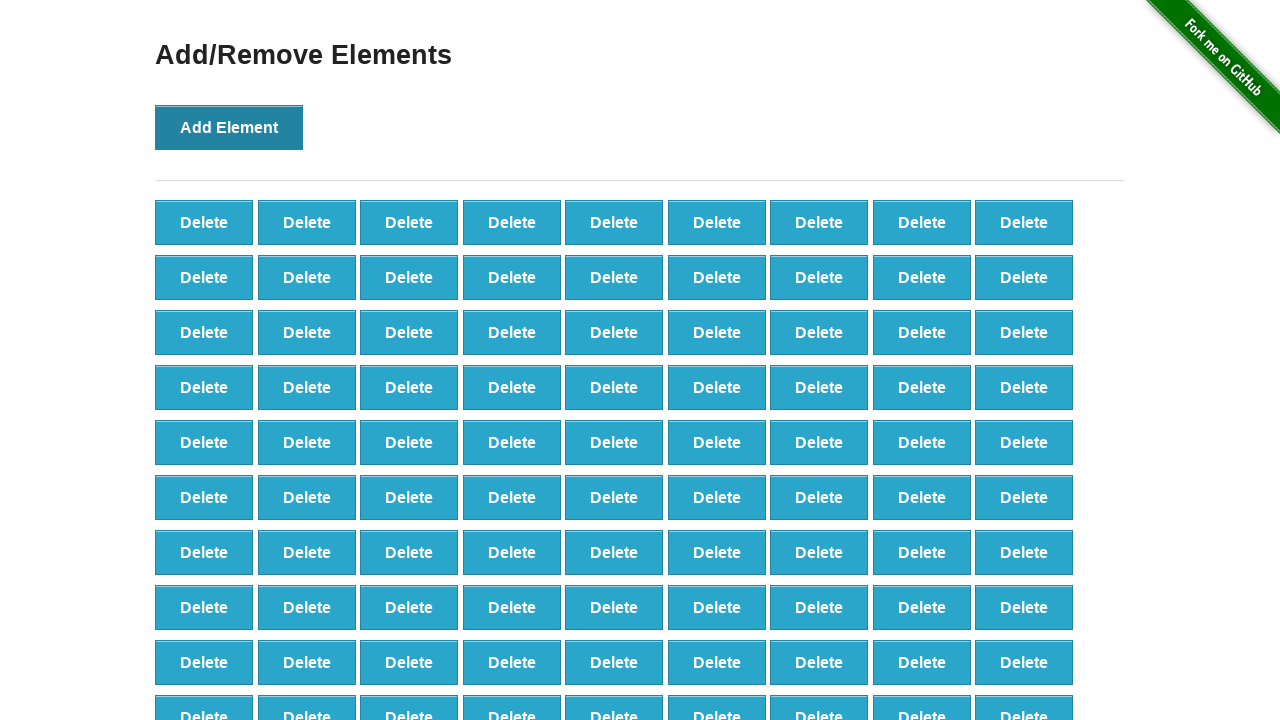

Clicked Add Element button (iteration 93/100) at (229, 127) on button[onclick='addElement()']
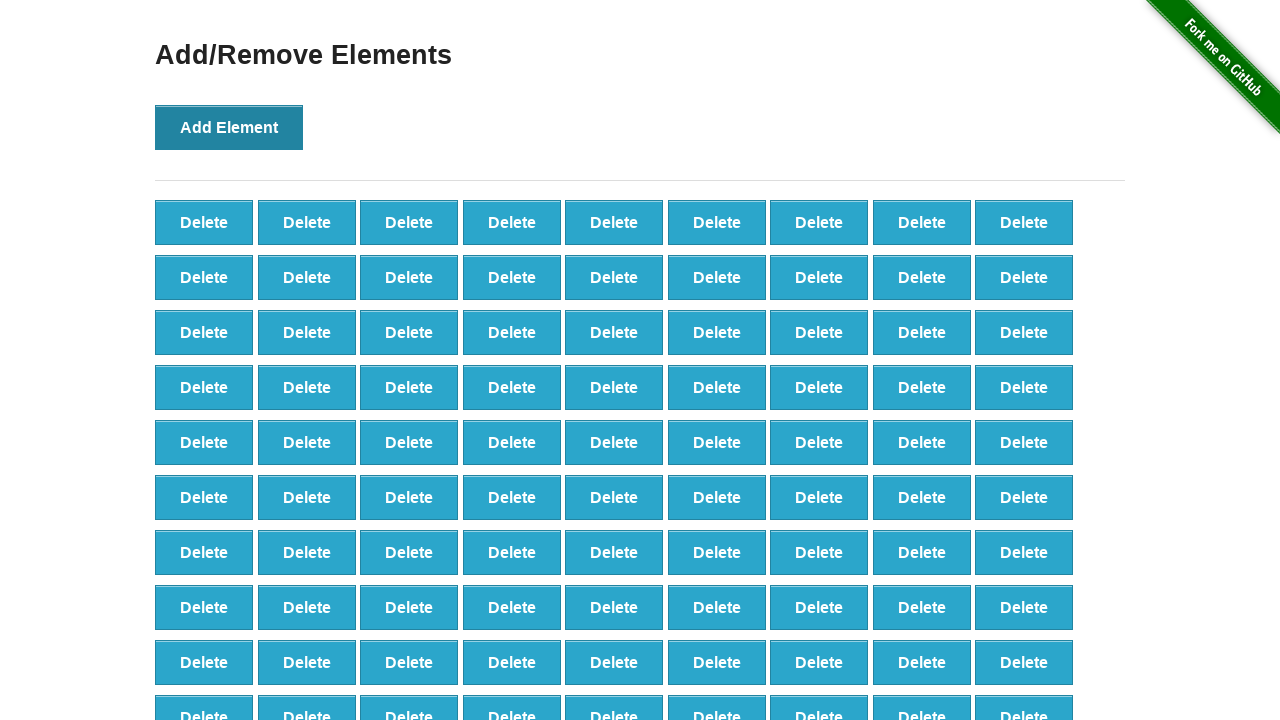

Clicked Add Element button (iteration 94/100) at (229, 127) on button[onclick='addElement()']
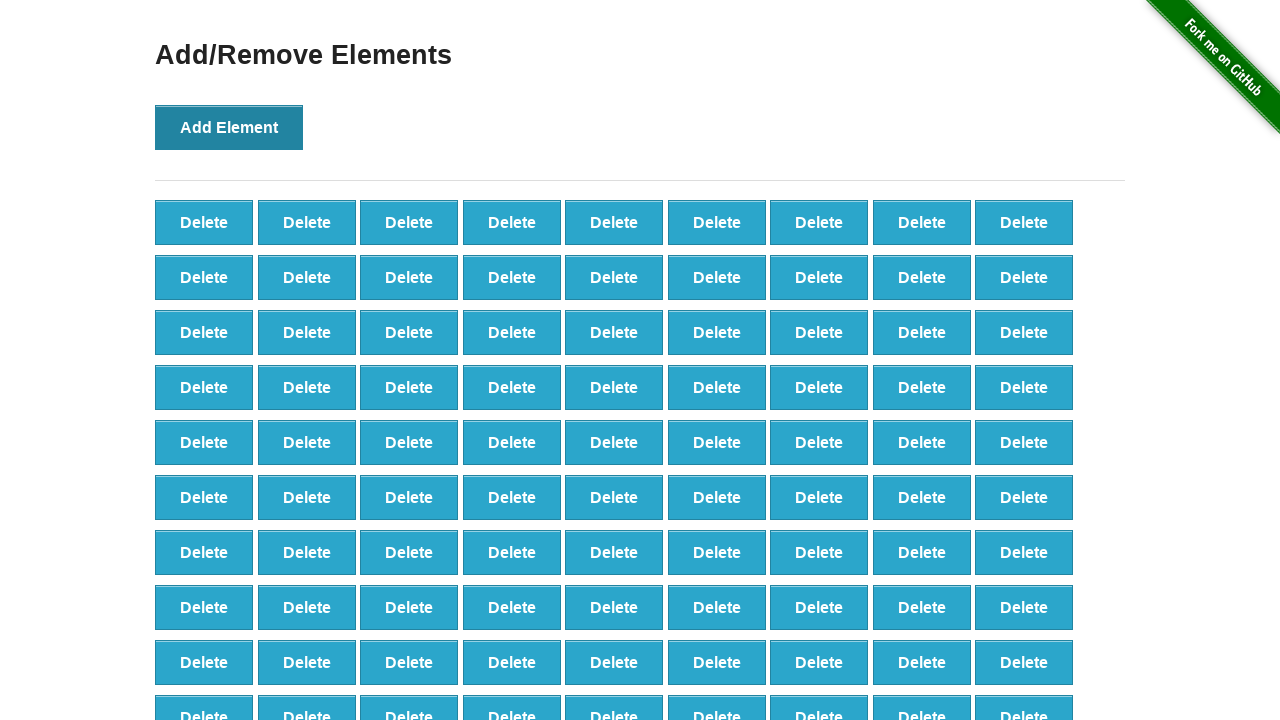

Clicked Add Element button (iteration 95/100) at (229, 127) on button[onclick='addElement()']
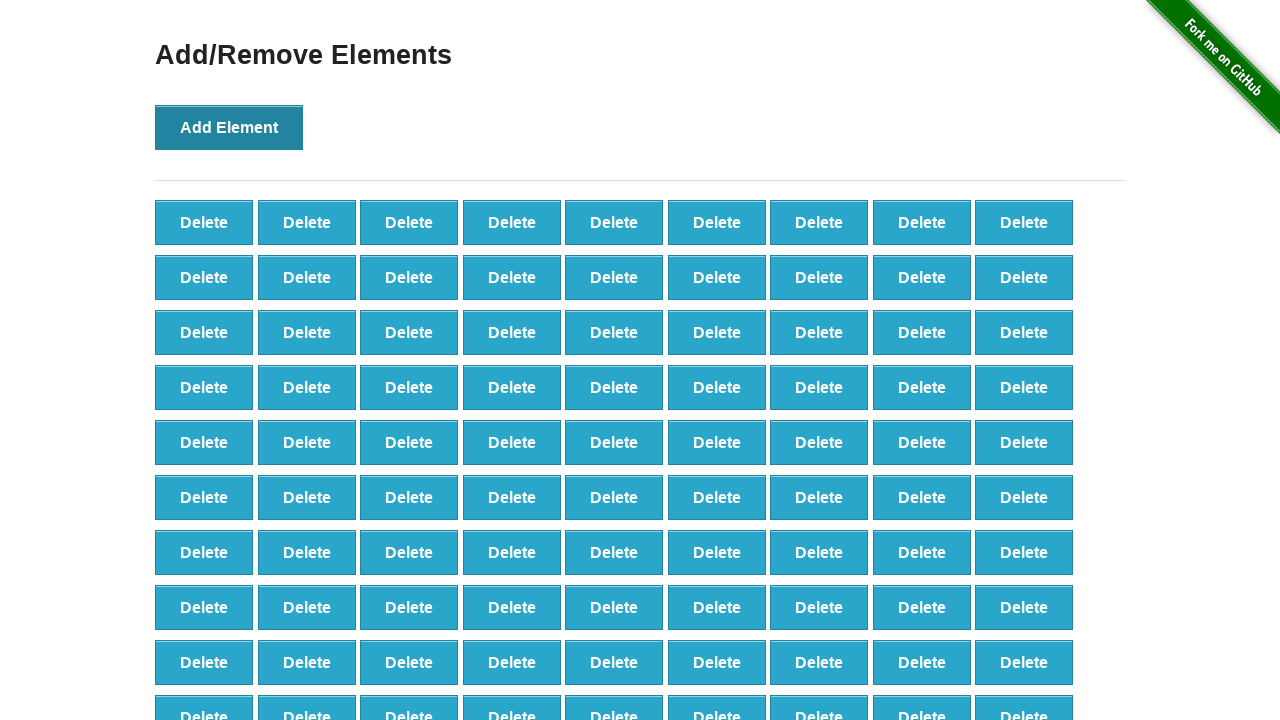

Clicked Add Element button (iteration 96/100) at (229, 127) on button[onclick='addElement()']
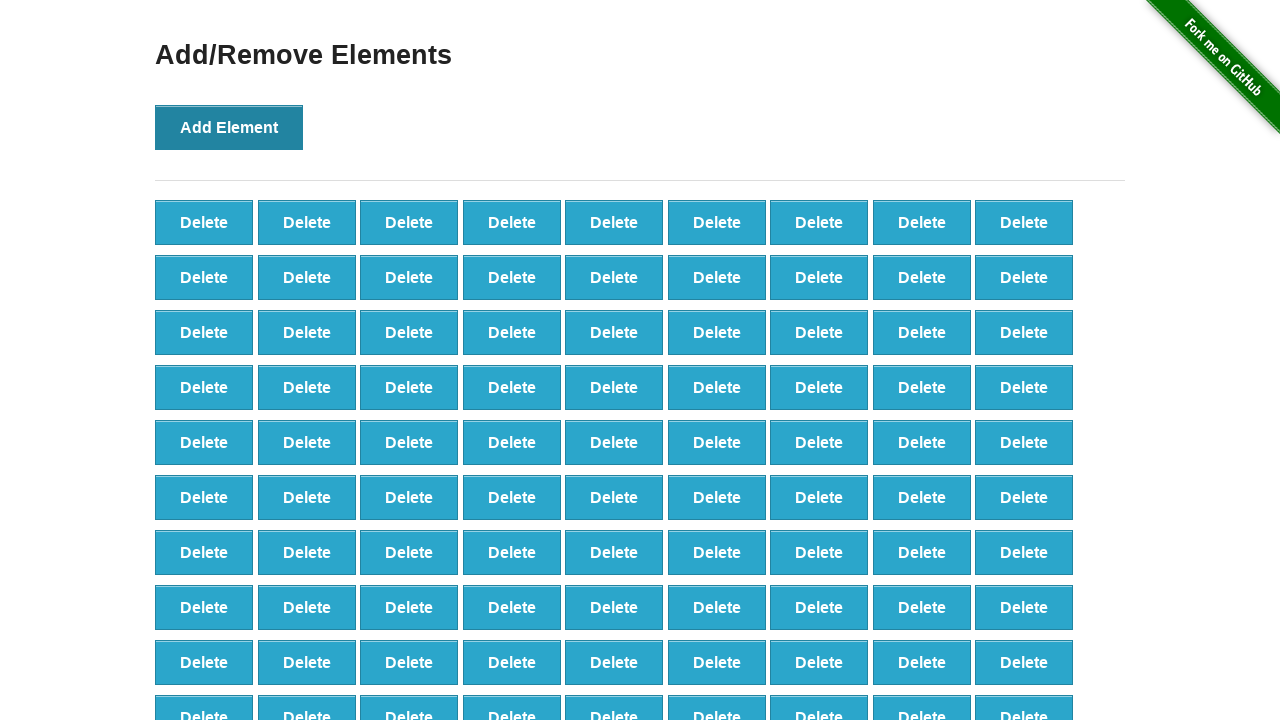

Clicked Add Element button (iteration 97/100) at (229, 127) on button[onclick='addElement()']
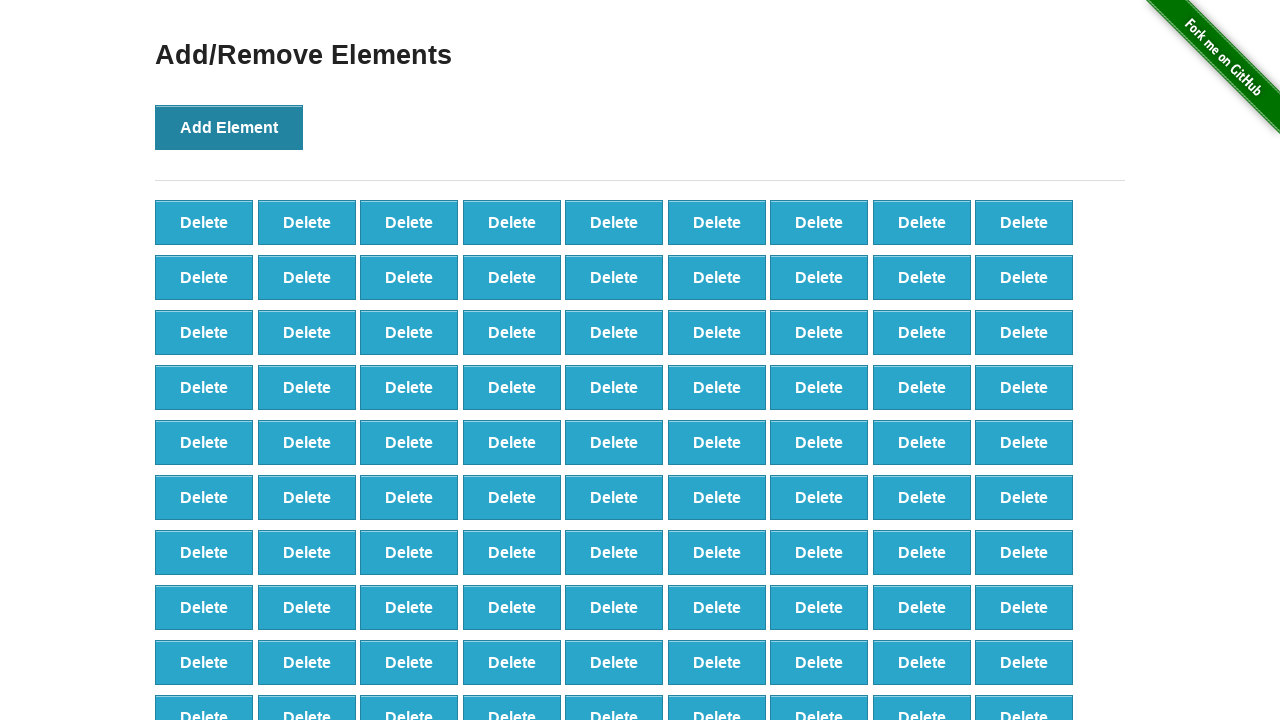

Clicked Add Element button (iteration 98/100) at (229, 127) on button[onclick='addElement()']
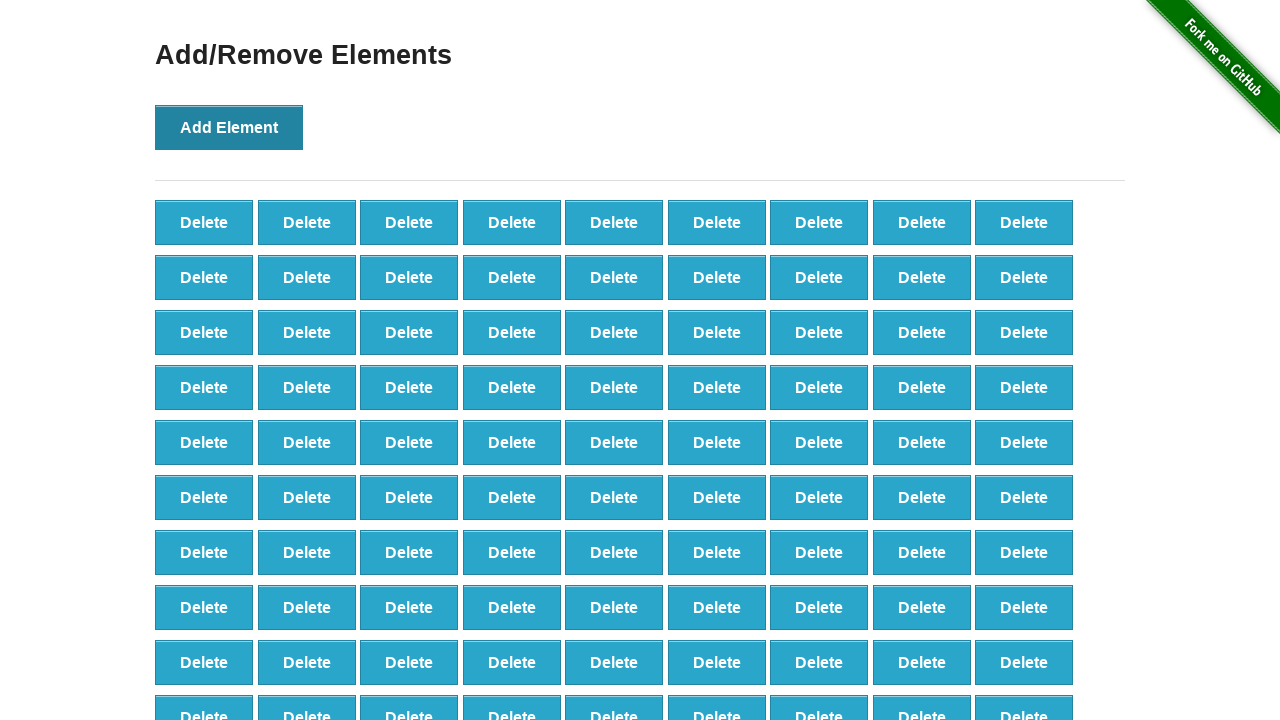

Clicked Add Element button (iteration 99/100) at (229, 127) on button[onclick='addElement()']
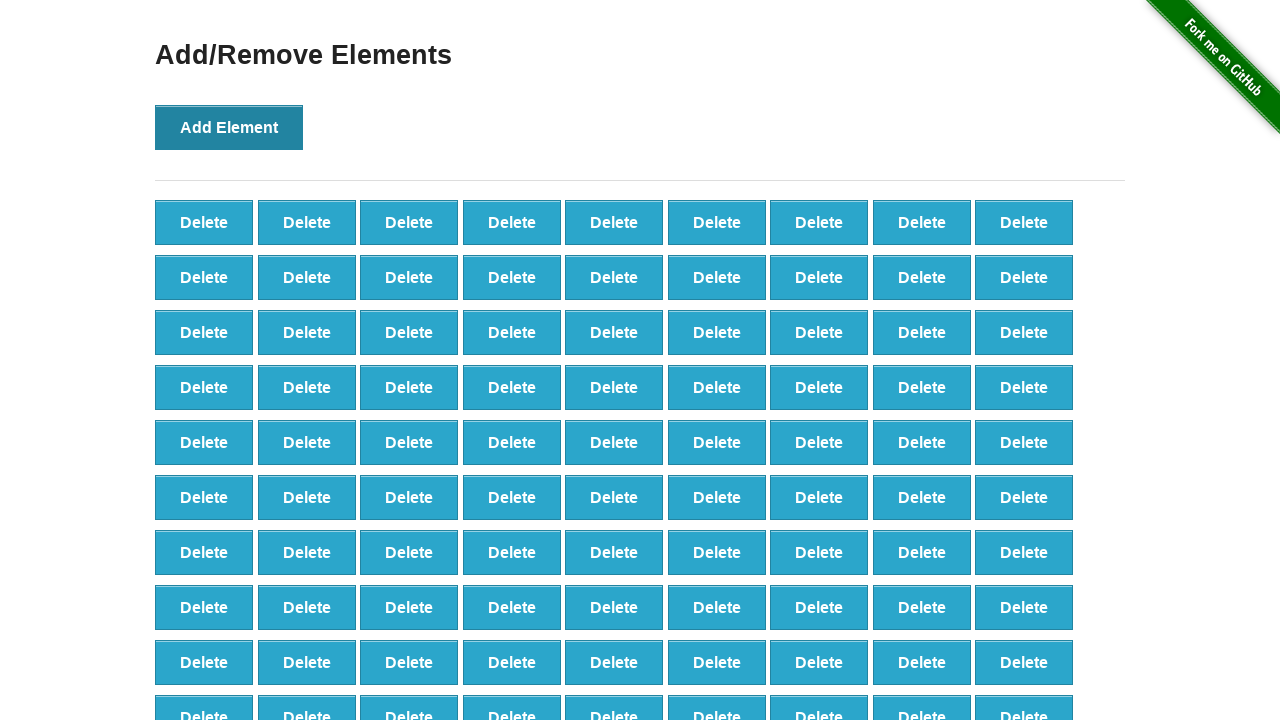

Clicked Add Element button (iteration 100/100) at (229, 127) on button[onclick='addElement()']
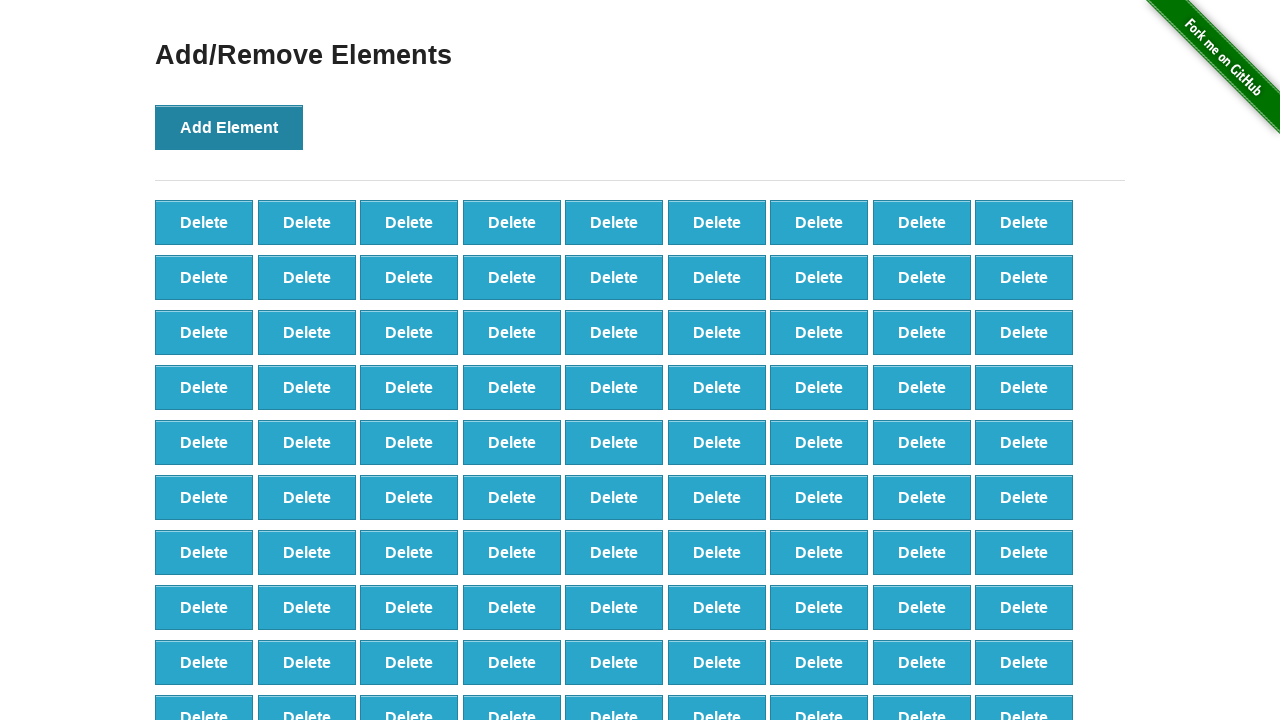

Counted delete buttons before deletion: 100
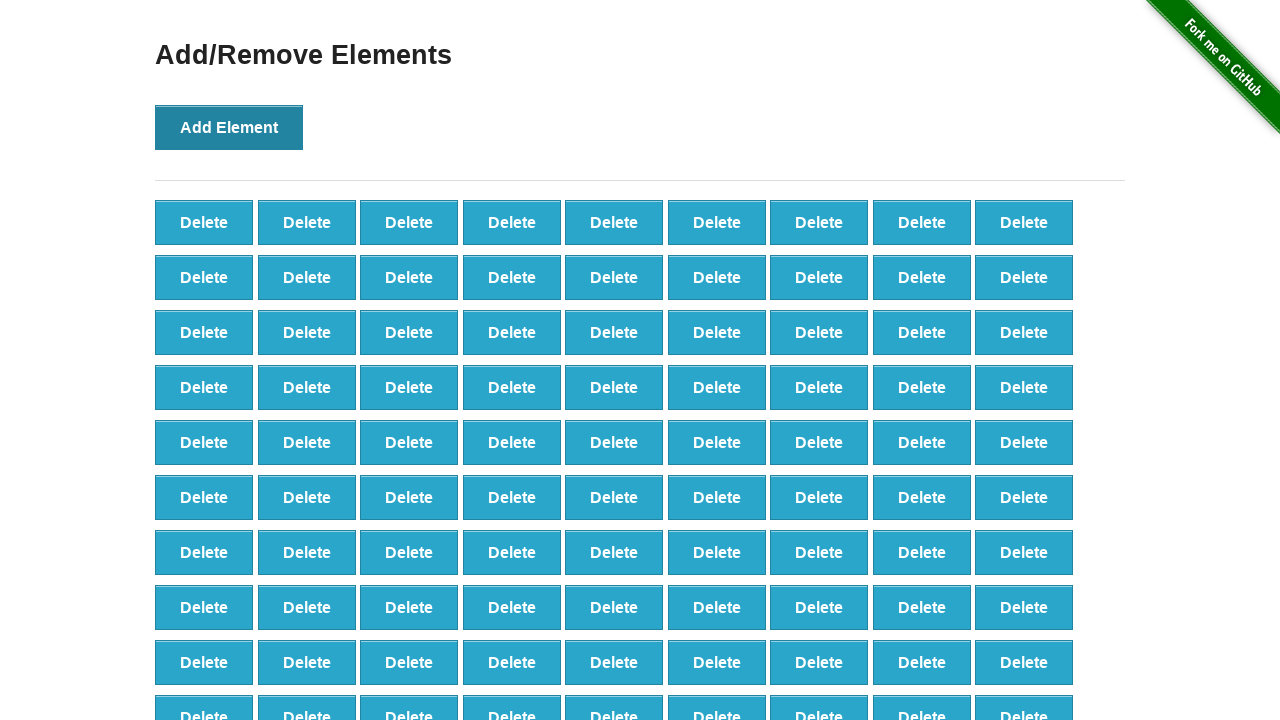

Deleted button (iteration 1/20) at (204, 222) on button[onclick='deleteElement()'] >> nth=0
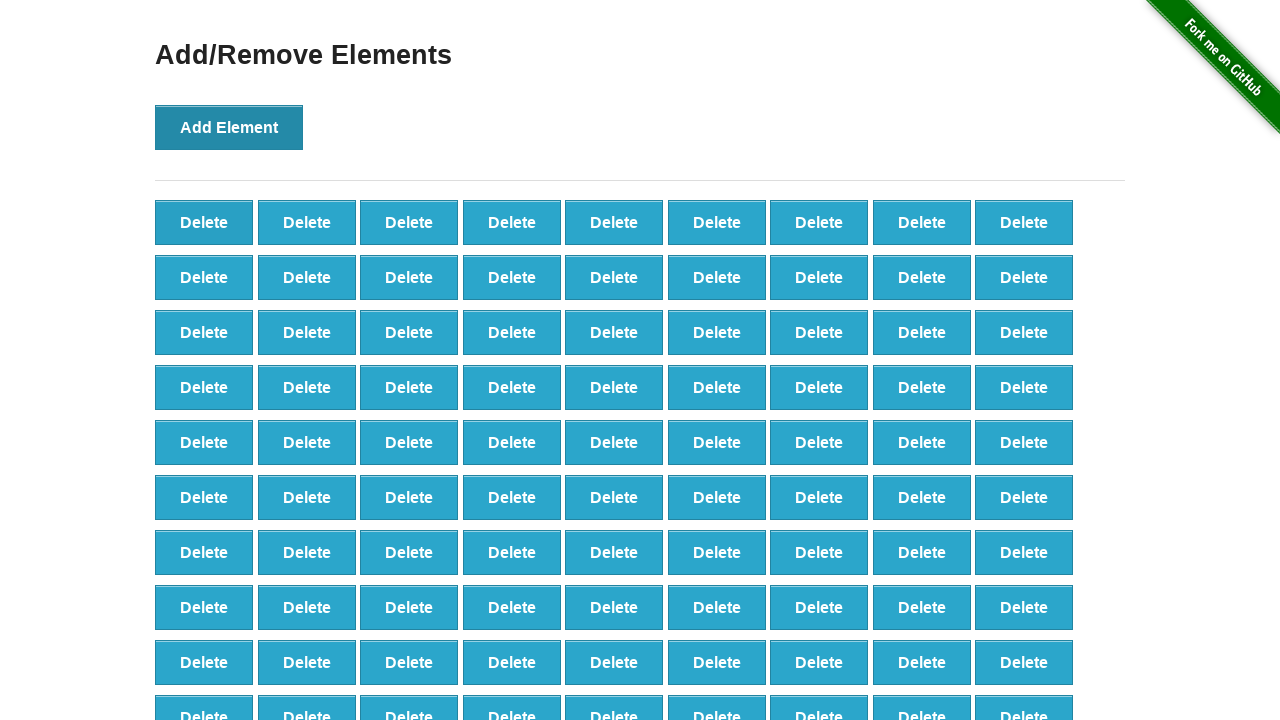

Deleted button (iteration 2/20) at (204, 222) on button[onclick='deleteElement()'] >> nth=0
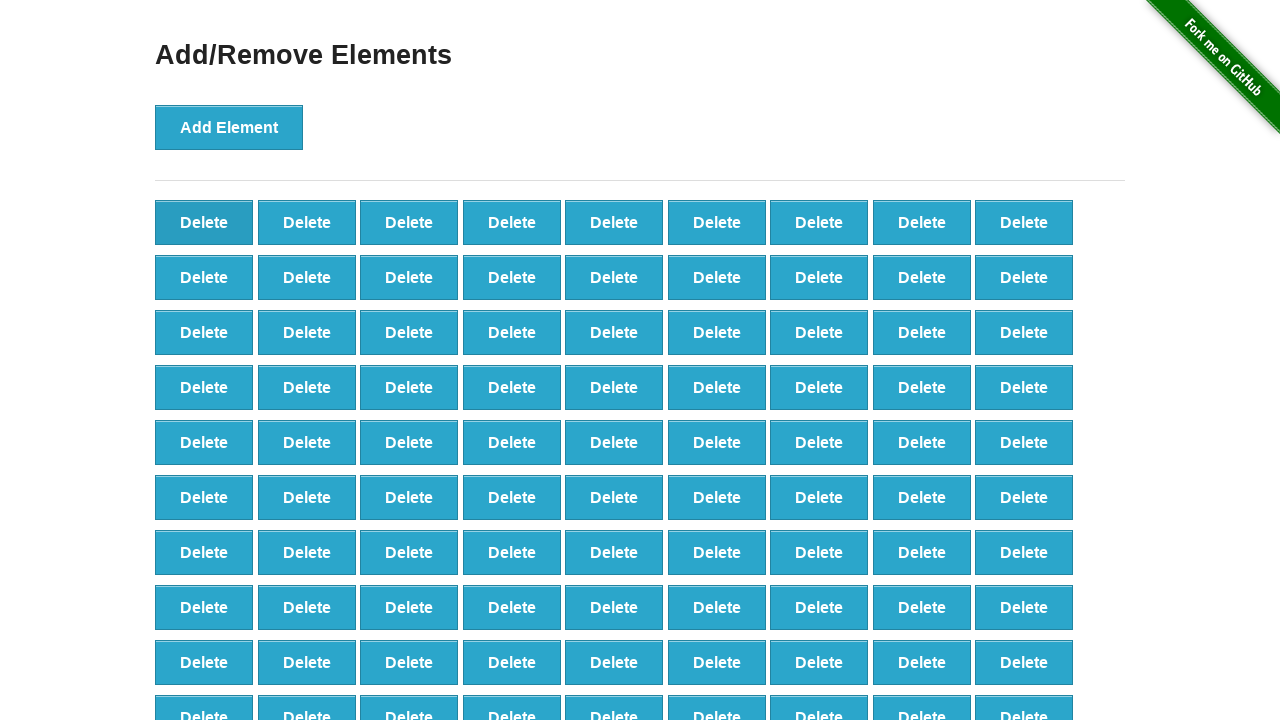

Deleted button (iteration 3/20) at (204, 222) on button[onclick='deleteElement()'] >> nth=0
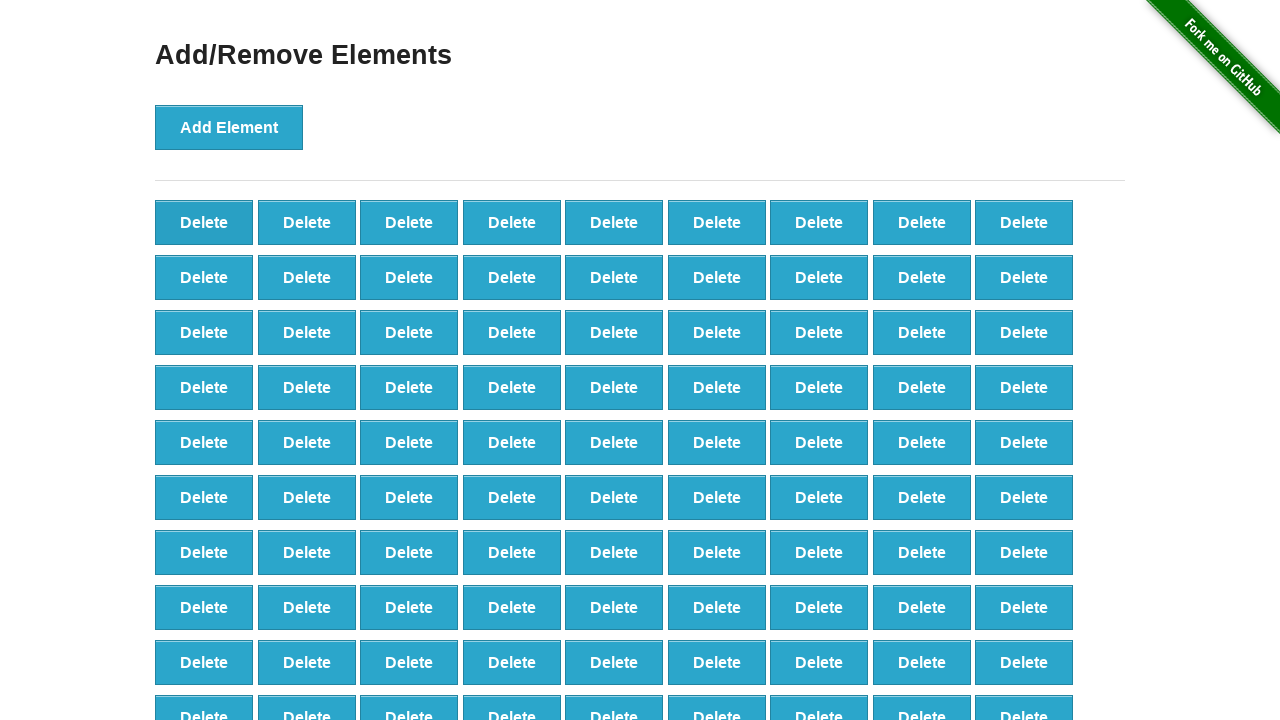

Deleted button (iteration 4/20) at (204, 222) on button[onclick='deleteElement()'] >> nth=0
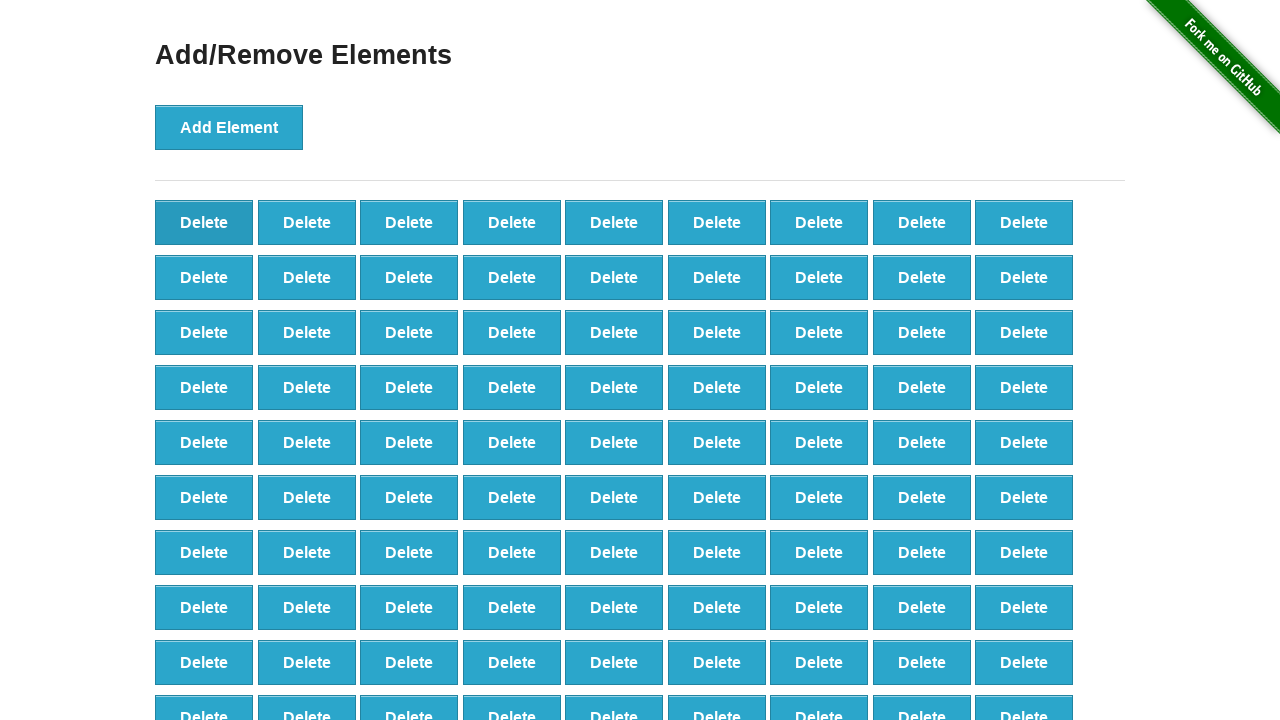

Deleted button (iteration 5/20) at (204, 222) on button[onclick='deleteElement()'] >> nth=0
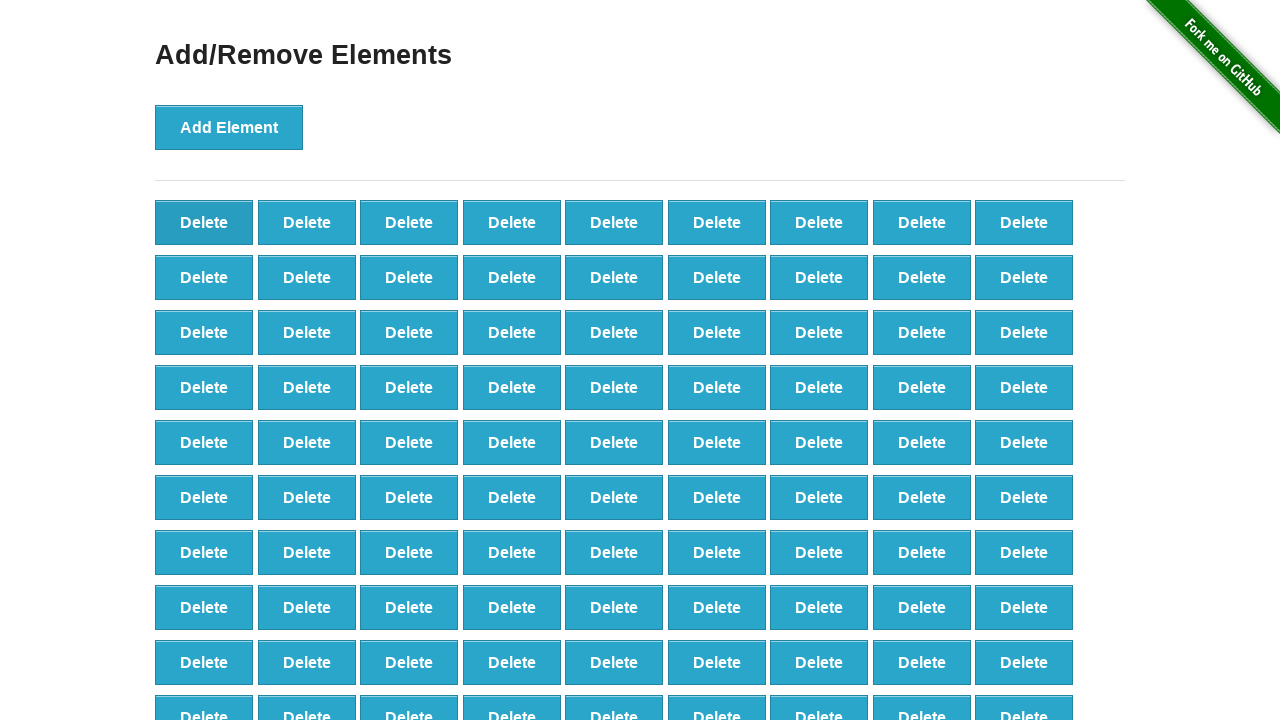

Deleted button (iteration 6/20) at (204, 222) on button[onclick='deleteElement()'] >> nth=0
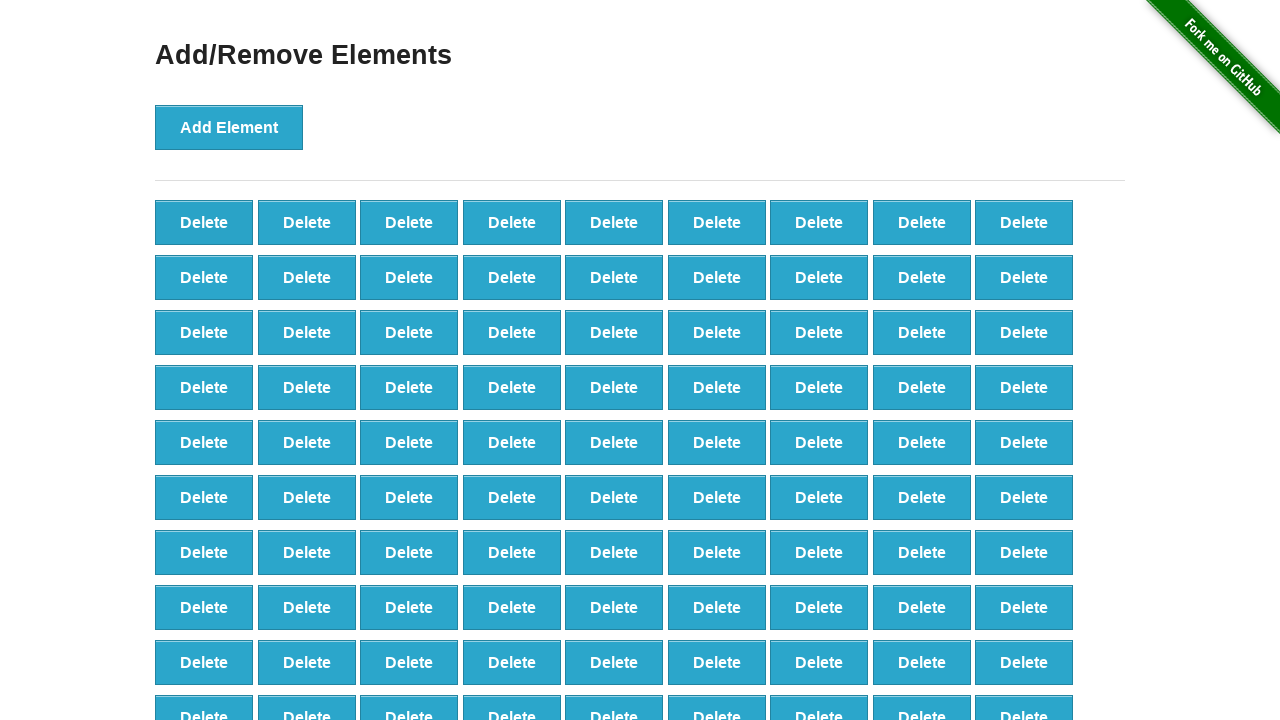

Deleted button (iteration 7/20) at (204, 222) on button[onclick='deleteElement()'] >> nth=0
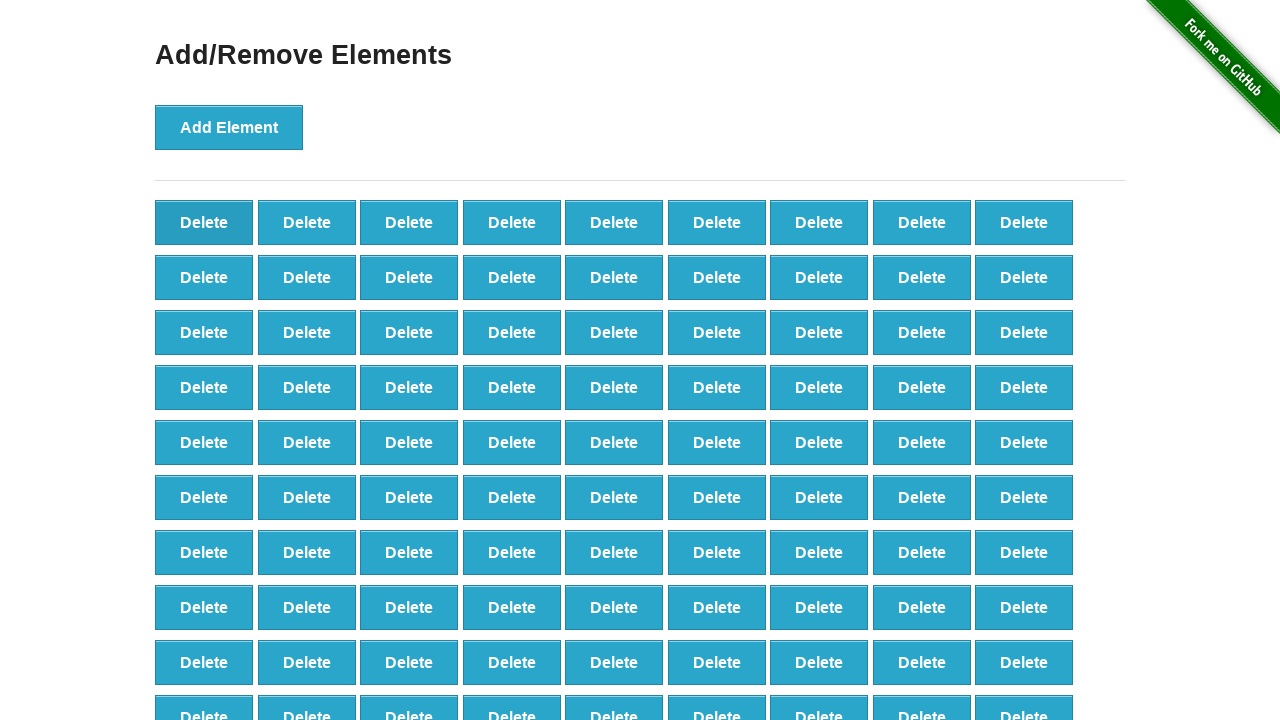

Deleted button (iteration 8/20) at (204, 222) on button[onclick='deleteElement()'] >> nth=0
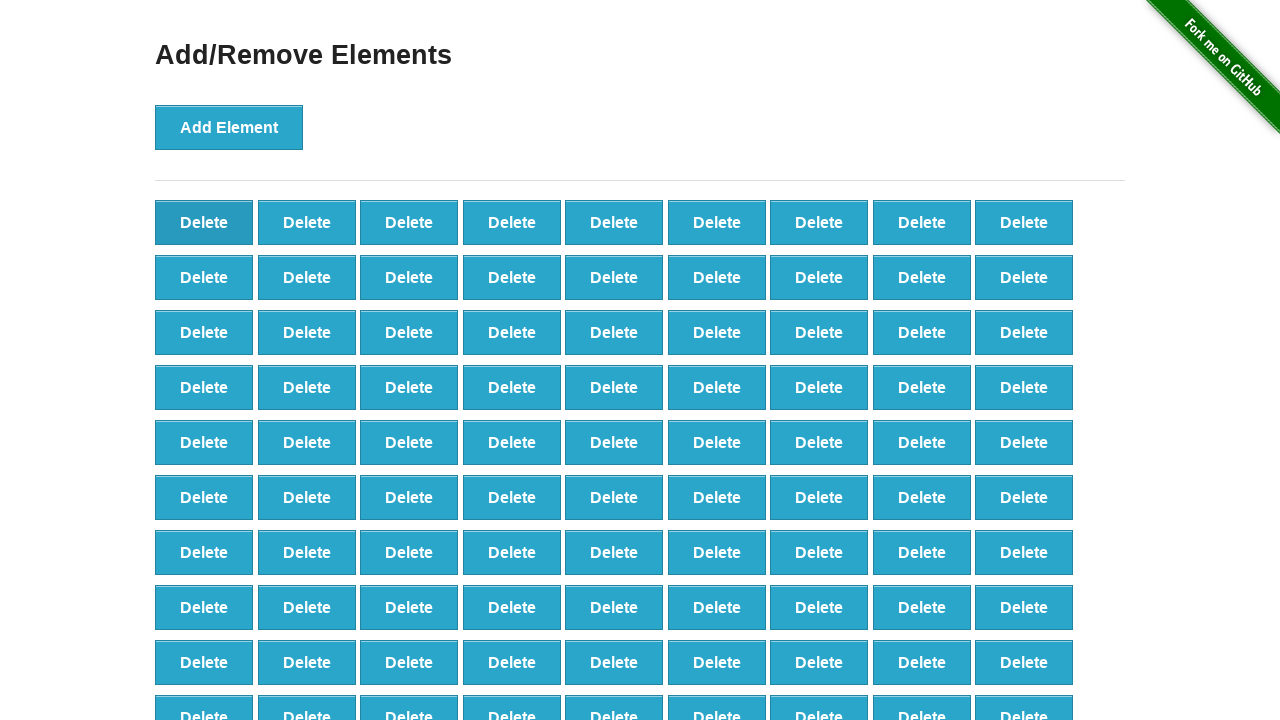

Deleted button (iteration 9/20) at (204, 222) on button[onclick='deleteElement()'] >> nth=0
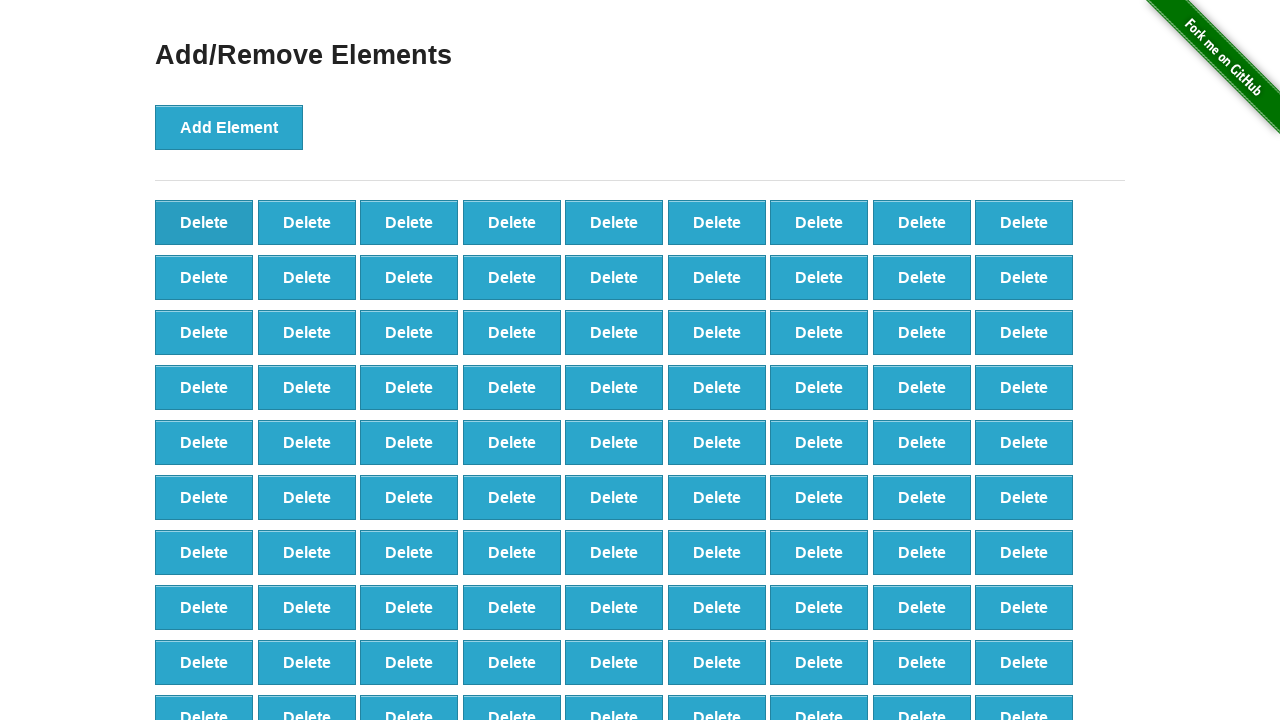

Deleted button (iteration 10/20) at (204, 222) on button[onclick='deleteElement()'] >> nth=0
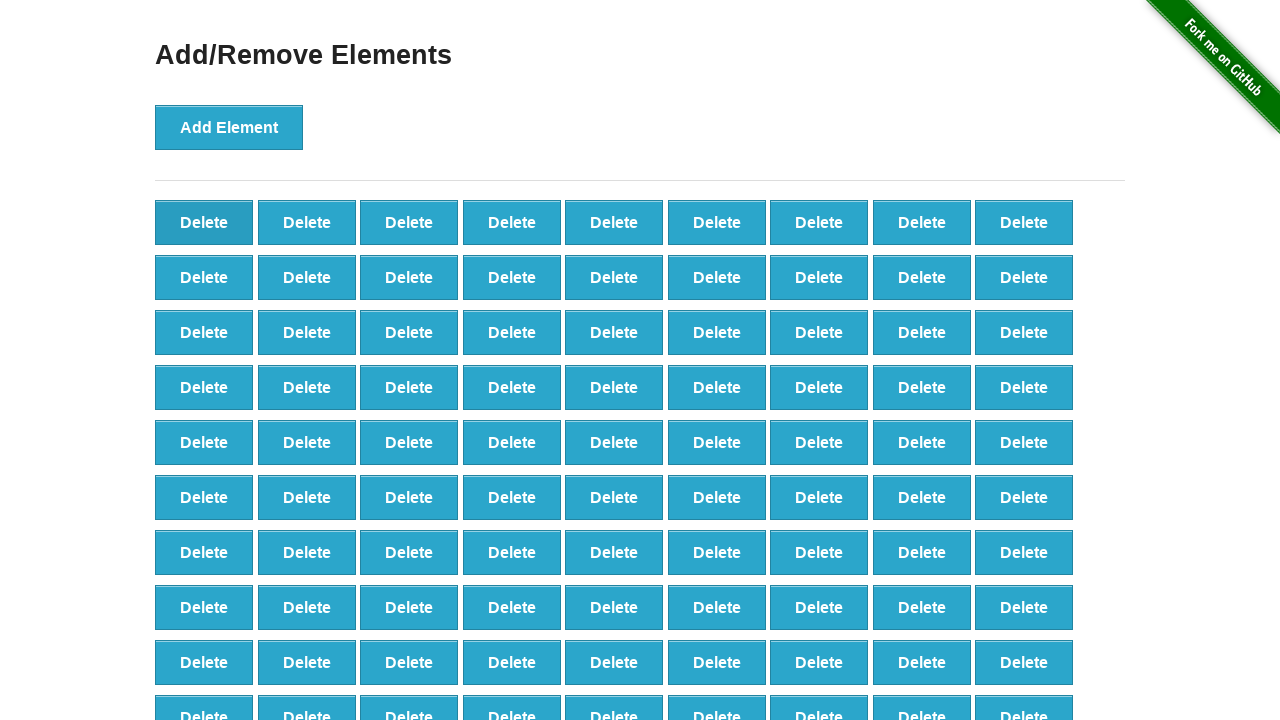

Deleted button (iteration 11/20) at (204, 222) on button[onclick='deleteElement()'] >> nth=0
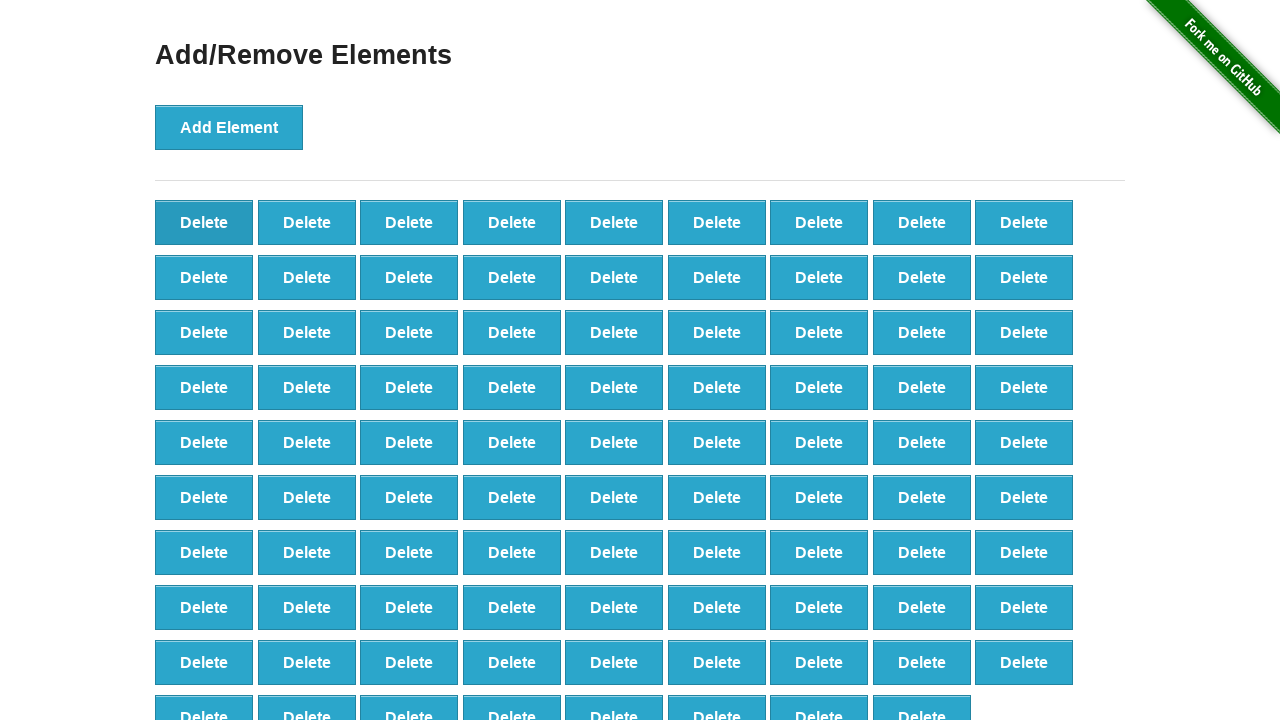

Deleted button (iteration 12/20) at (204, 222) on button[onclick='deleteElement()'] >> nth=0
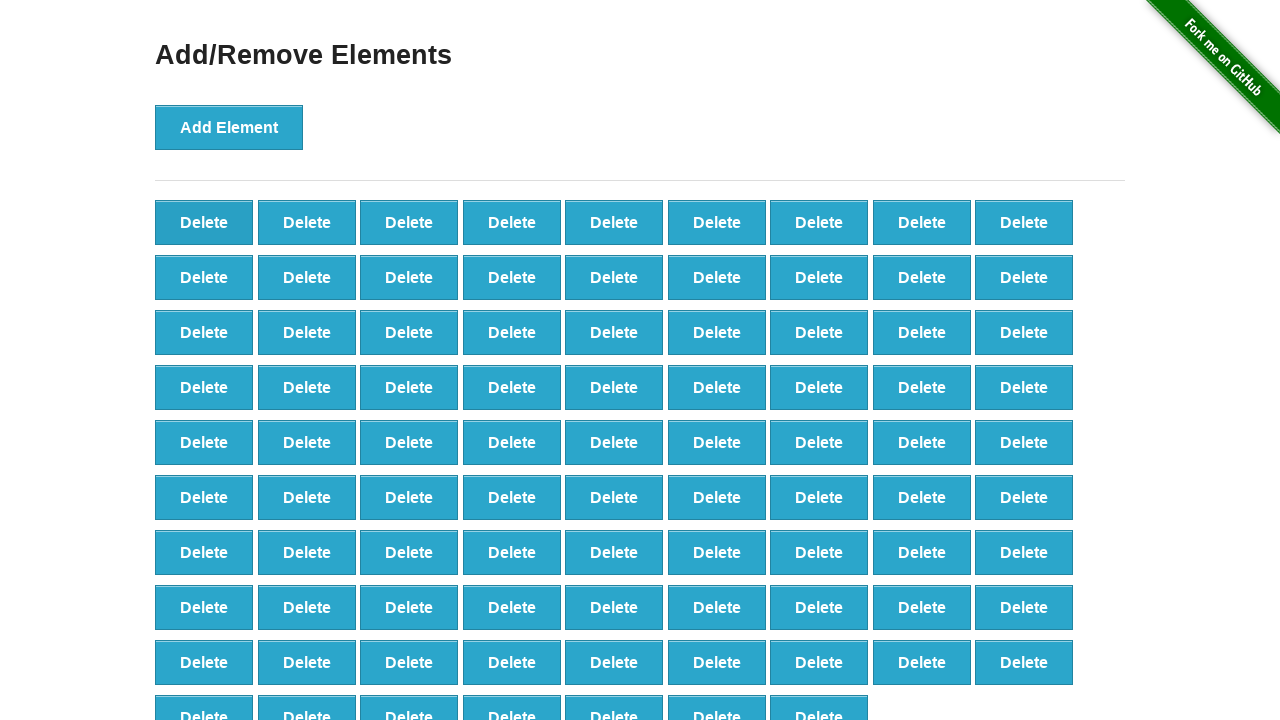

Deleted button (iteration 13/20) at (204, 222) on button[onclick='deleteElement()'] >> nth=0
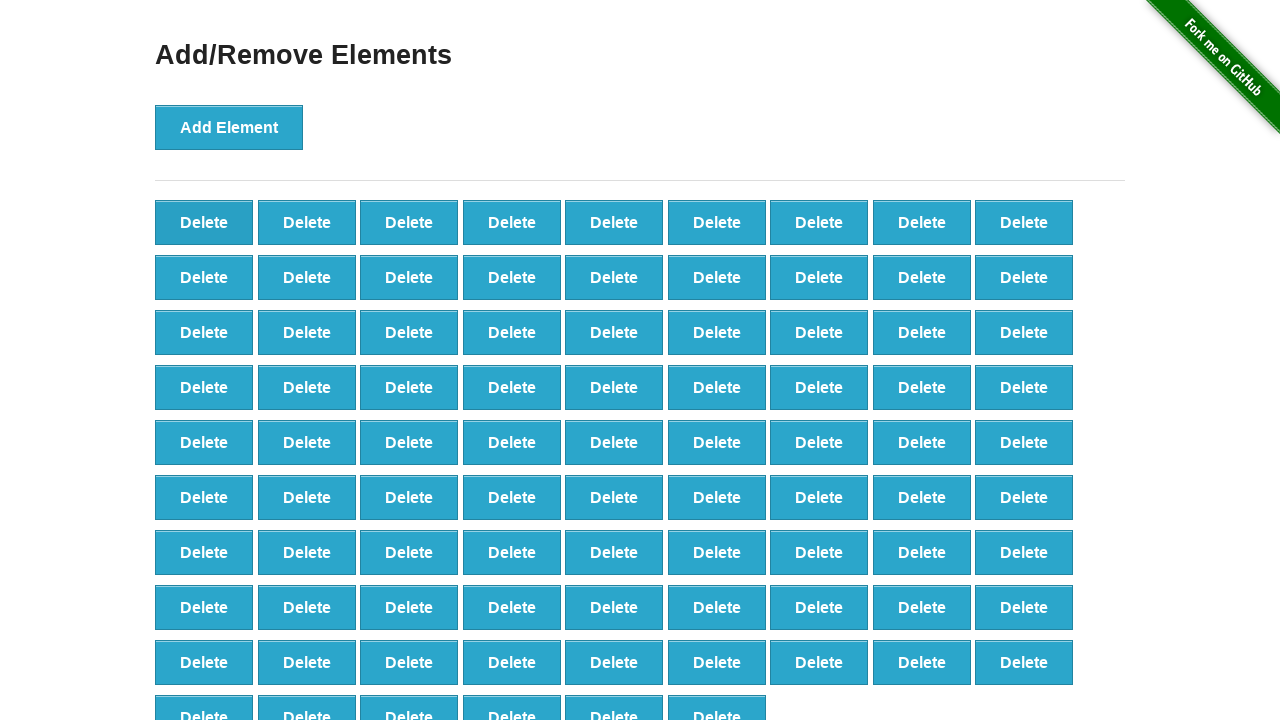

Deleted button (iteration 14/20) at (204, 222) on button[onclick='deleteElement()'] >> nth=0
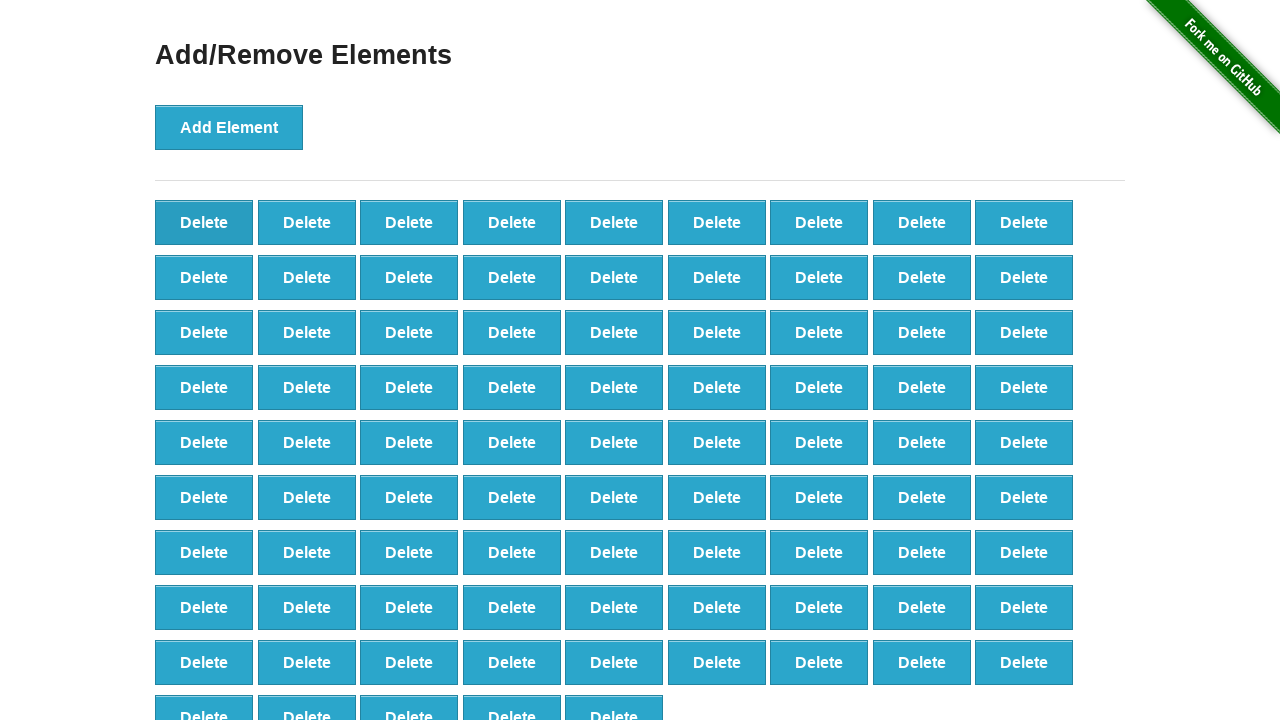

Deleted button (iteration 15/20) at (204, 222) on button[onclick='deleteElement()'] >> nth=0
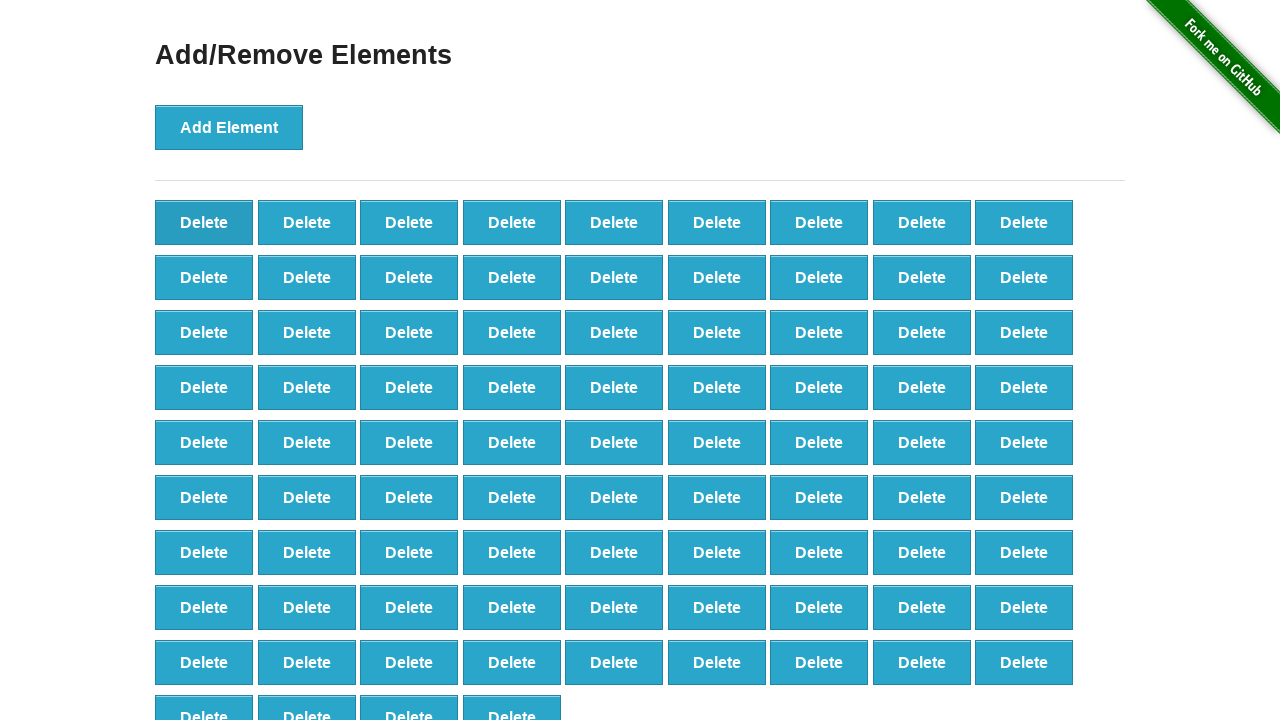

Deleted button (iteration 16/20) at (204, 222) on button[onclick='deleteElement()'] >> nth=0
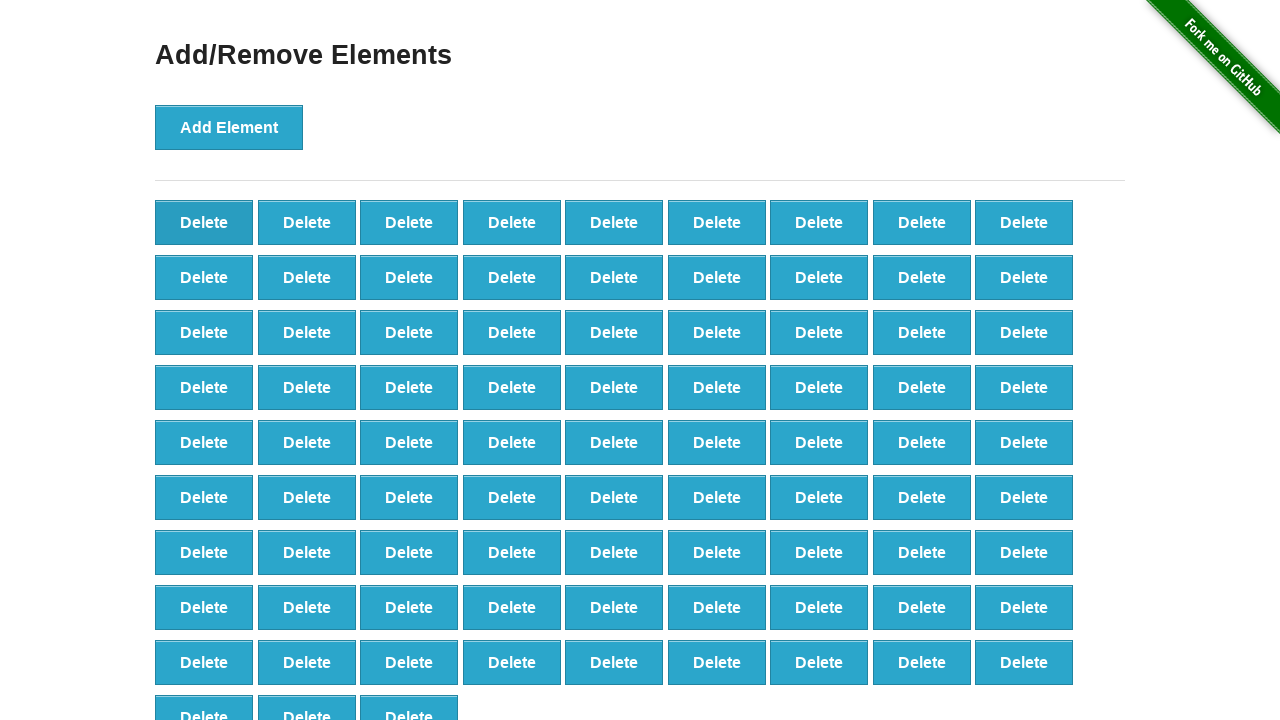

Deleted button (iteration 17/20) at (204, 222) on button[onclick='deleteElement()'] >> nth=0
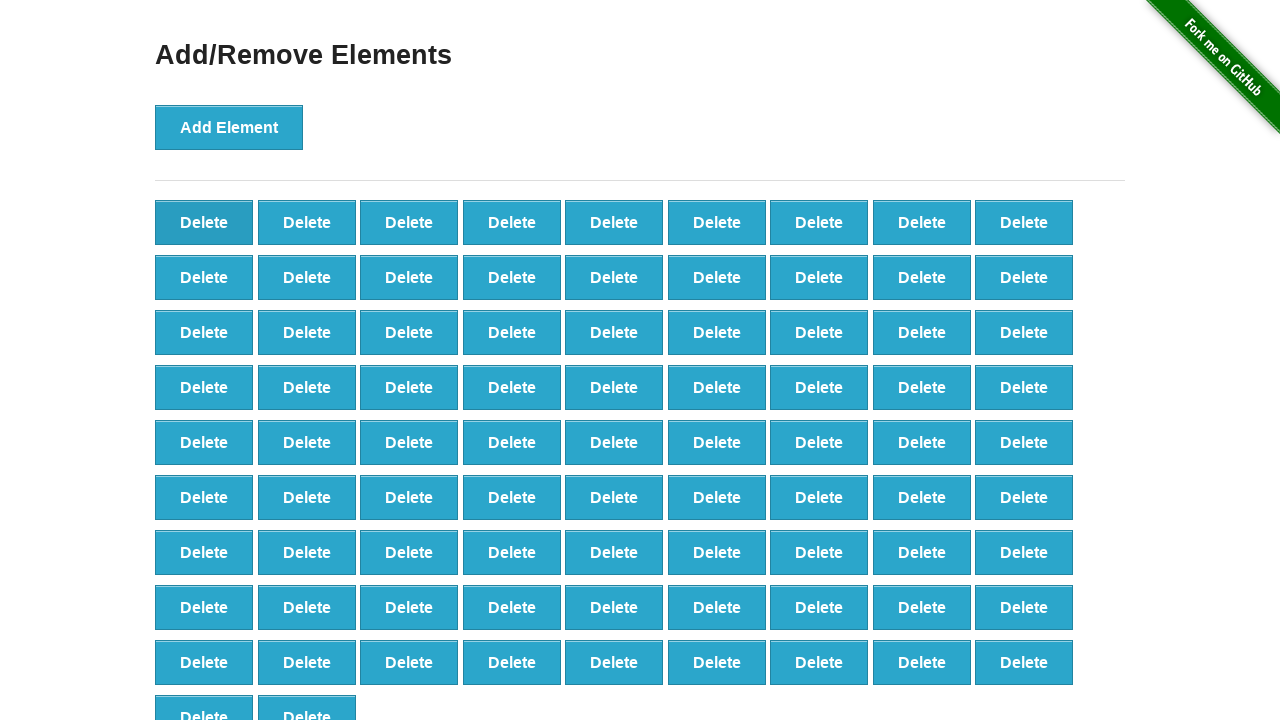

Deleted button (iteration 18/20) at (204, 222) on button[onclick='deleteElement()'] >> nth=0
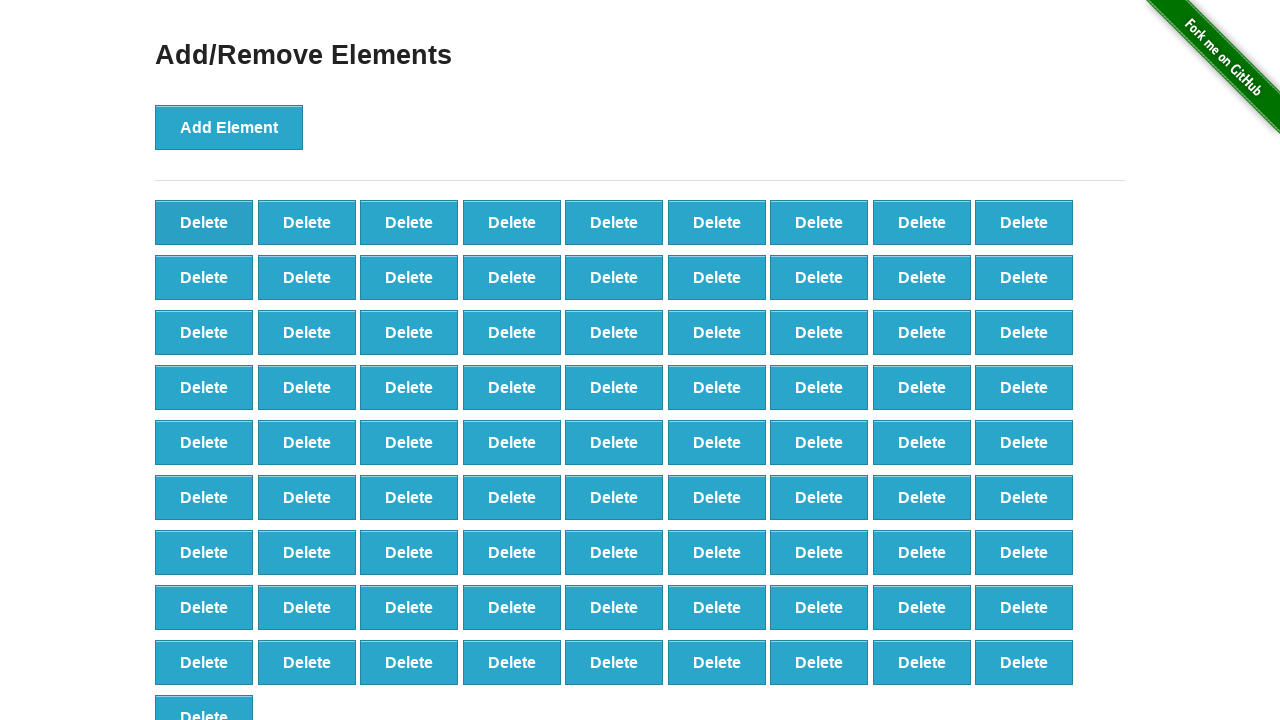

Deleted button (iteration 19/20) at (204, 222) on button[onclick='deleteElement()'] >> nth=0
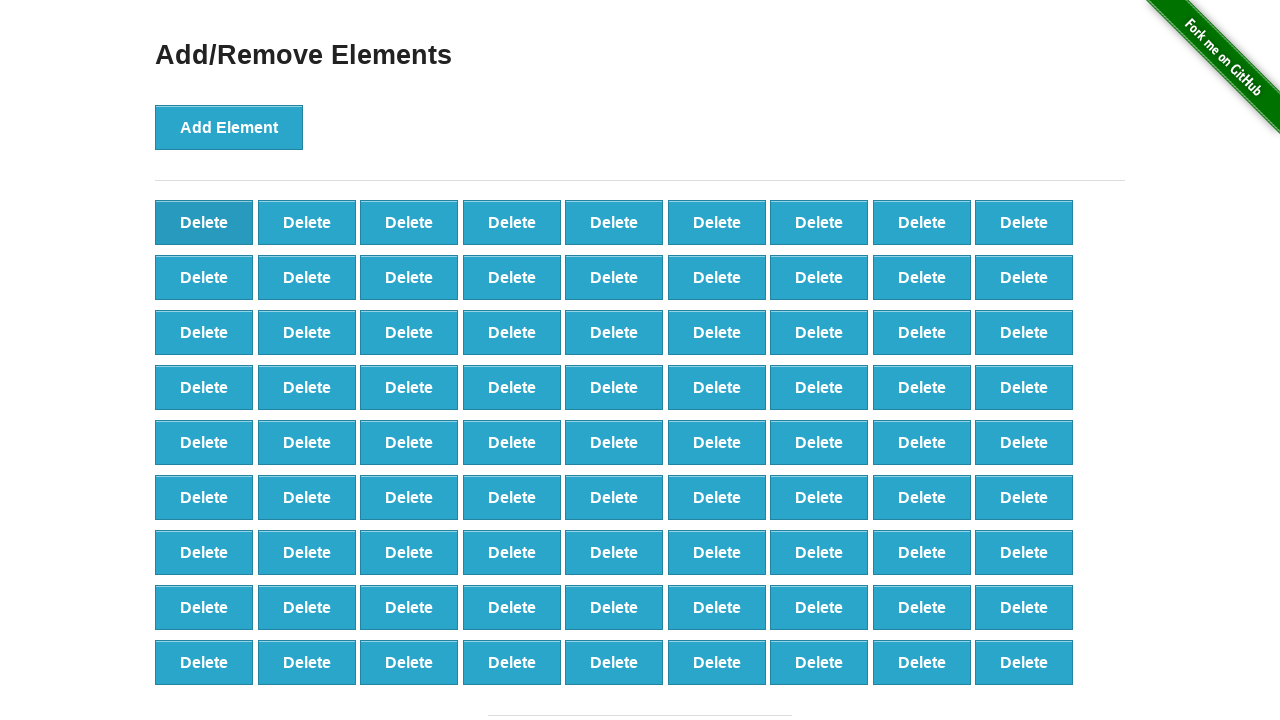

Deleted button (iteration 20/20) at (204, 222) on button[onclick='deleteElement()'] >> nth=0
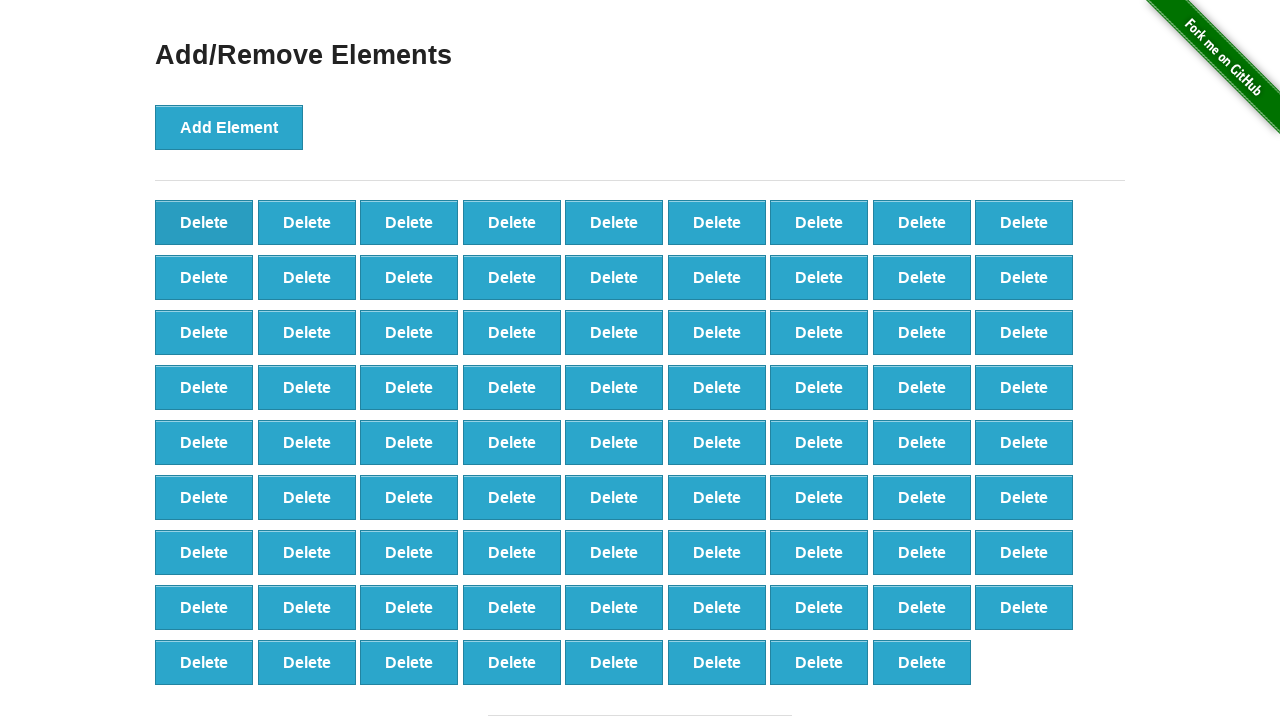

Counted delete buttons after deletion: 80
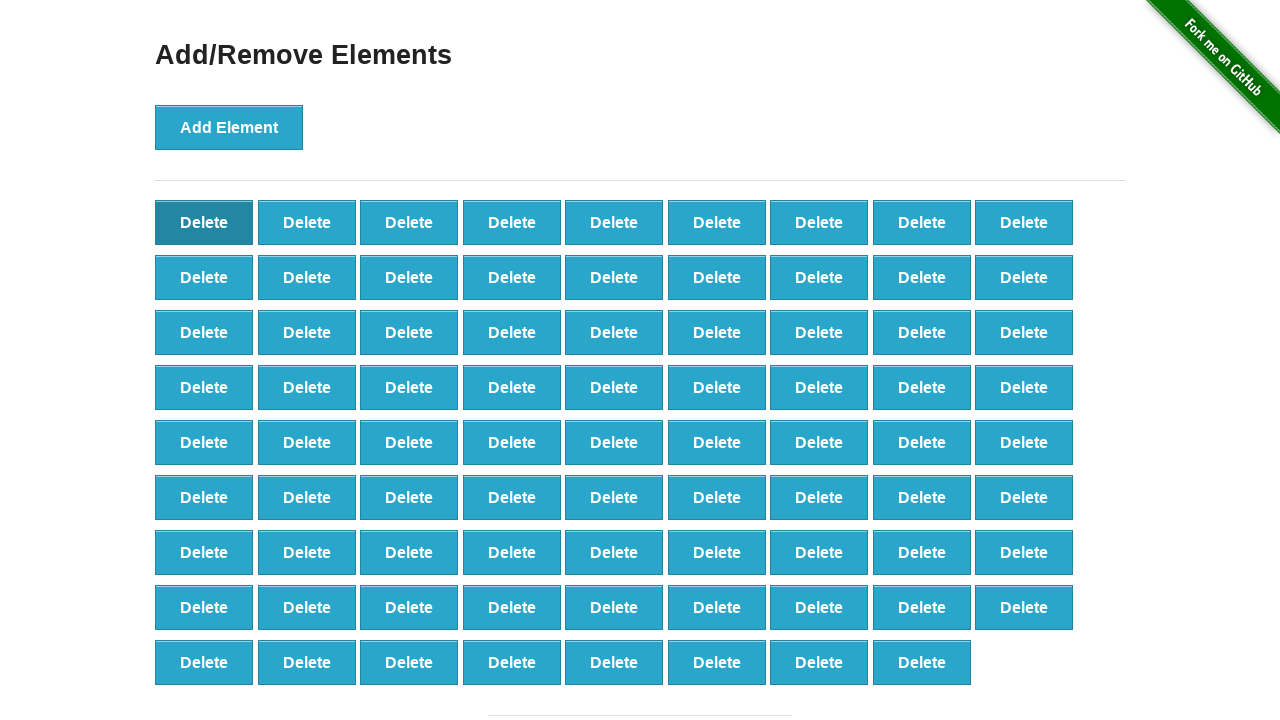

Validated correct number of buttons remain: 80 == 80
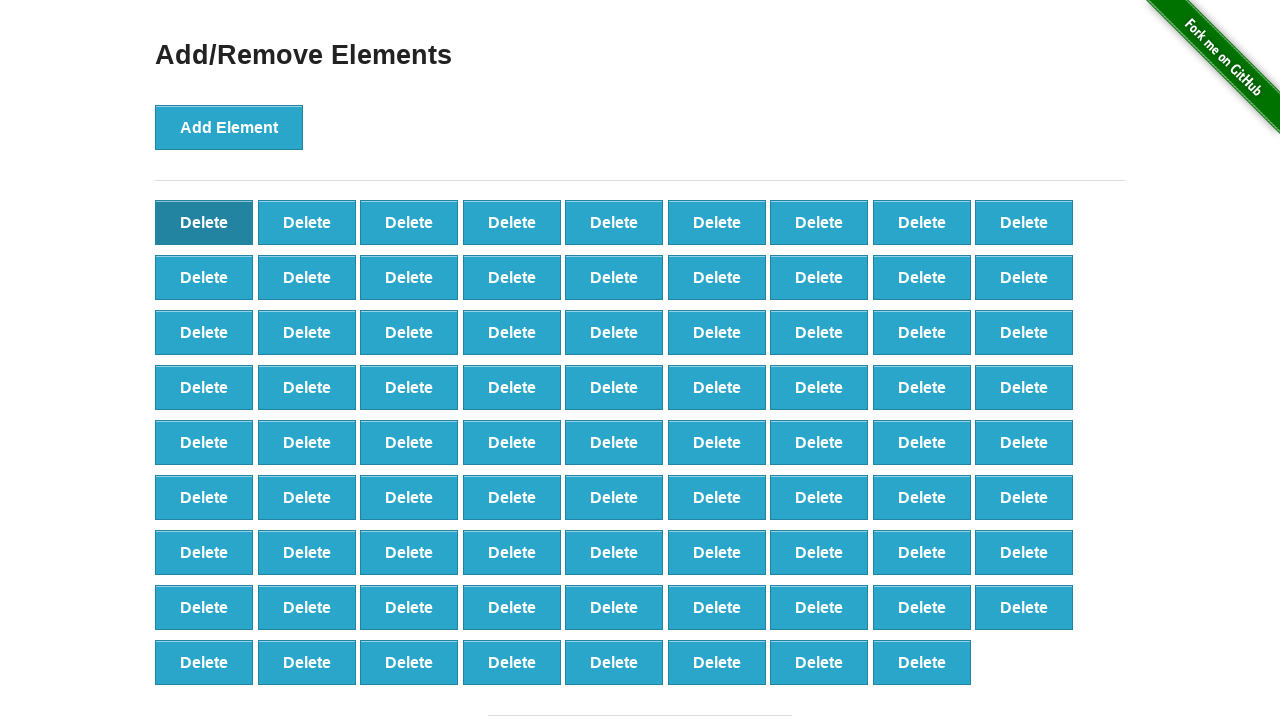

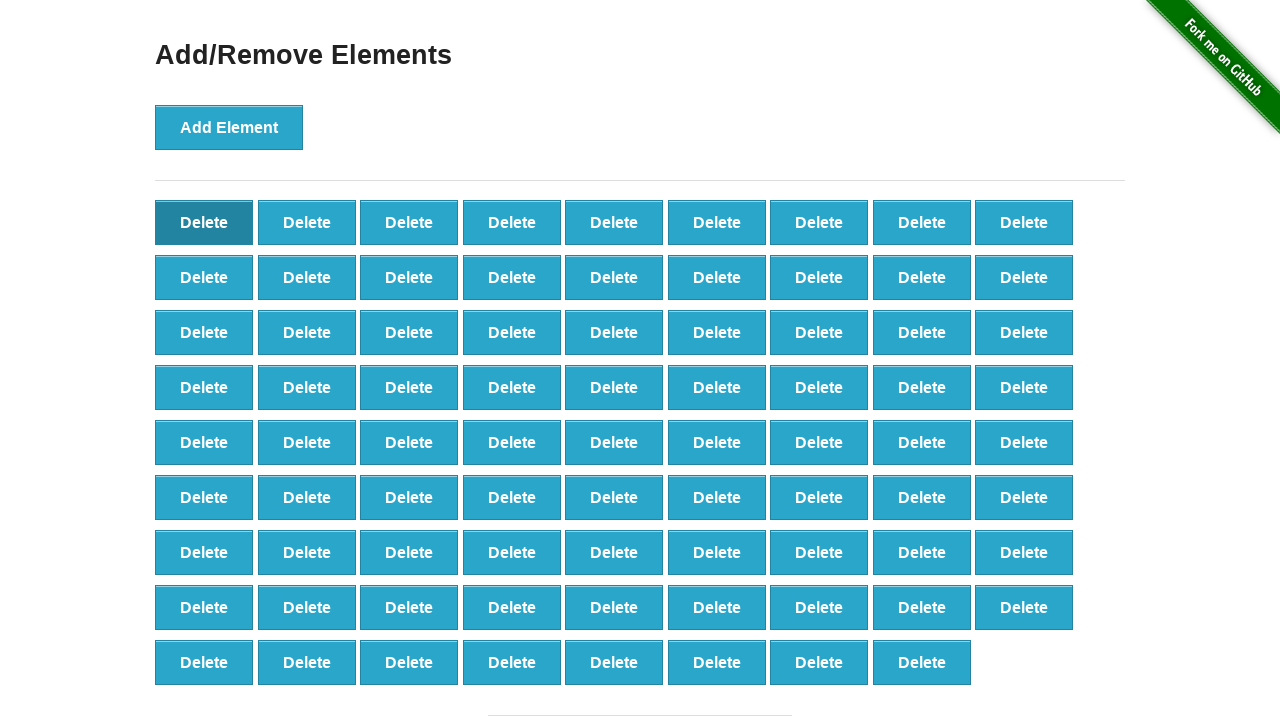